Fills out a large form by entering text into all input fields and submitting it

Starting URL: http://suninjuly.github.io/huge_form.html

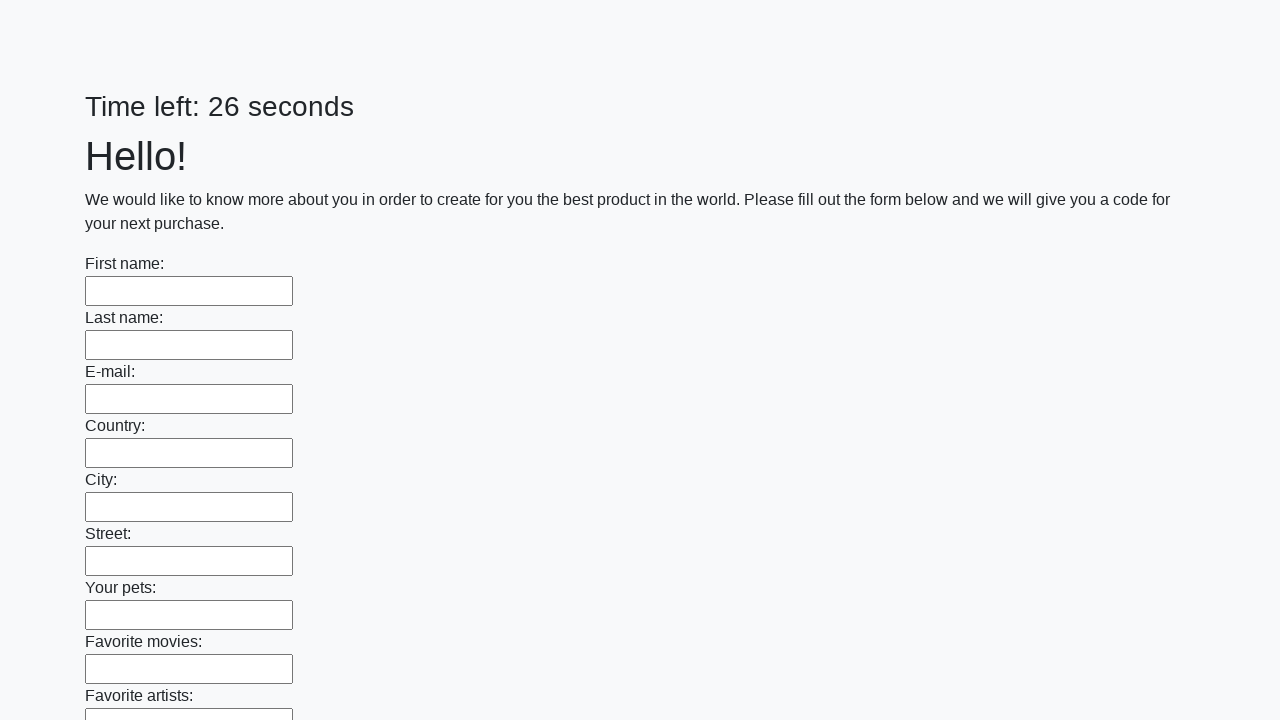

Located all input fields on the page
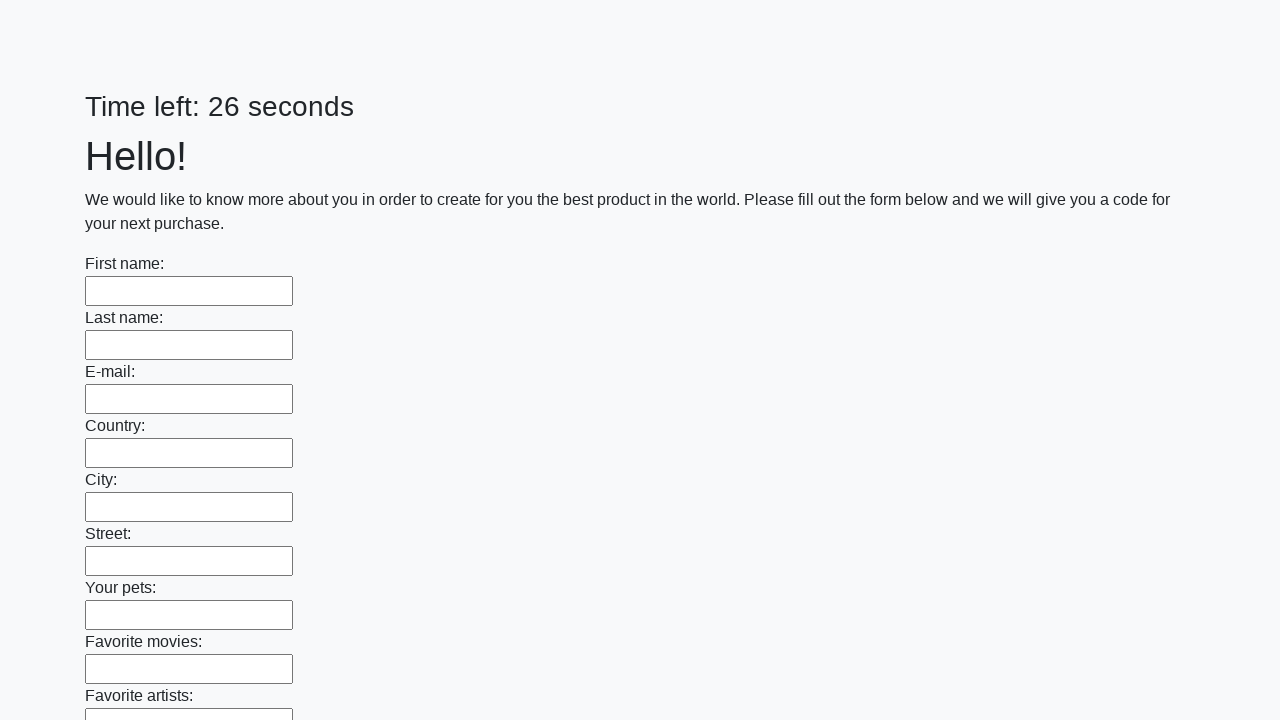

Filled input field with text 'Мой ответ' on input >> nth=0
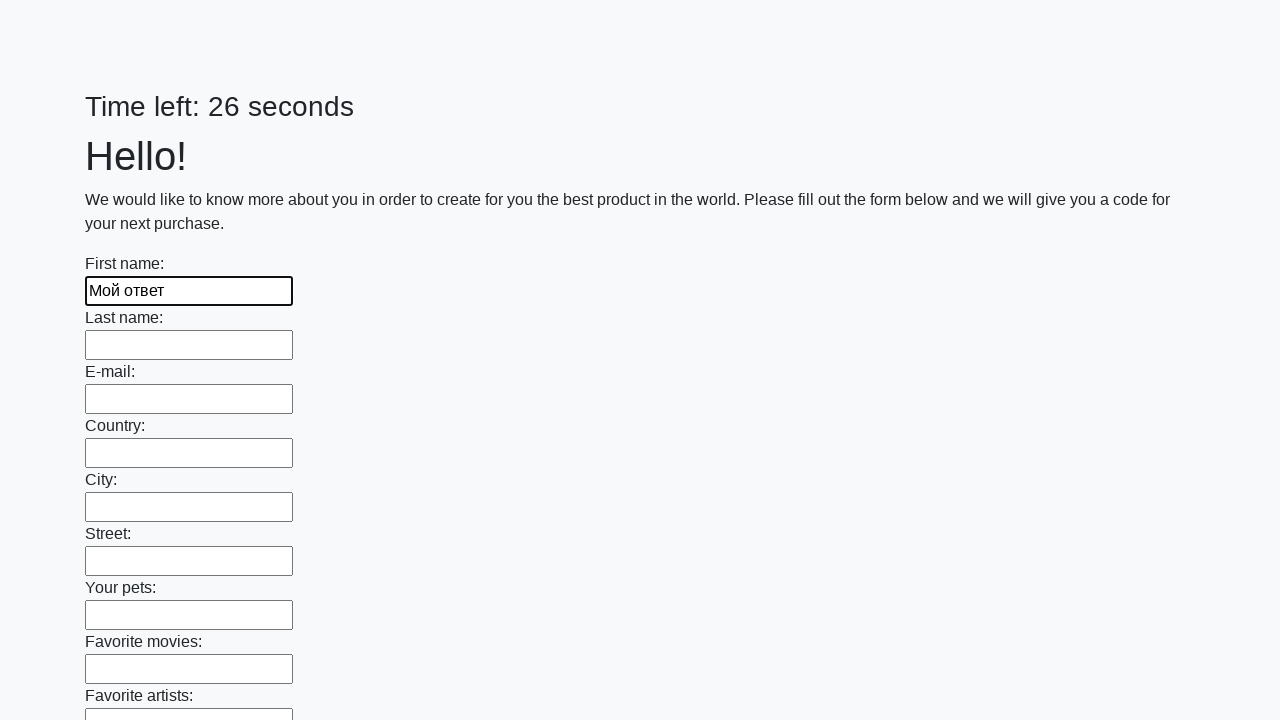

Filled input field with text 'Мой ответ' on input >> nth=1
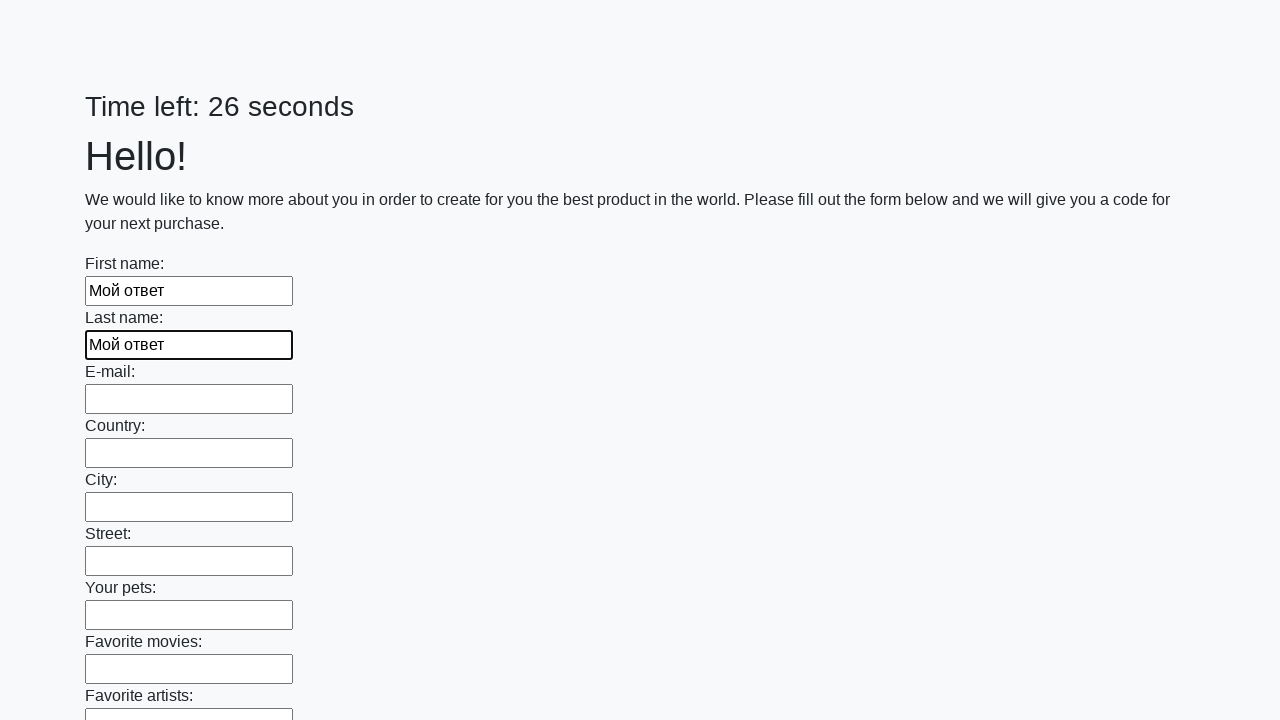

Filled input field with text 'Мой ответ' on input >> nth=2
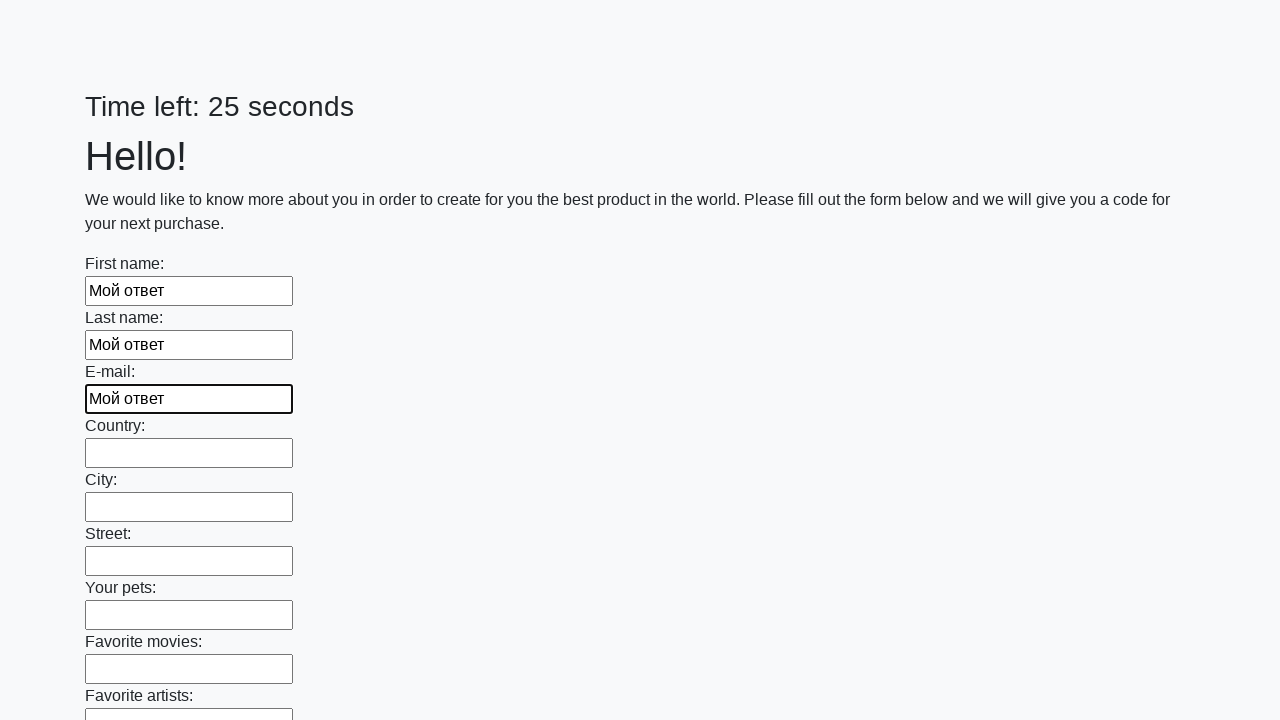

Filled input field with text 'Мой ответ' on input >> nth=3
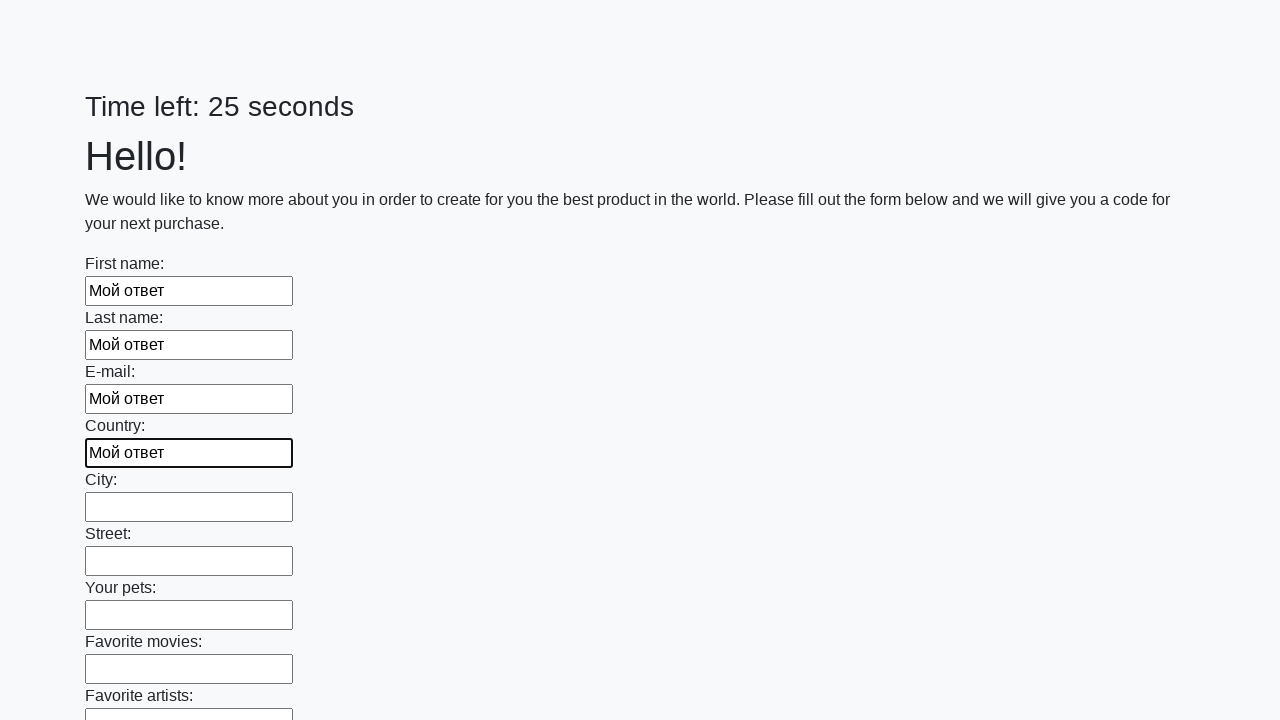

Filled input field with text 'Мой ответ' on input >> nth=4
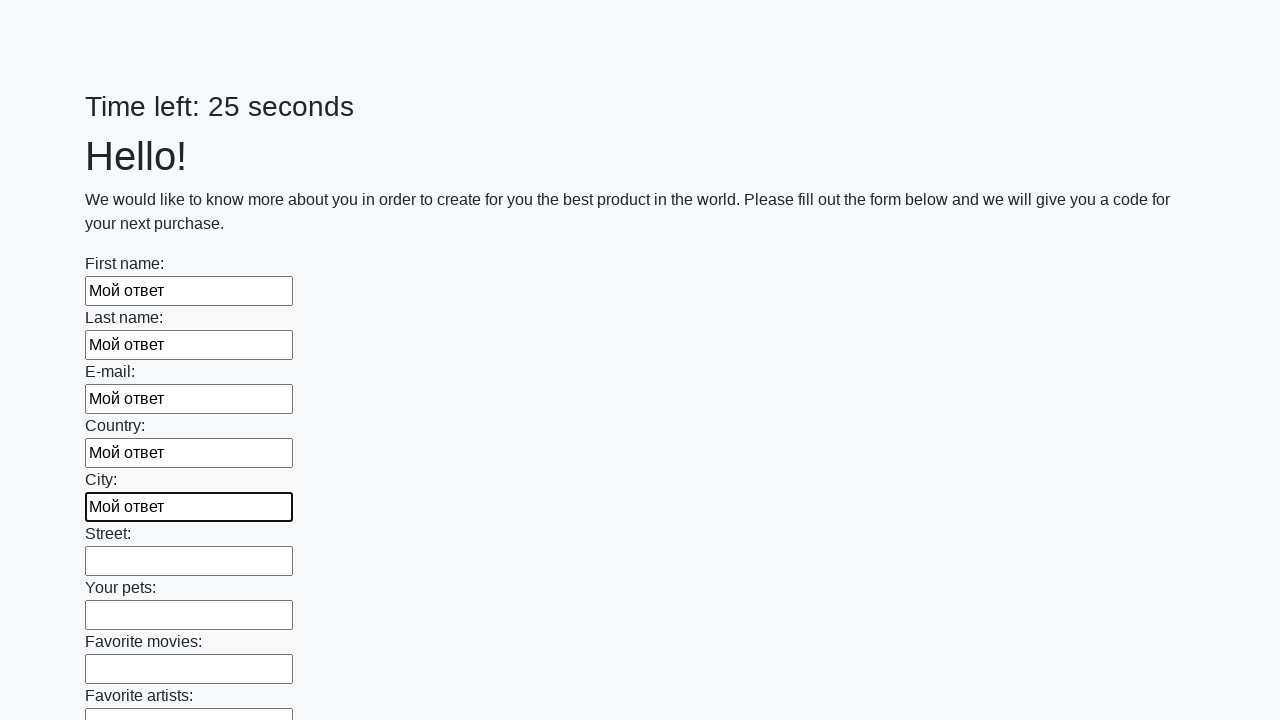

Filled input field with text 'Мой ответ' on input >> nth=5
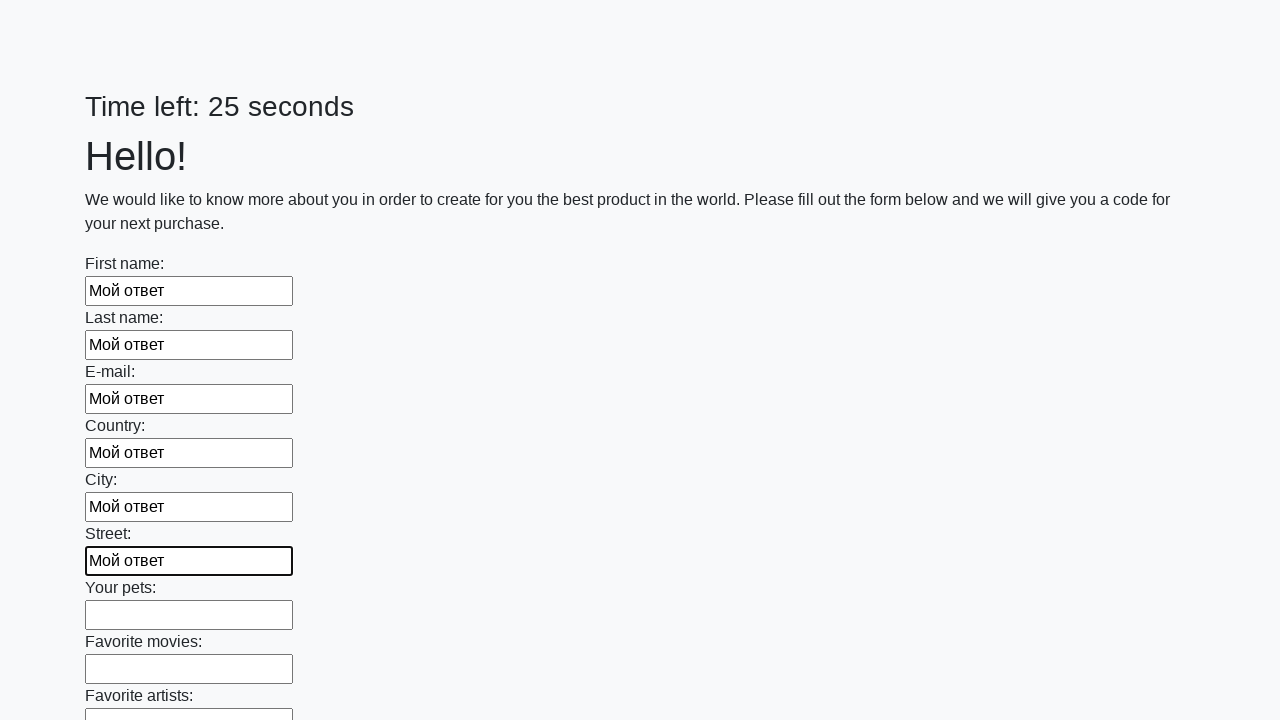

Filled input field with text 'Мой ответ' on input >> nth=6
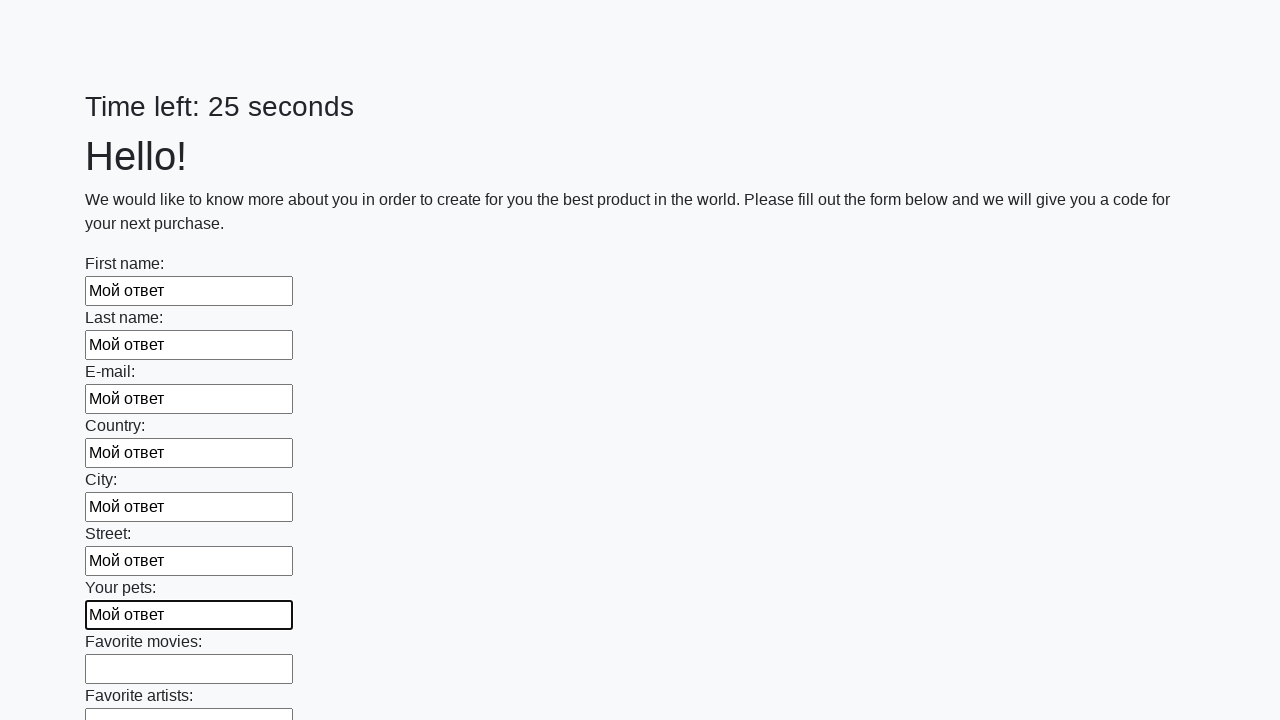

Filled input field with text 'Мой ответ' on input >> nth=7
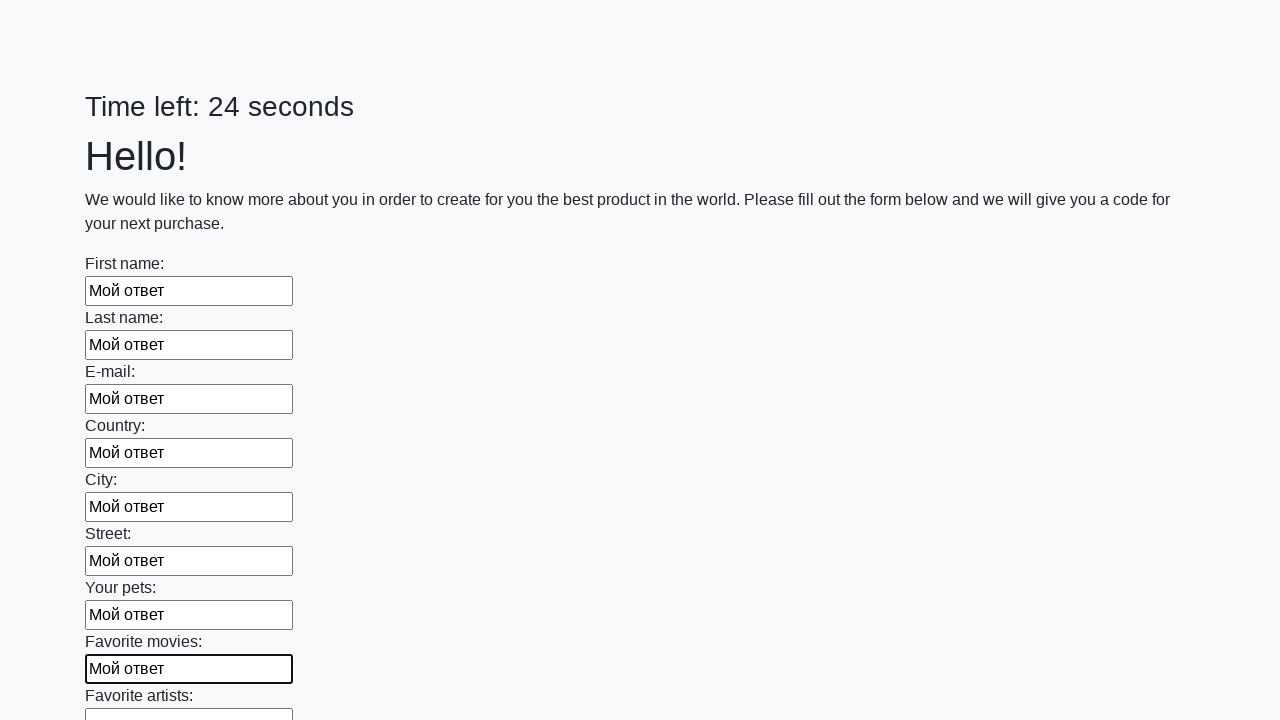

Filled input field with text 'Мой ответ' on input >> nth=8
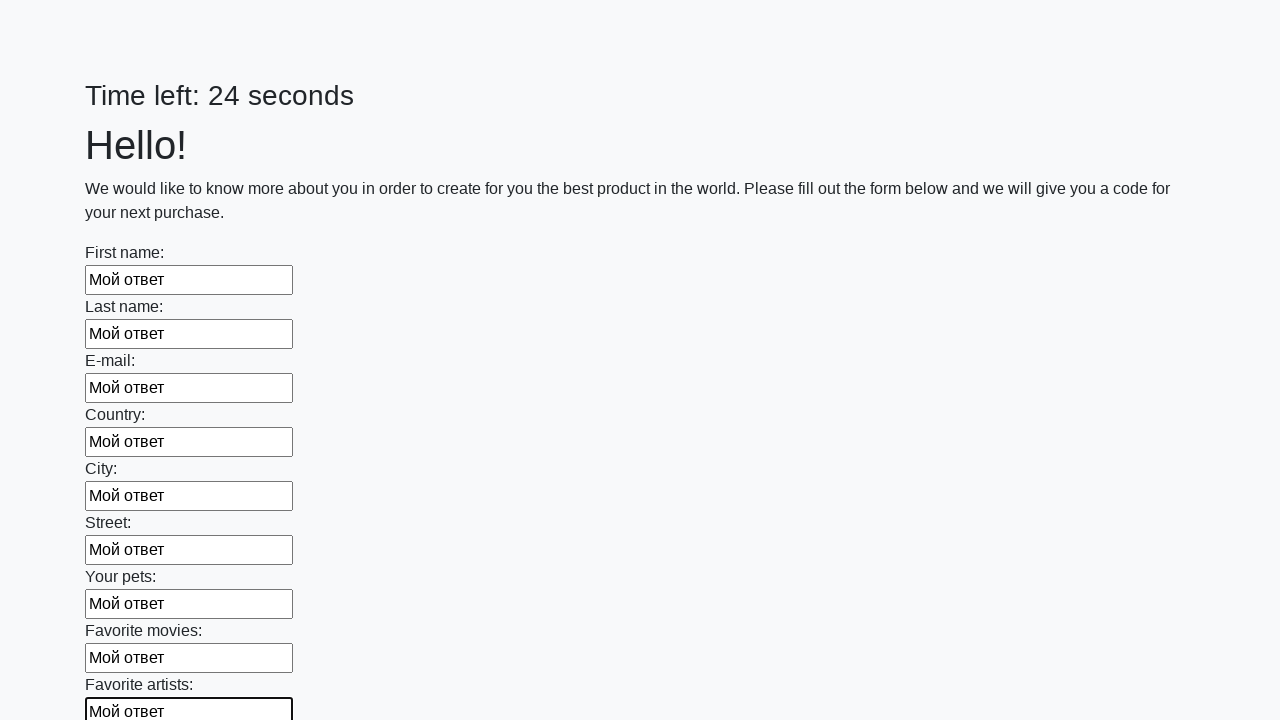

Filled input field with text 'Мой ответ' on input >> nth=9
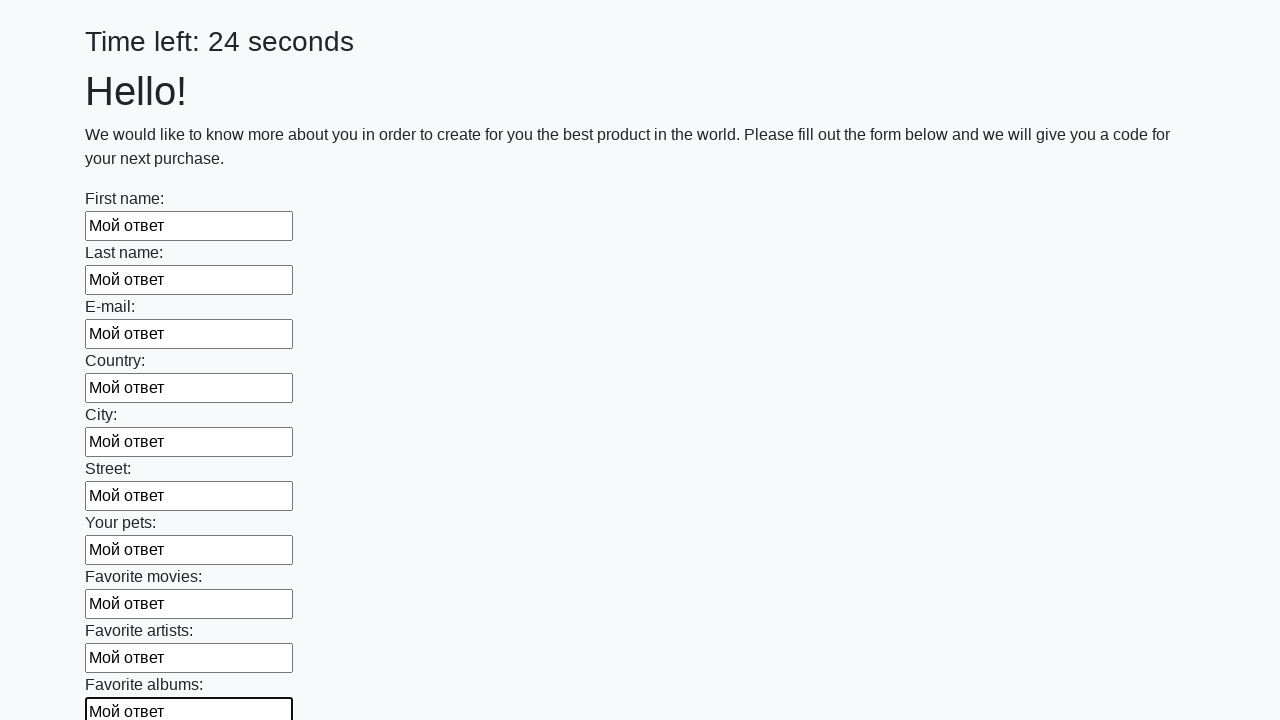

Filled input field with text 'Мой ответ' on input >> nth=10
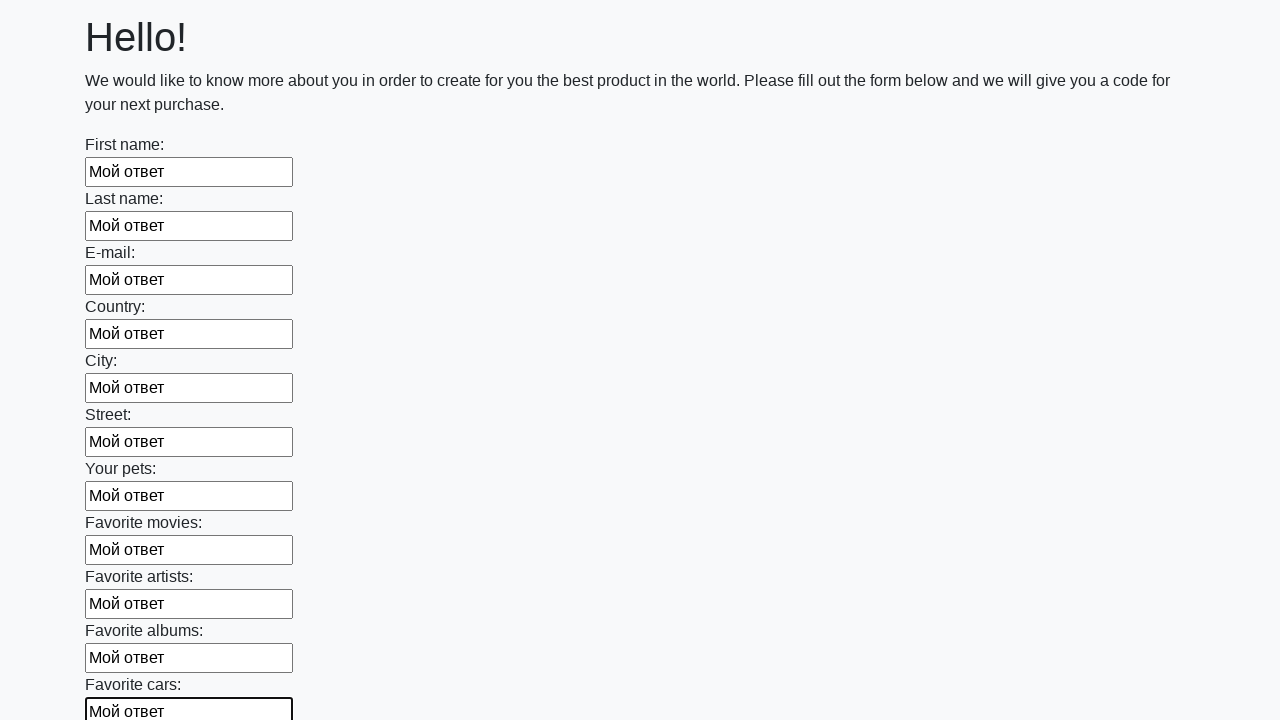

Filled input field with text 'Мой ответ' on input >> nth=11
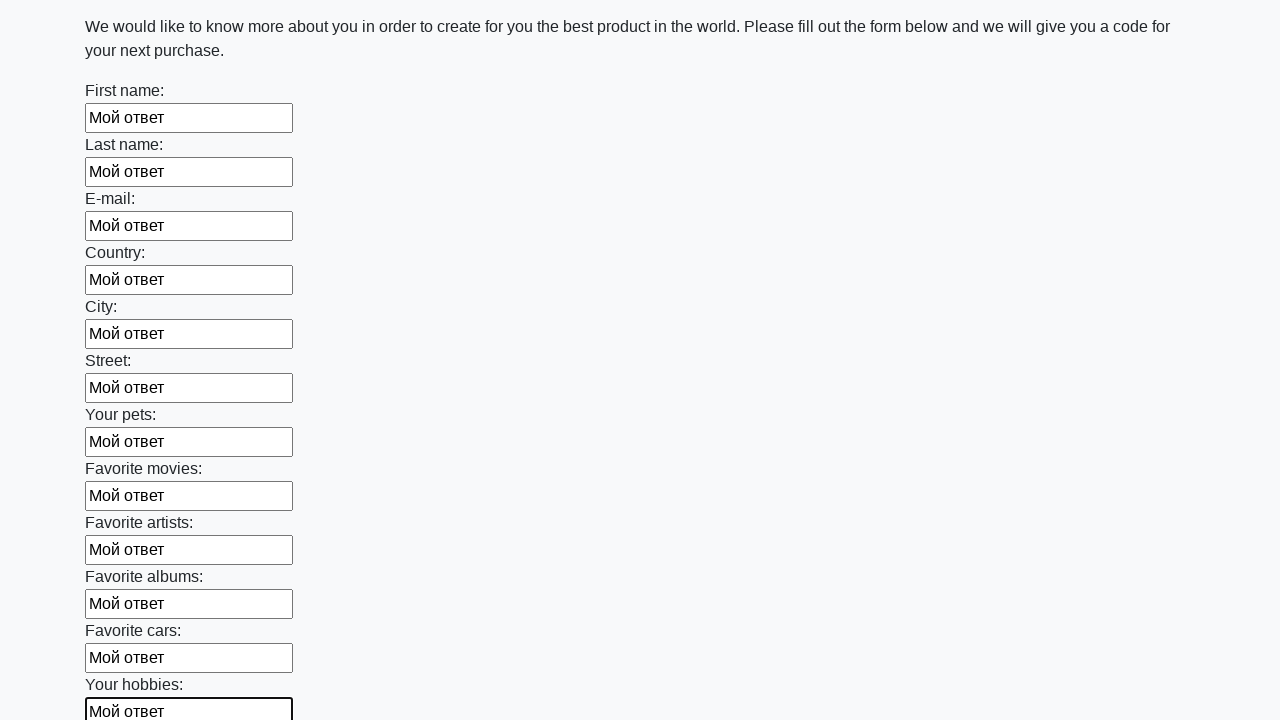

Filled input field with text 'Мой ответ' on input >> nth=12
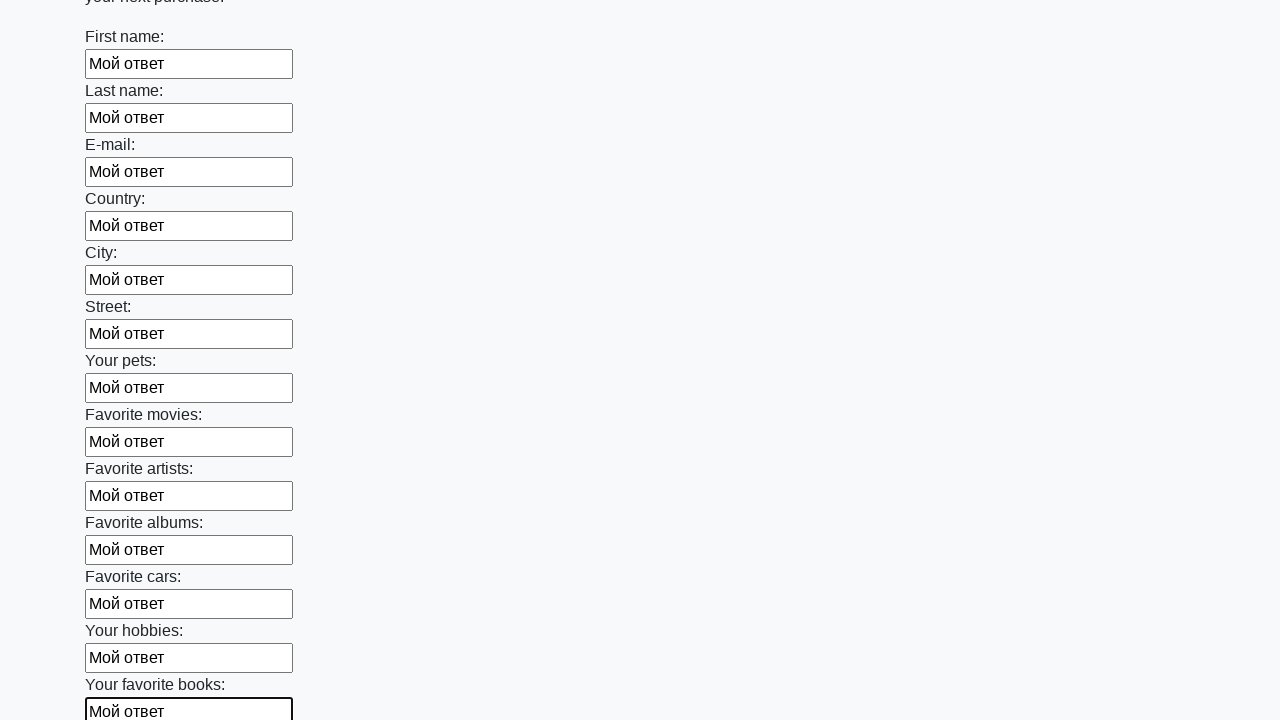

Filled input field with text 'Мой ответ' on input >> nth=13
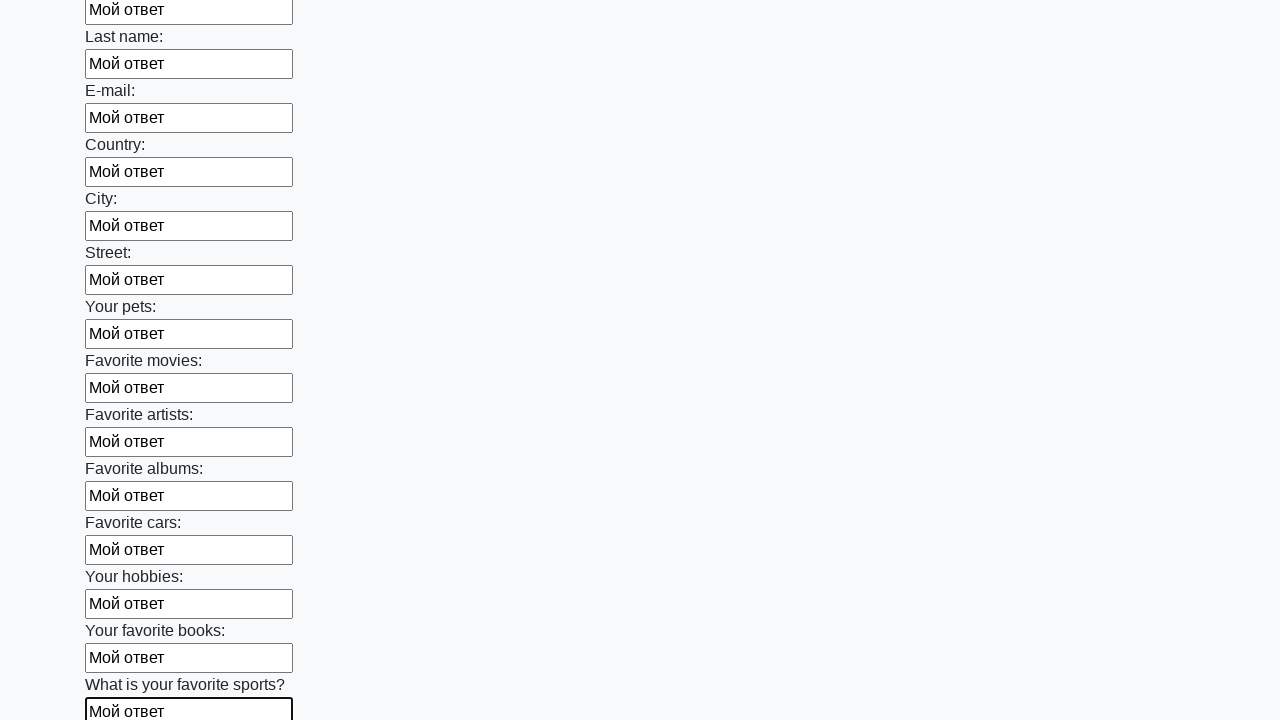

Filled input field with text 'Мой ответ' on input >> nth=14
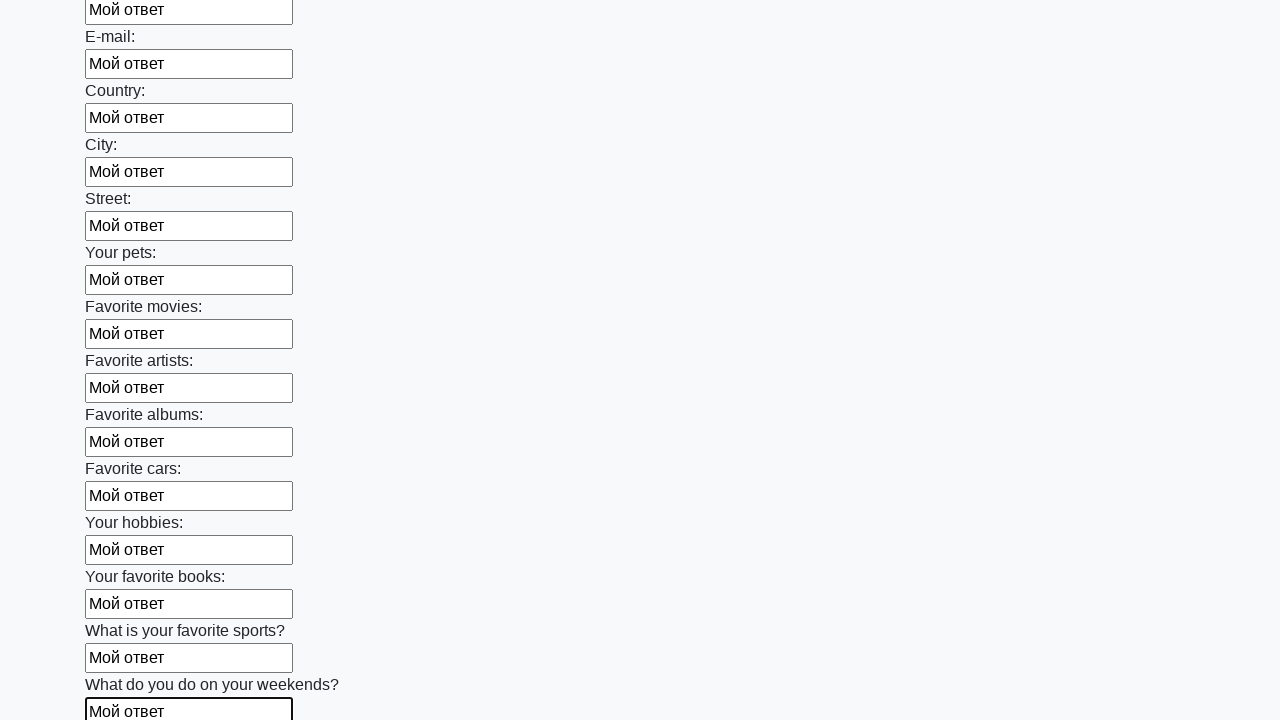

Filled input field with text 'Мой ответ' on input >> nth=15
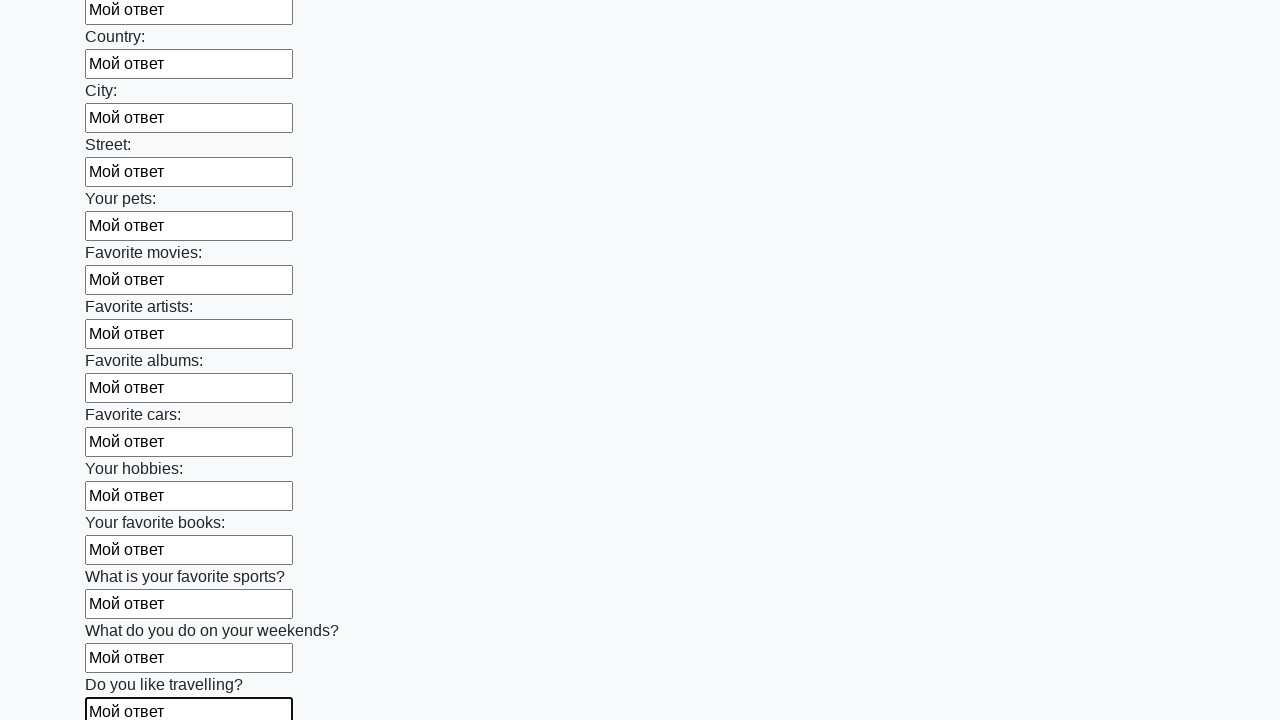

Filled input field with text 'Мой ответ' on input >> nth=16
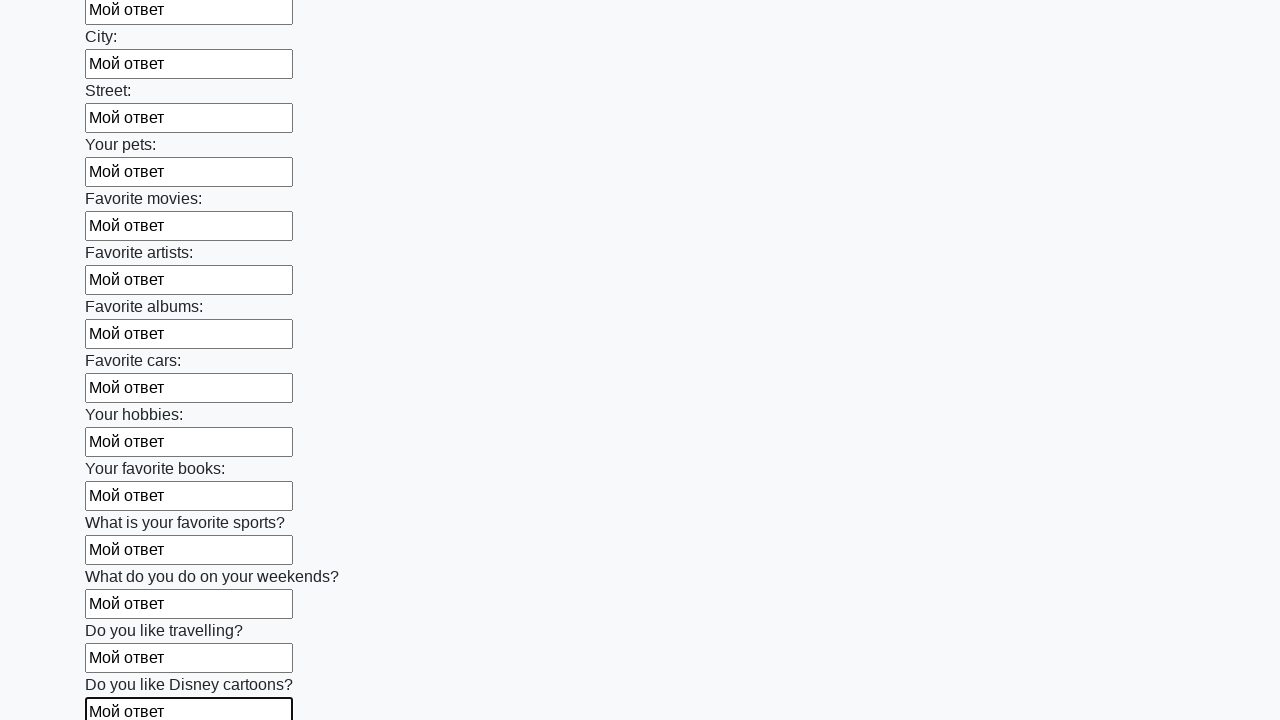

Filled input field with text 'Мой ответ' on input >> nth=17
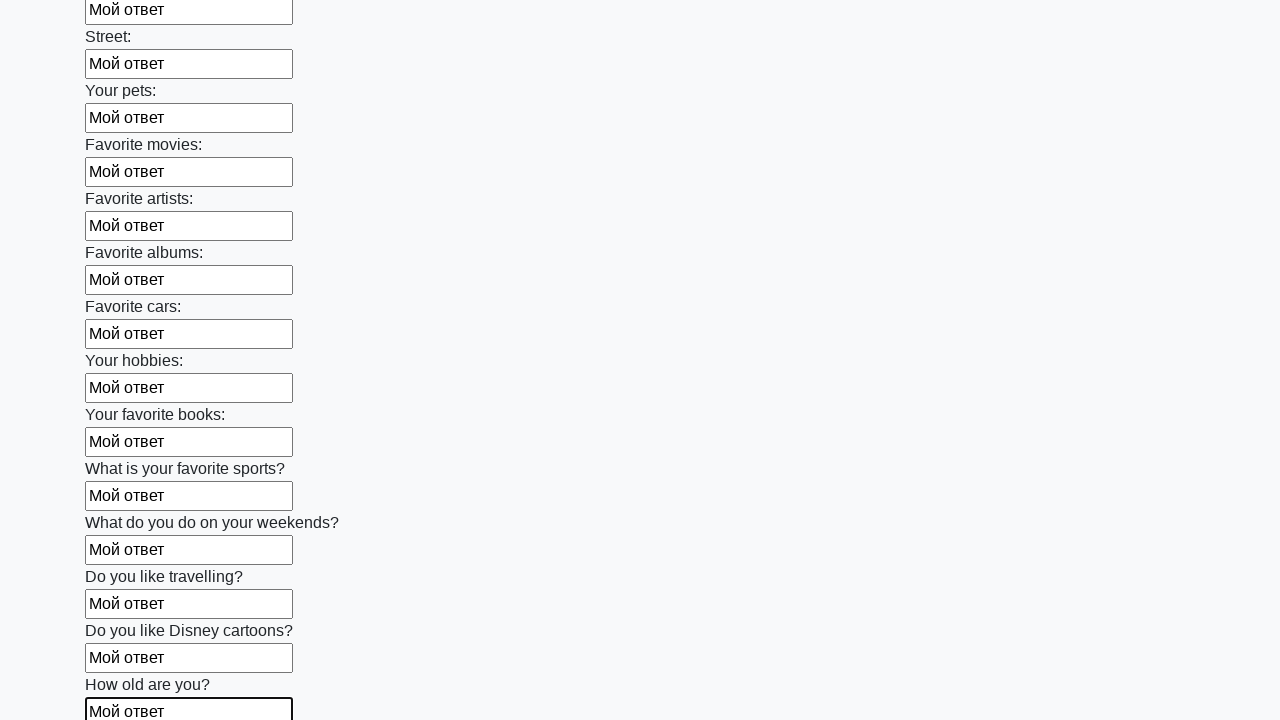

Filled input field with text 'Мой ответ' on input >> nth=18
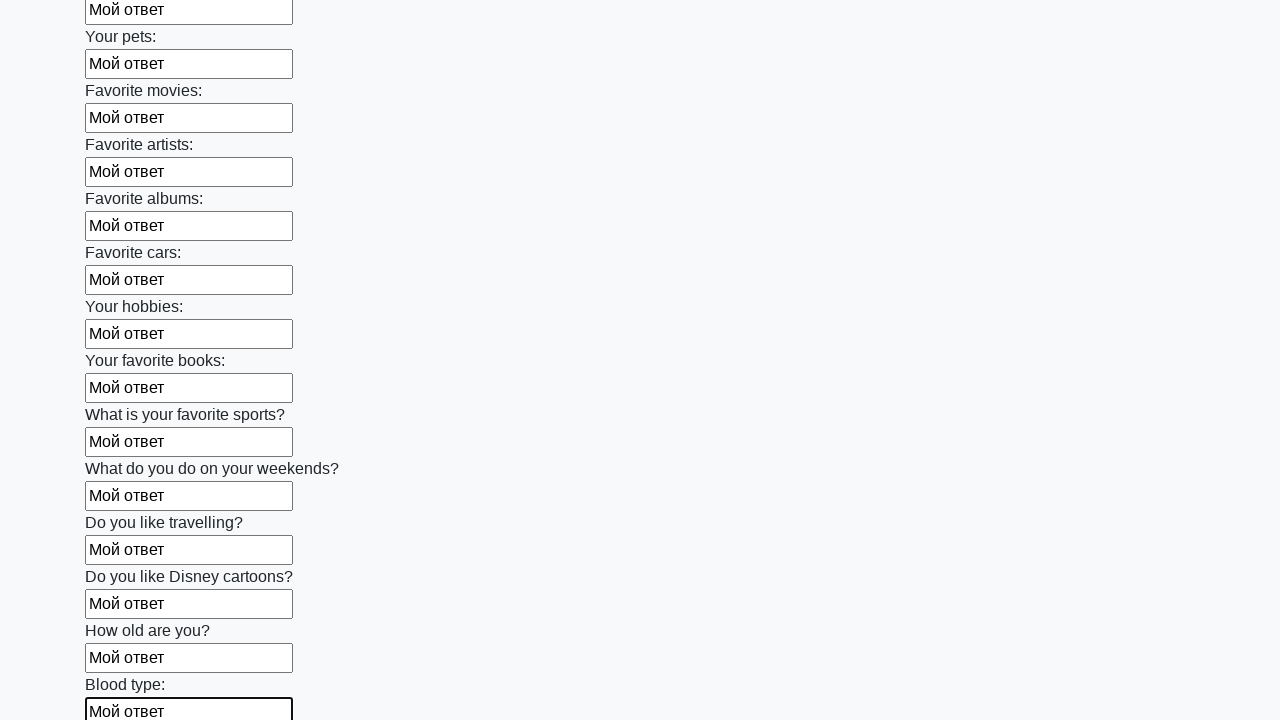

Filled input field with text 'Мой ответ' on input >> nth=19
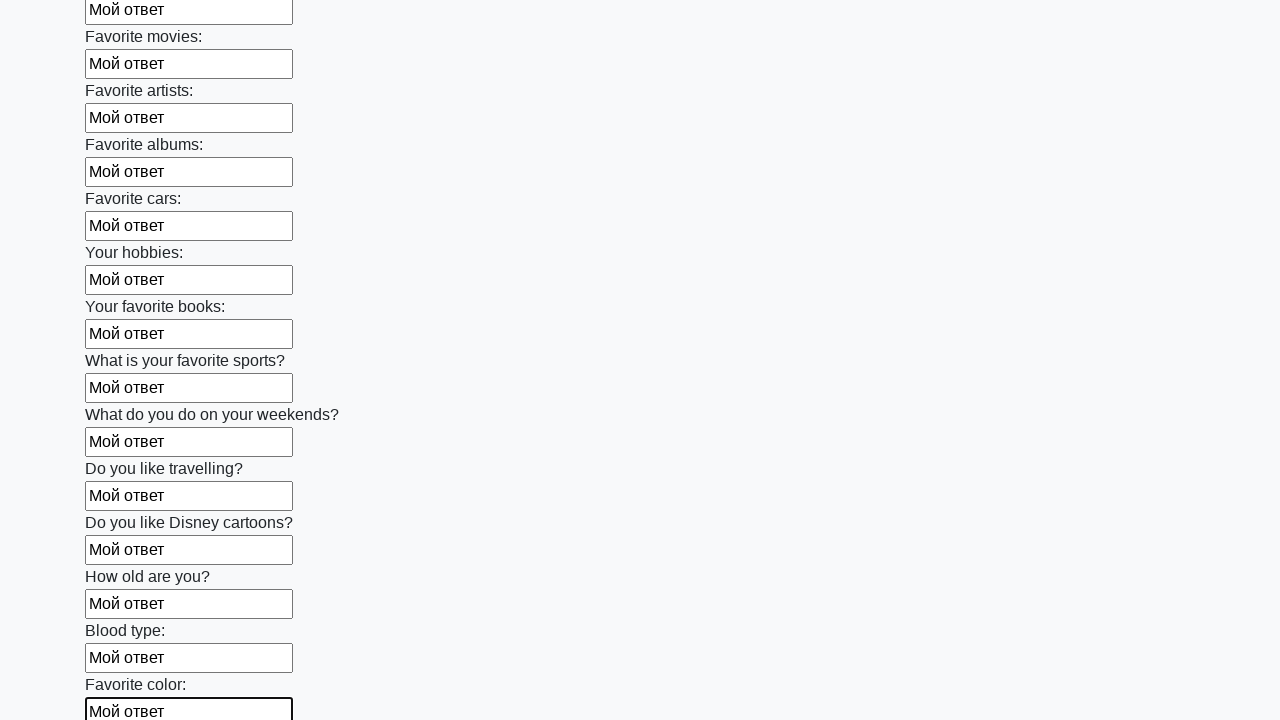

Filled input field with text 'Мой ответ' on input >> nth=20
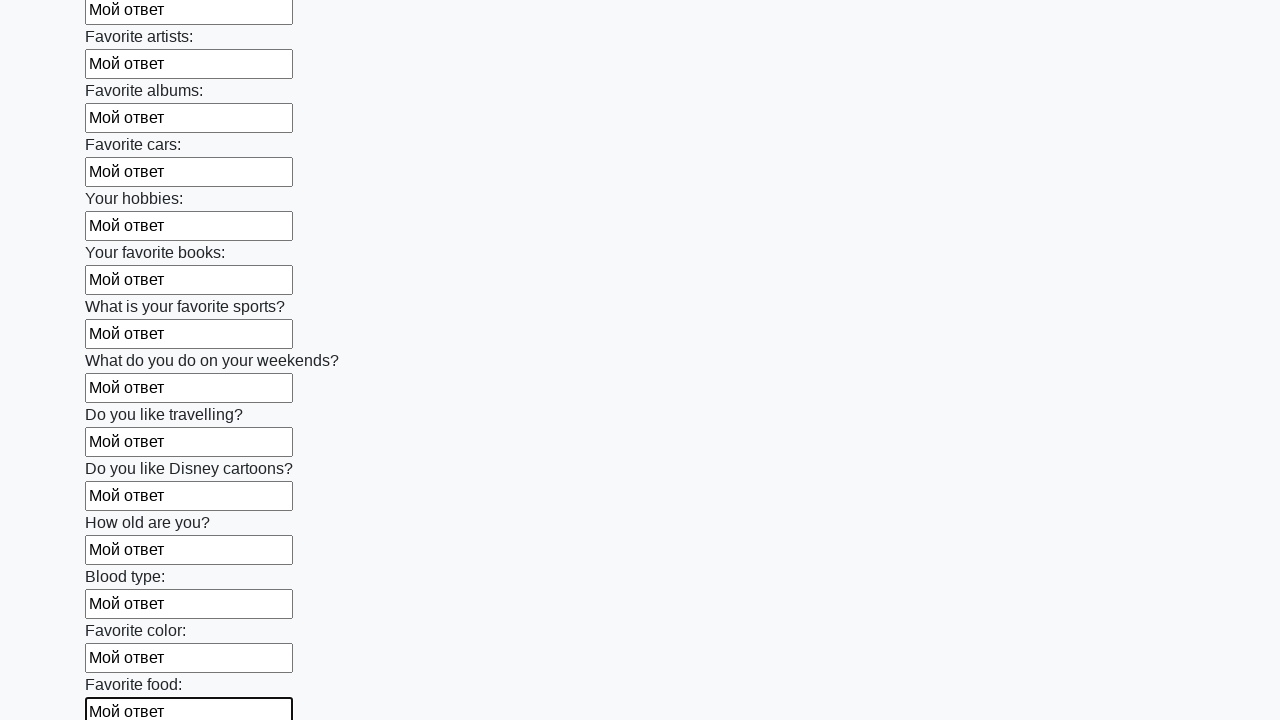

Filled input field with text 'Мой ответ' on input >> nth=21
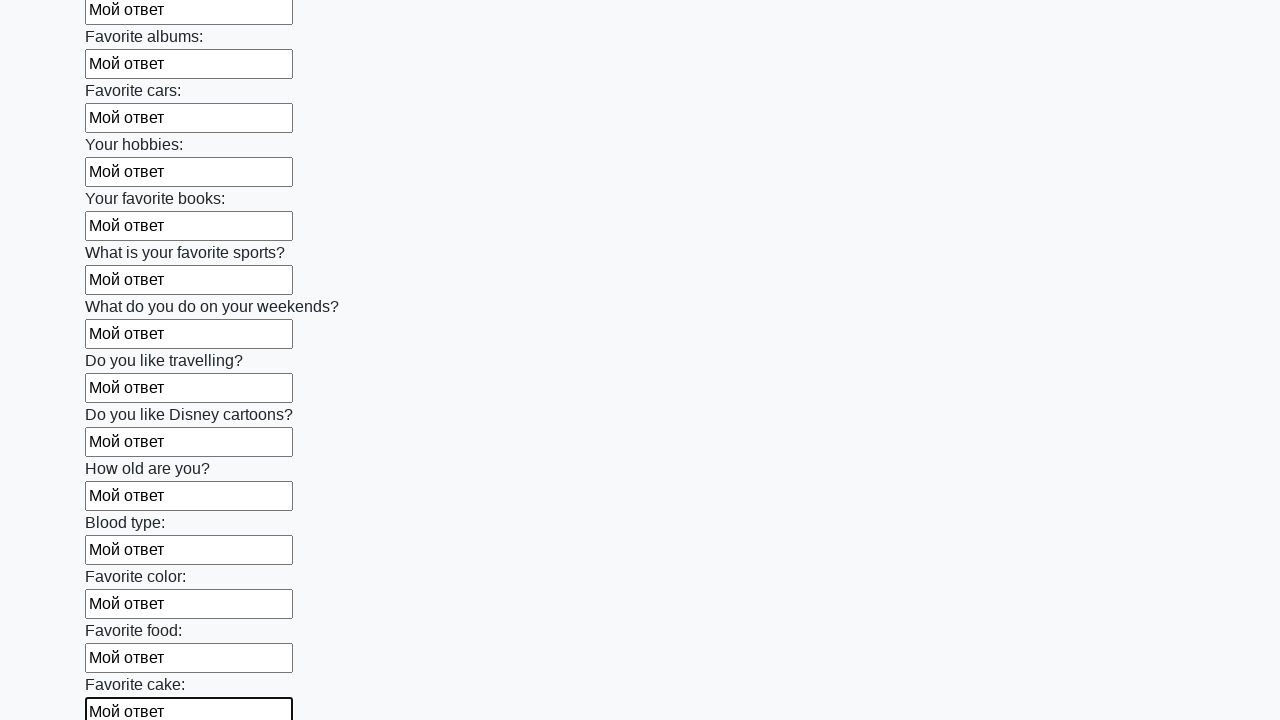

Filled input field with text 'Мой ответ' on input >> nth=22
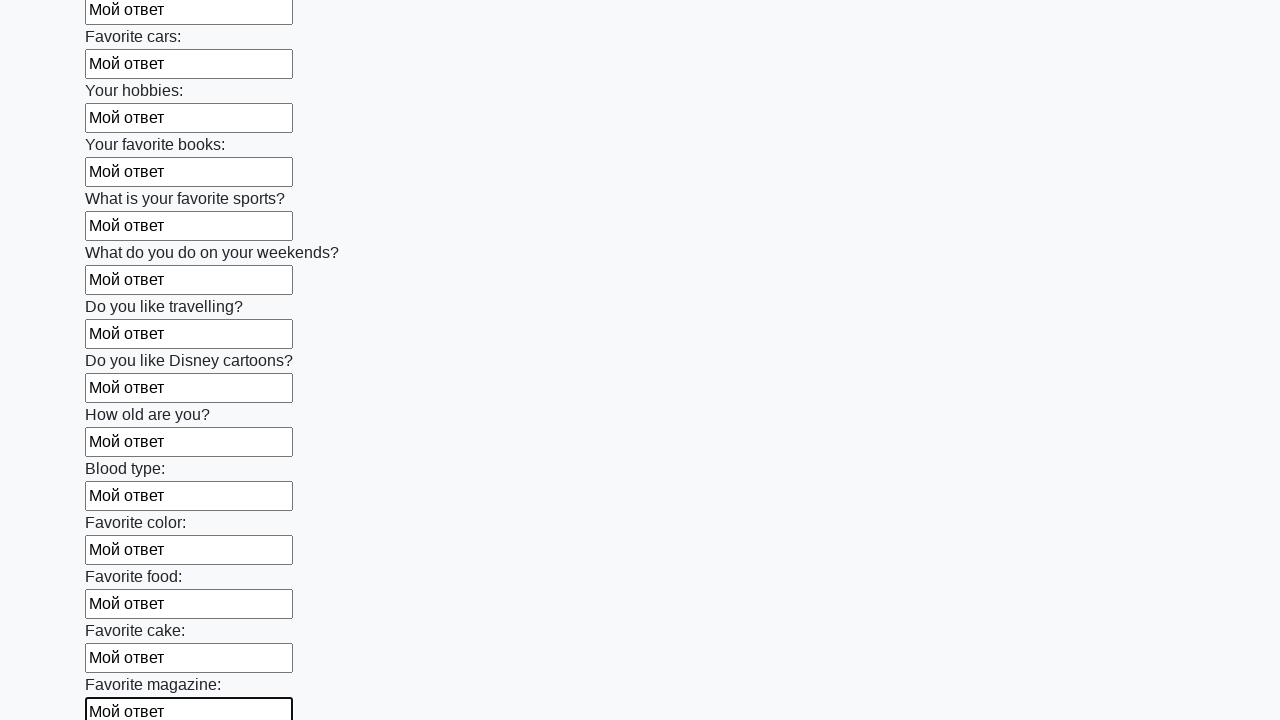

Filled input field with text 'Мой ответ' on input >> nth=23
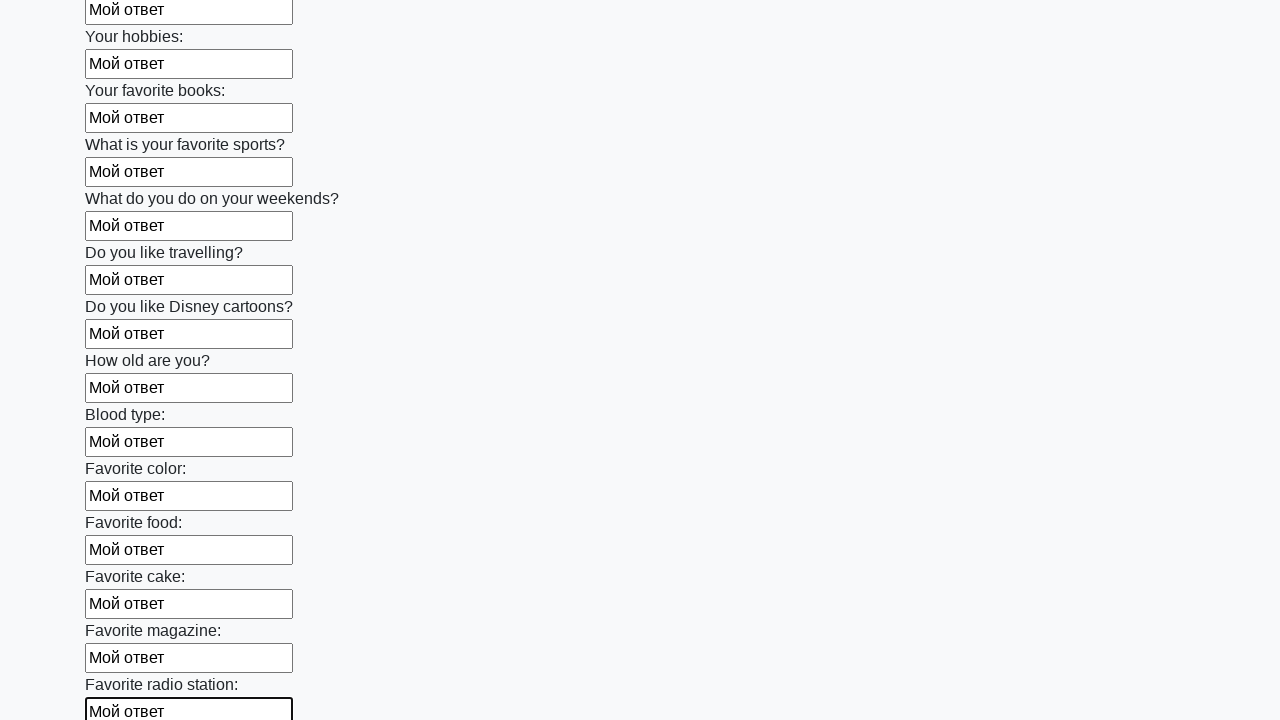

Filled input field with text 'Мой ответ' on input >> nth=24
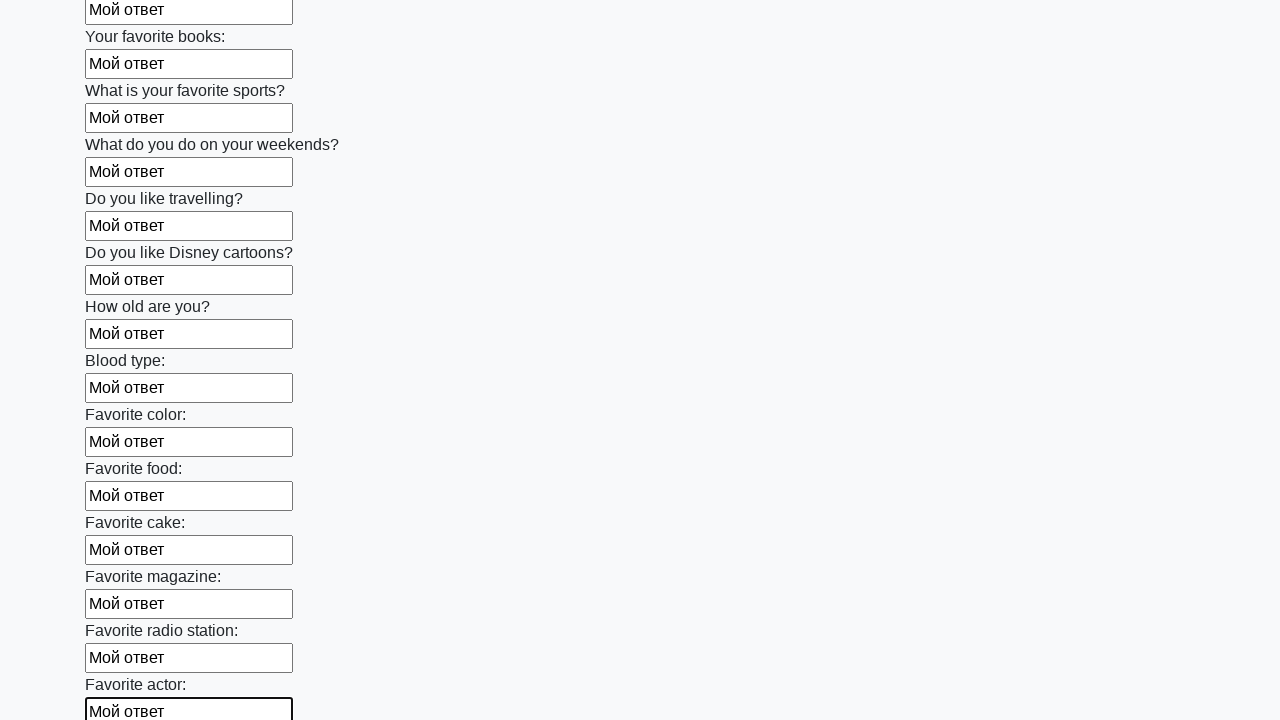

Filled input field with text 'Мой ответ' on input >> nth=25
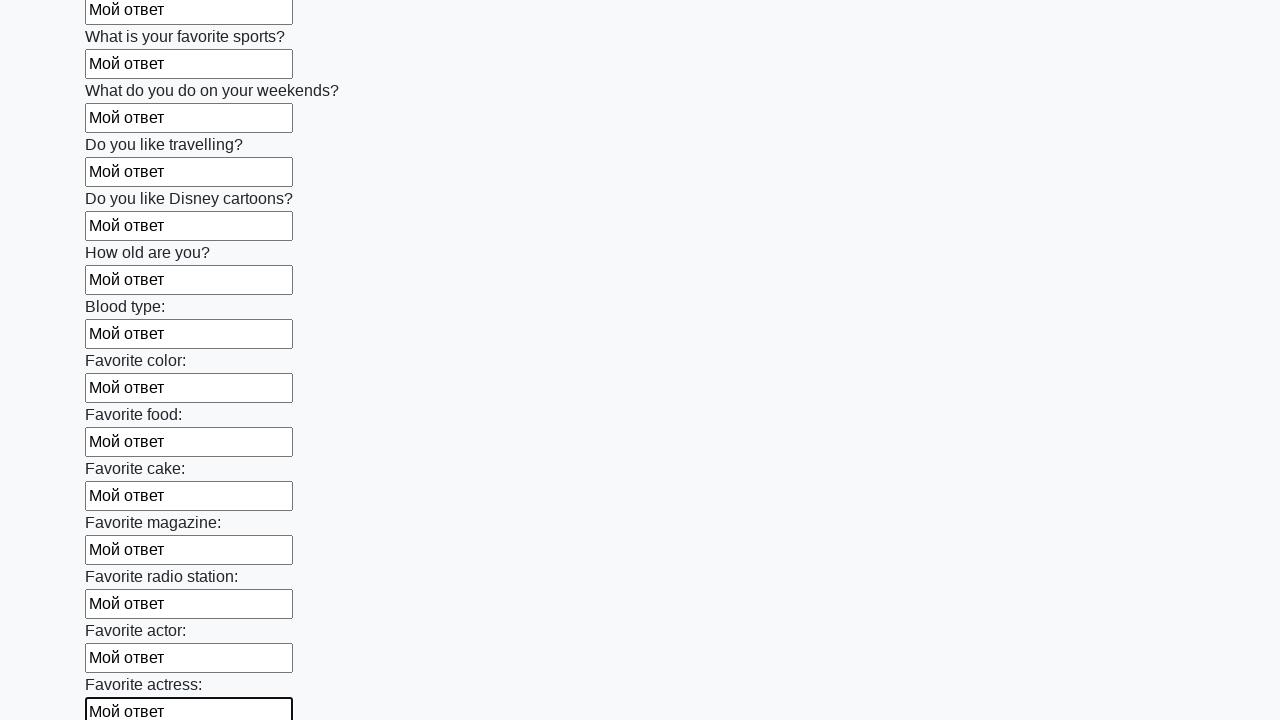

Filled input field with text 'Мой ответ' on input >> nth=26
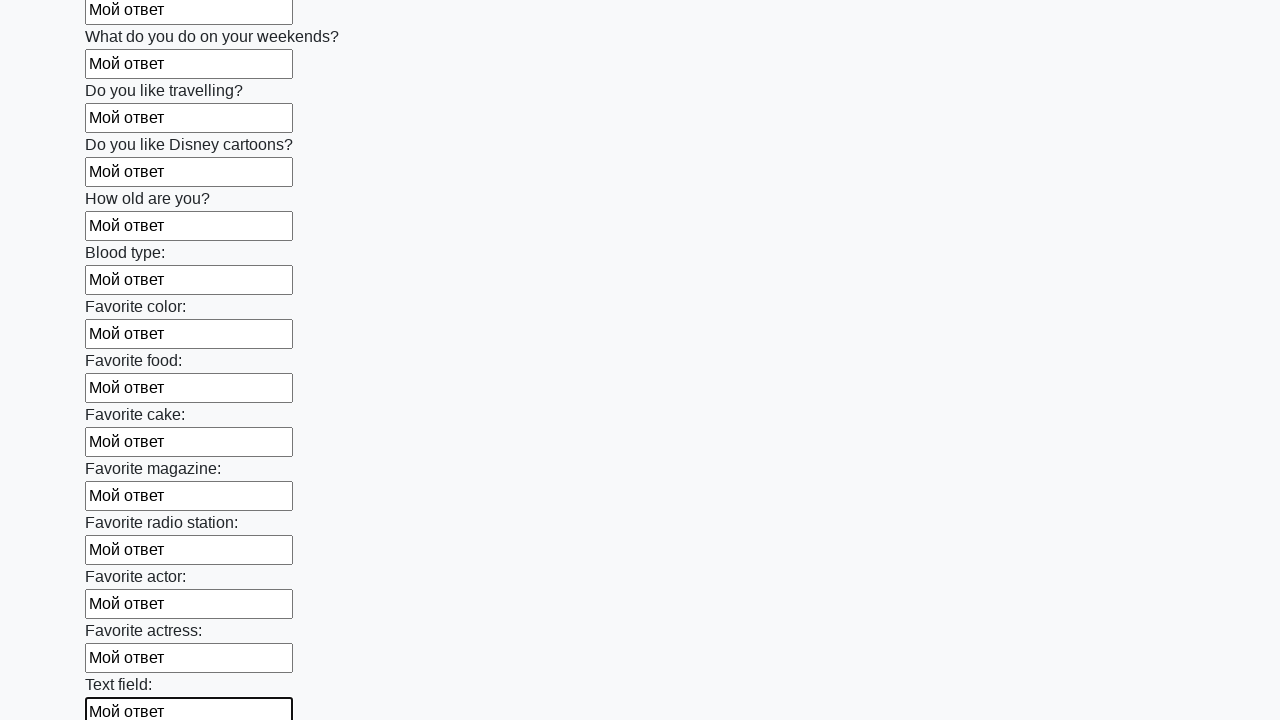

Filled input field with text 'Мой ответ' on input >> nth=27
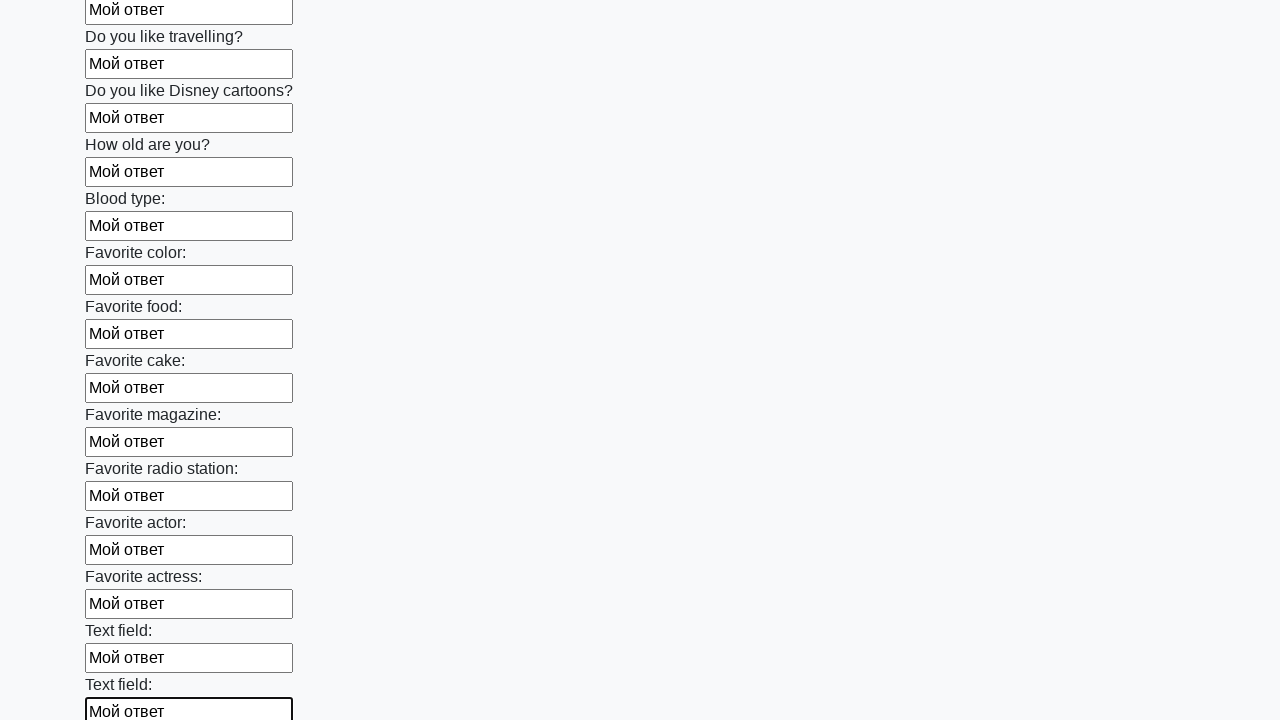

Filled input field with text 'Мой ответ' on input >> nth=28
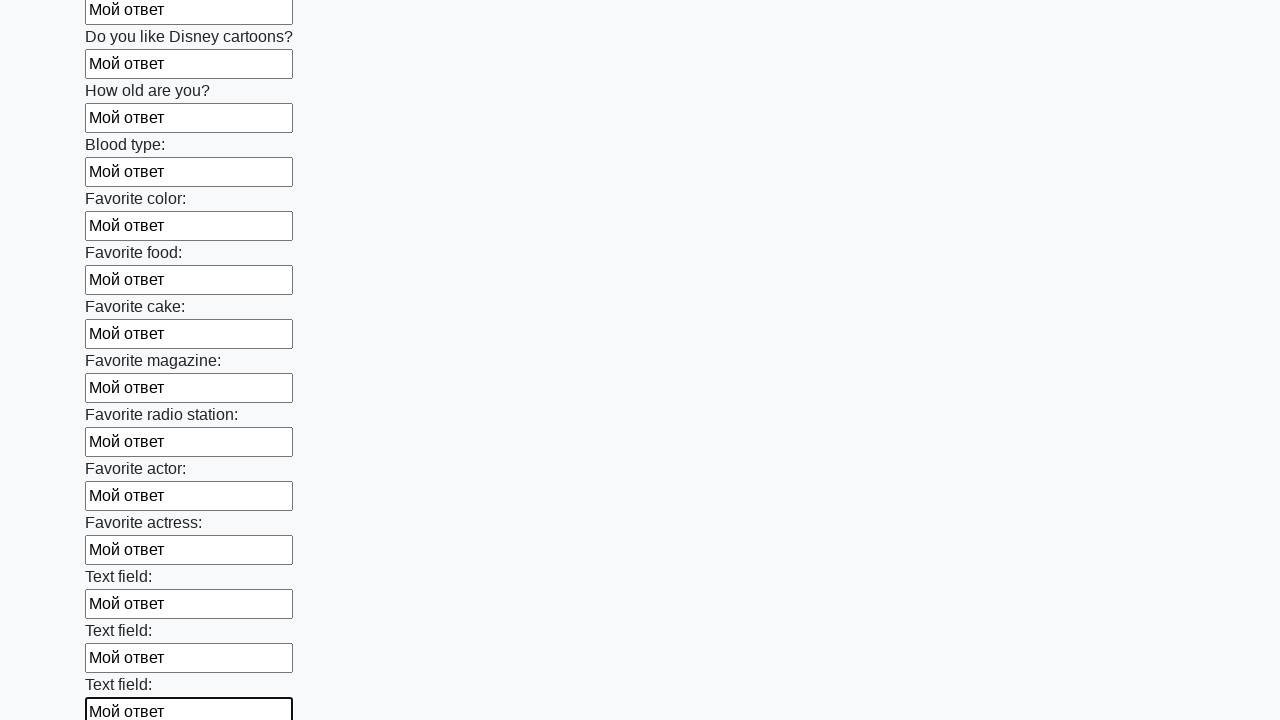

Filled input field with text 'Мой ответ' on input >> nth=29
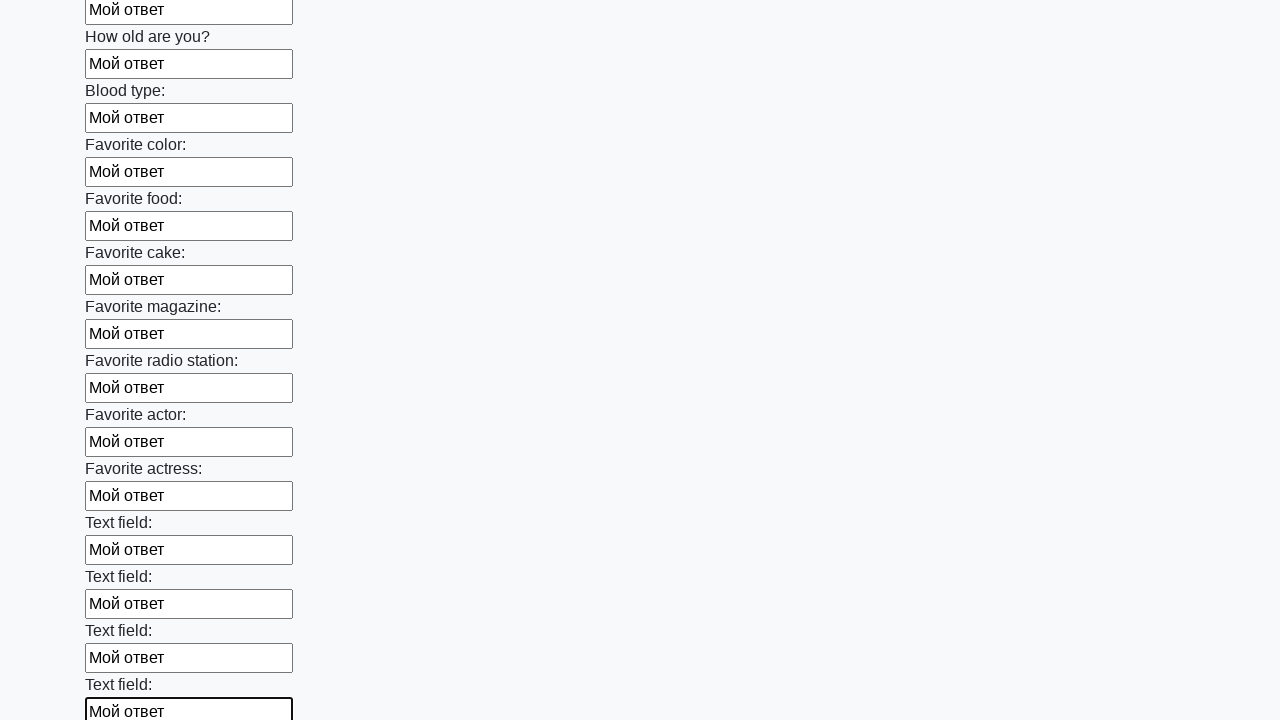

Filled input field with text 'Мой ответ' on input >> nth=30
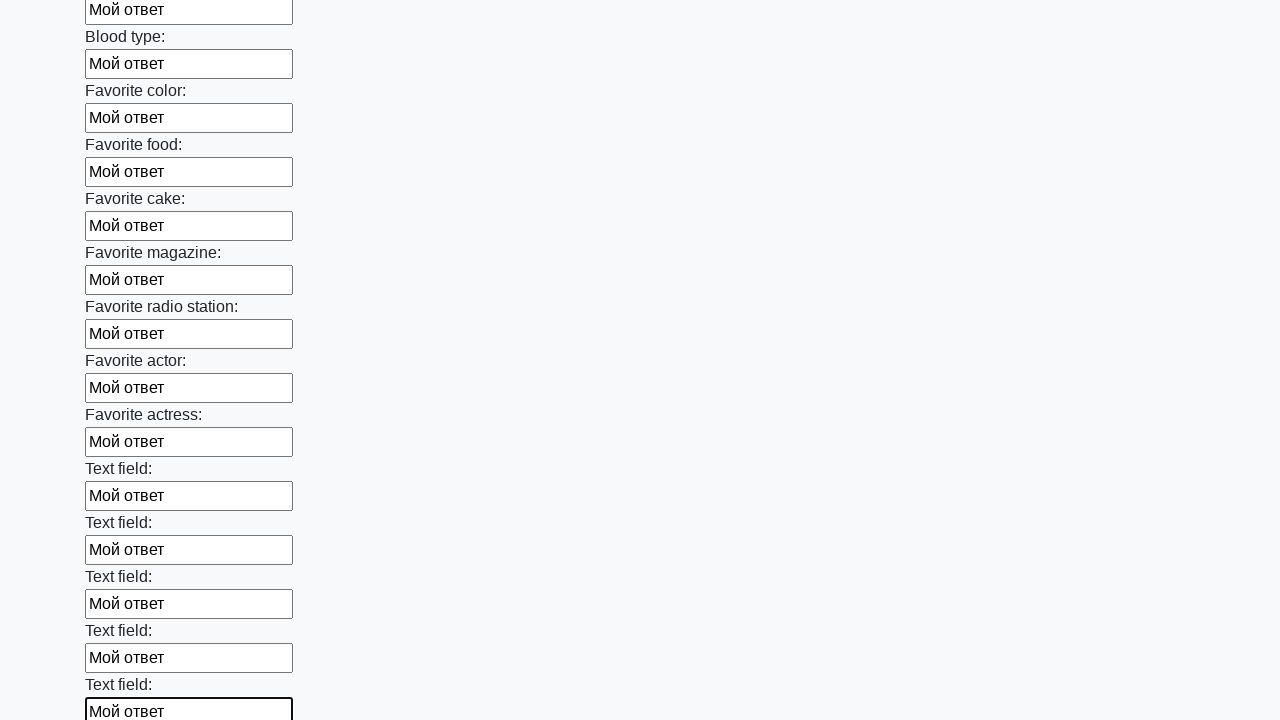

Filled input field with text 'Мой ответ' on input >> nth=31
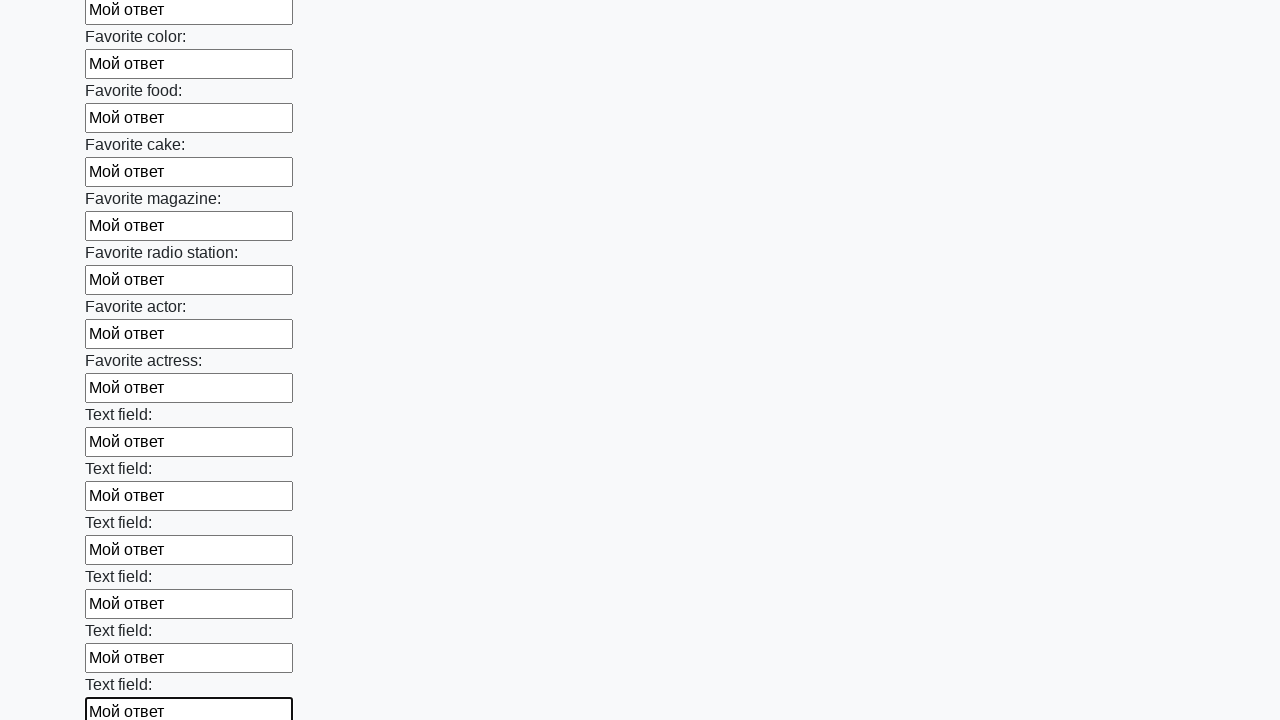

Filled input field with text 'Мой ответ' on input >> nth=32
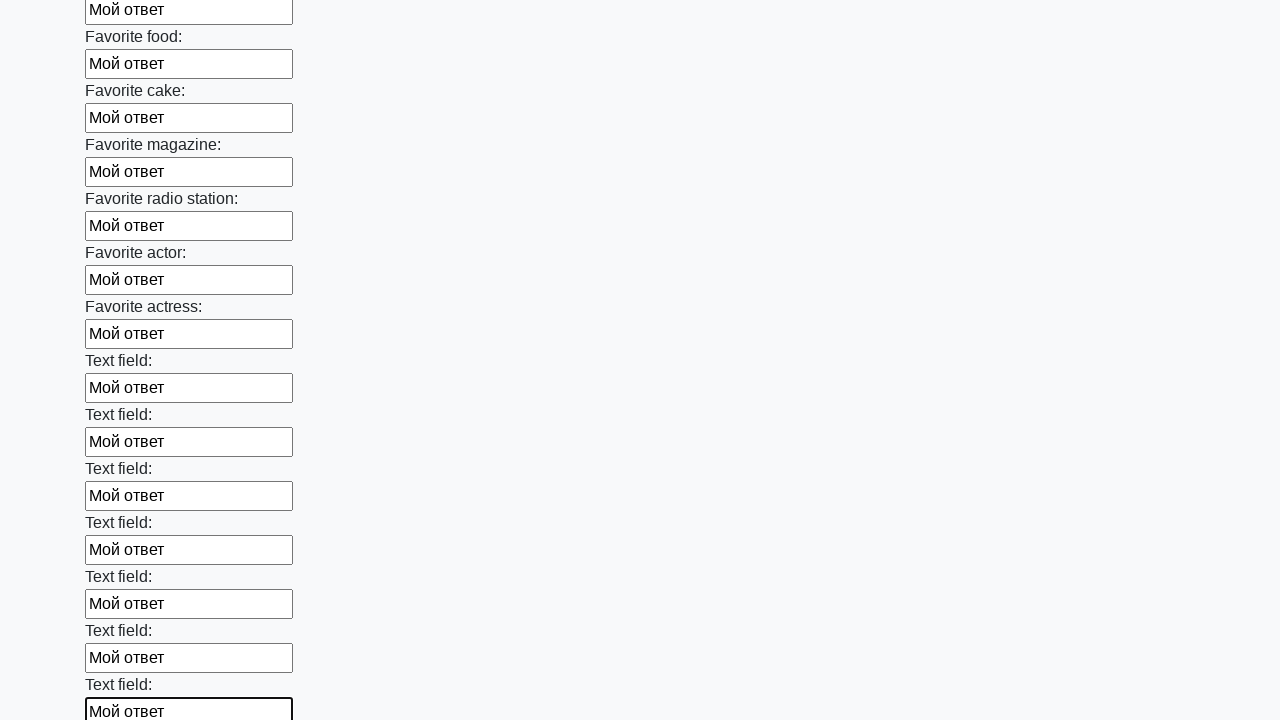

Filled input field with text 'Мой ответ' on input >> nth=33
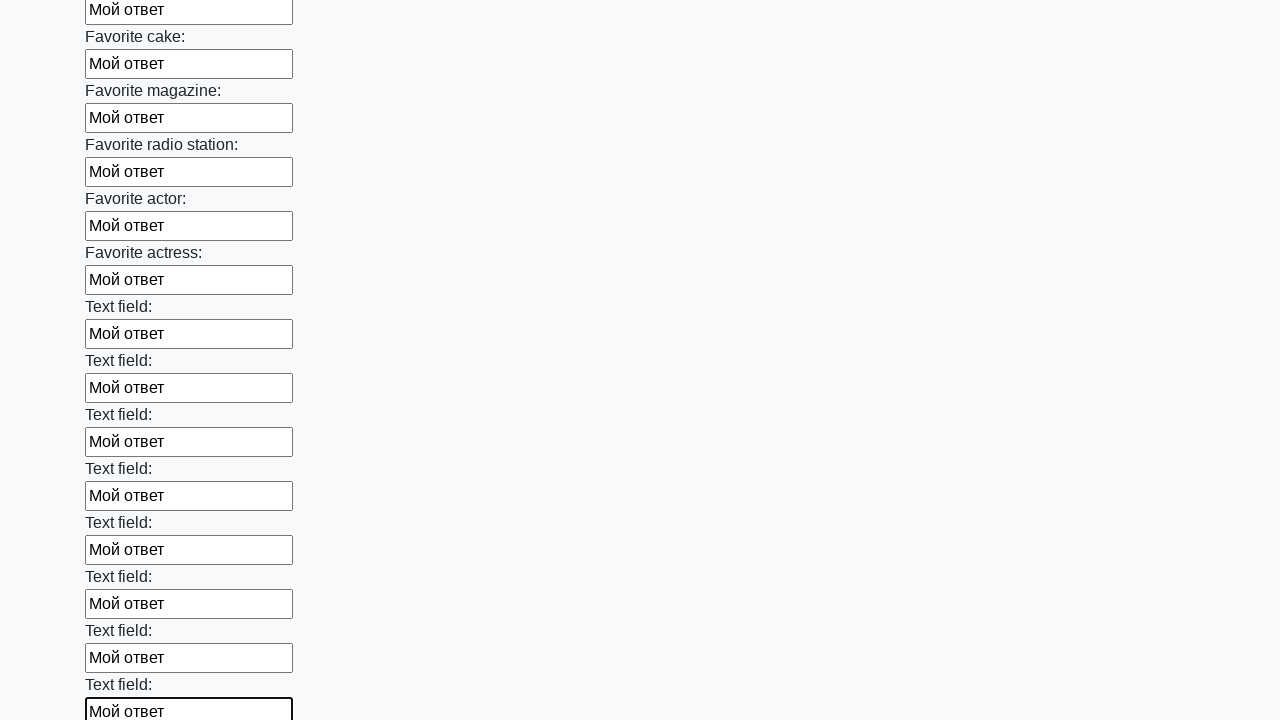

Filled input field with text 'Мой ответ' on input >> nth=34
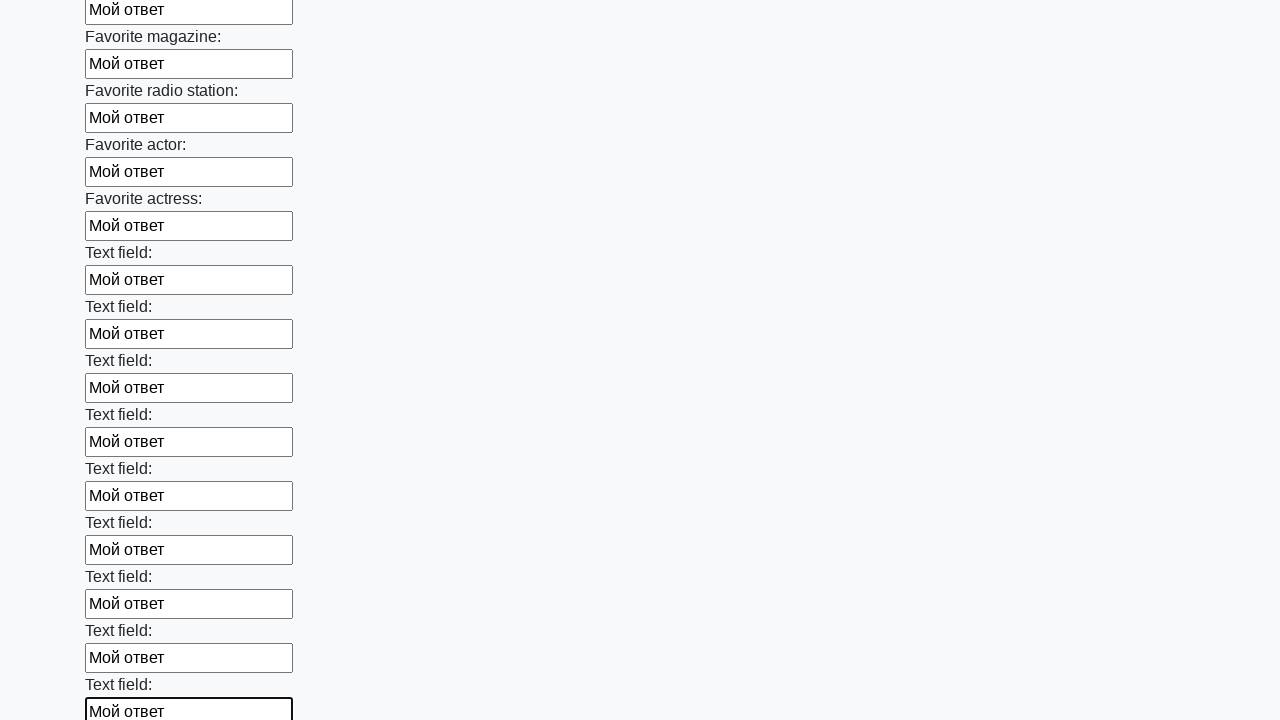

Filled input field with text 'Мой ответ' on input >> nth=35
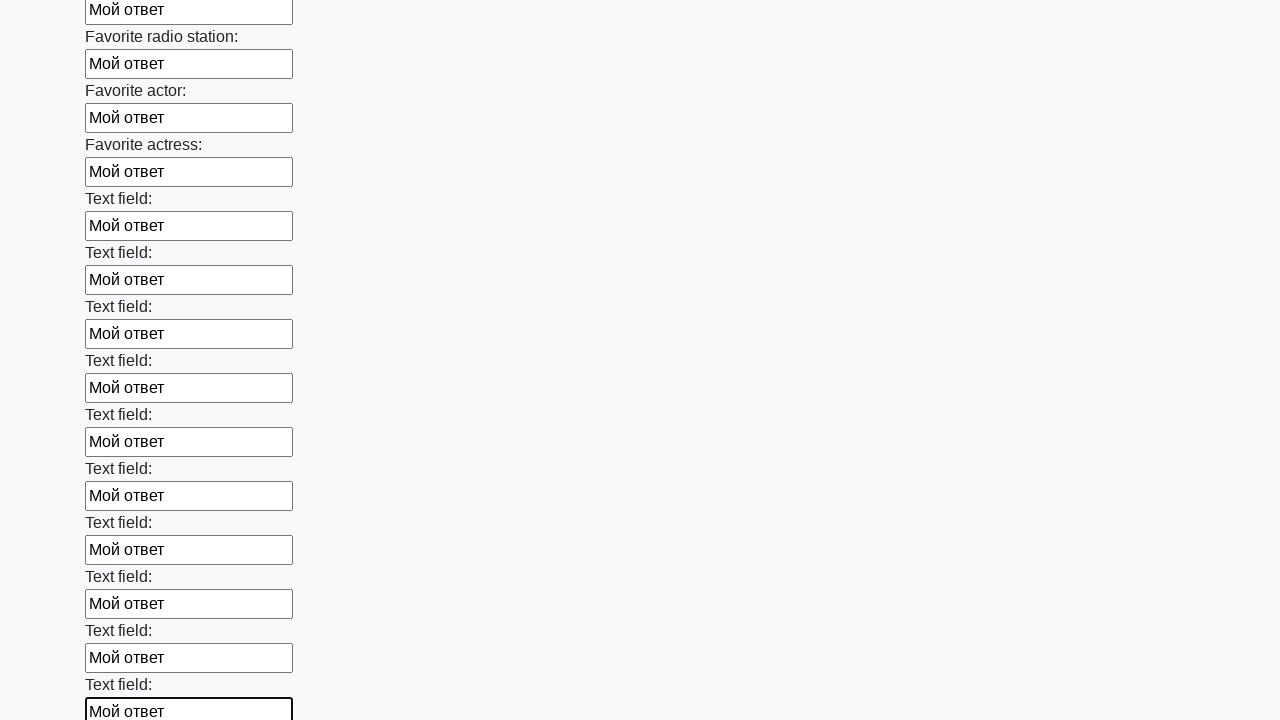

Filled input field with text 'Мой ответ' on input >> nth=36
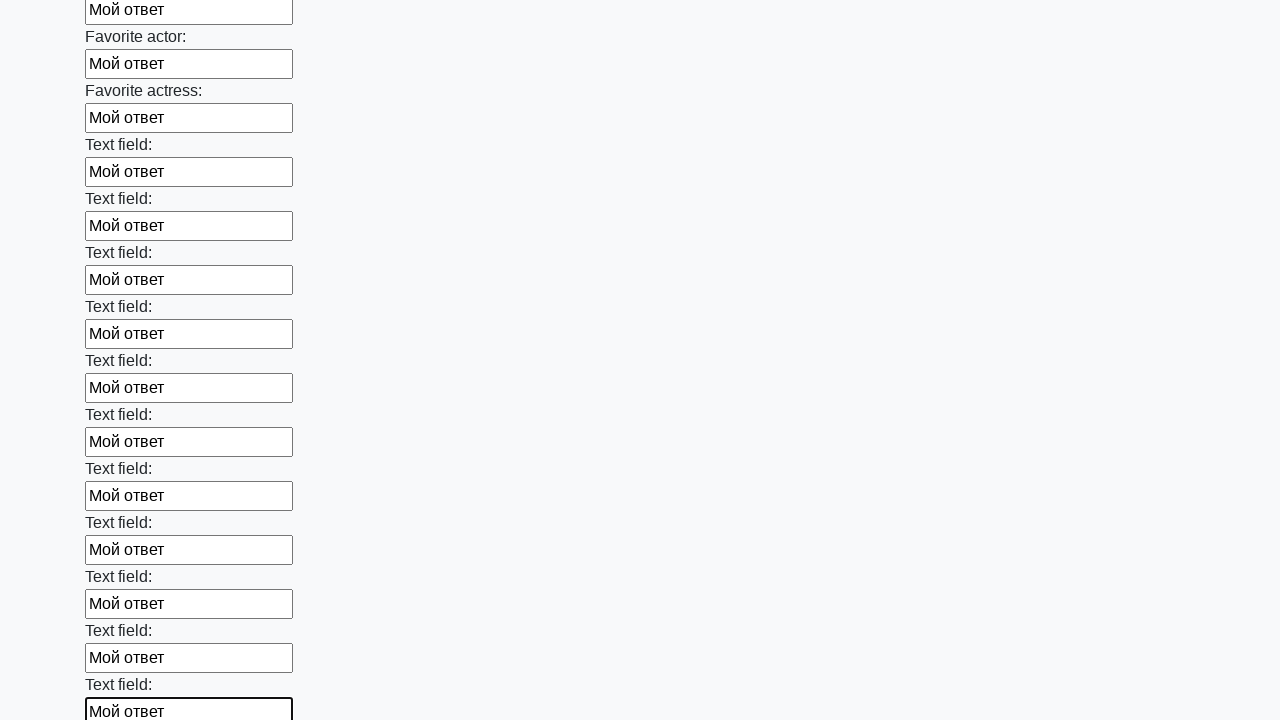

Filled input field with text 'Мой ответ' on input >> nth=37
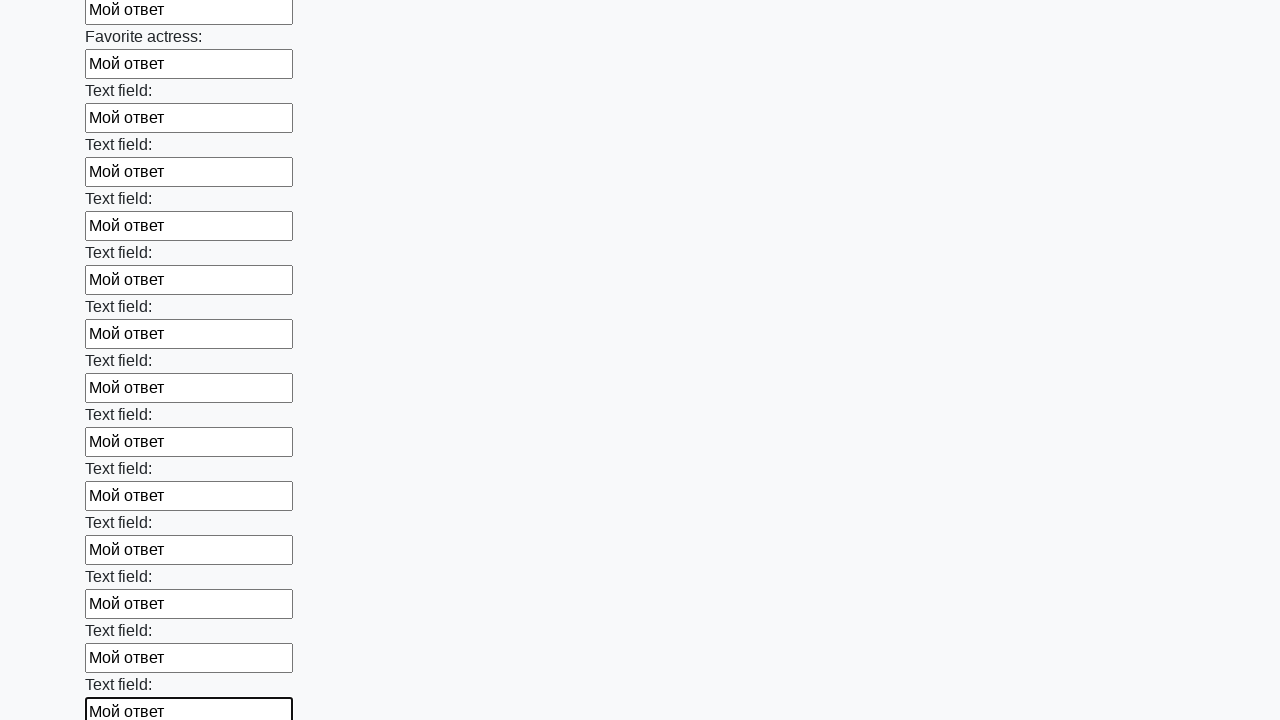

Filled input field with text 'Мой ответ' on input >> nth=38
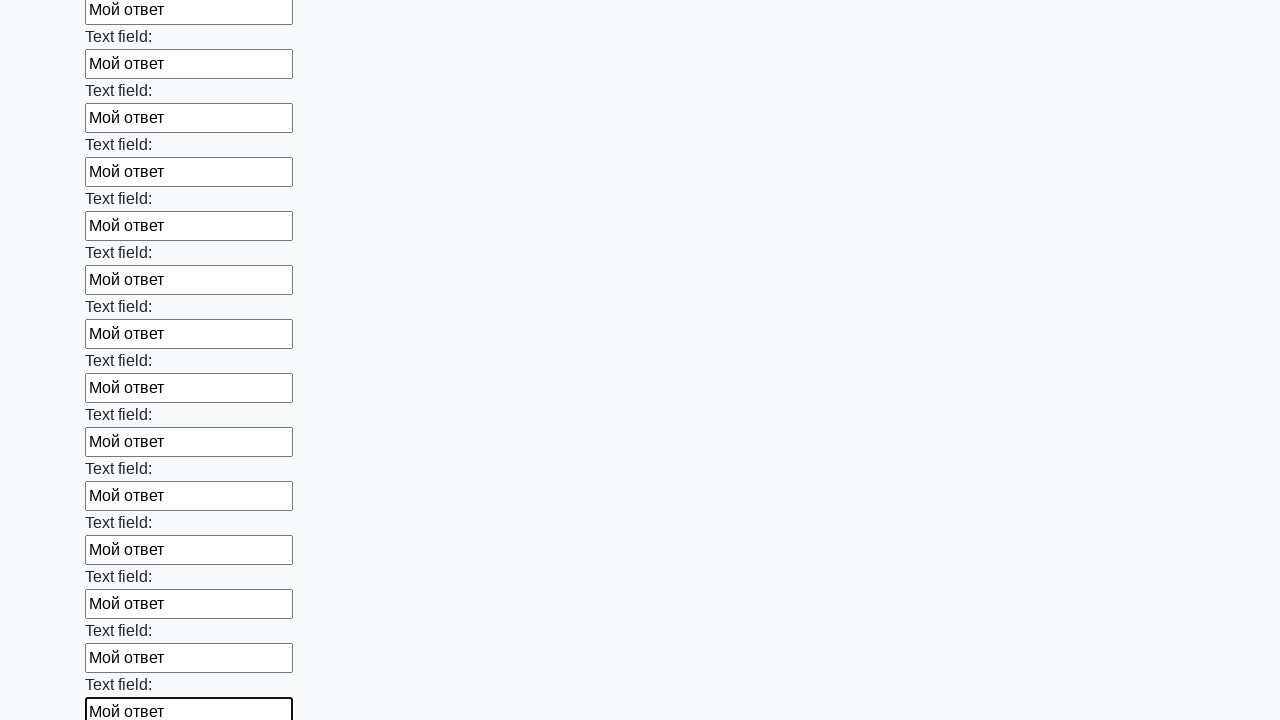

Filled input field with text 'Мой ответ' on input >> nth=39
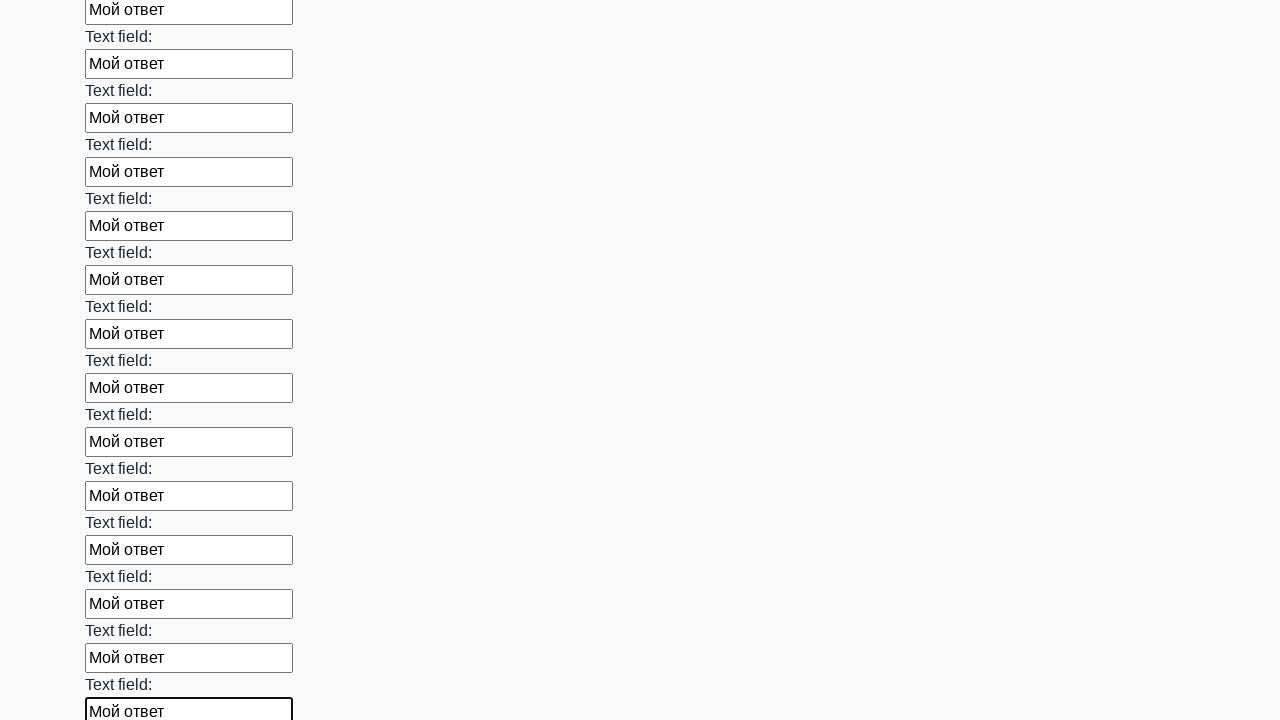

Filled input field with text 'Мой ответ' on input >> nth=40
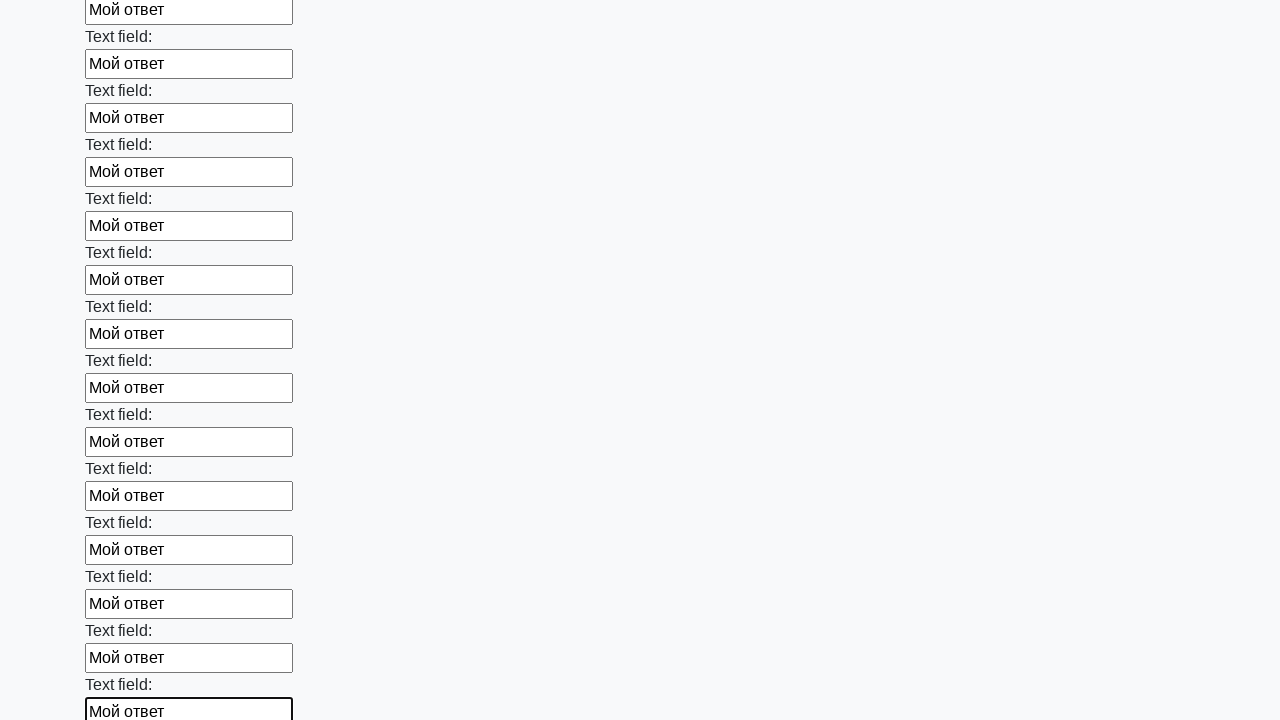

Filled input field with text 'Мой ответ' on input >> nth=41
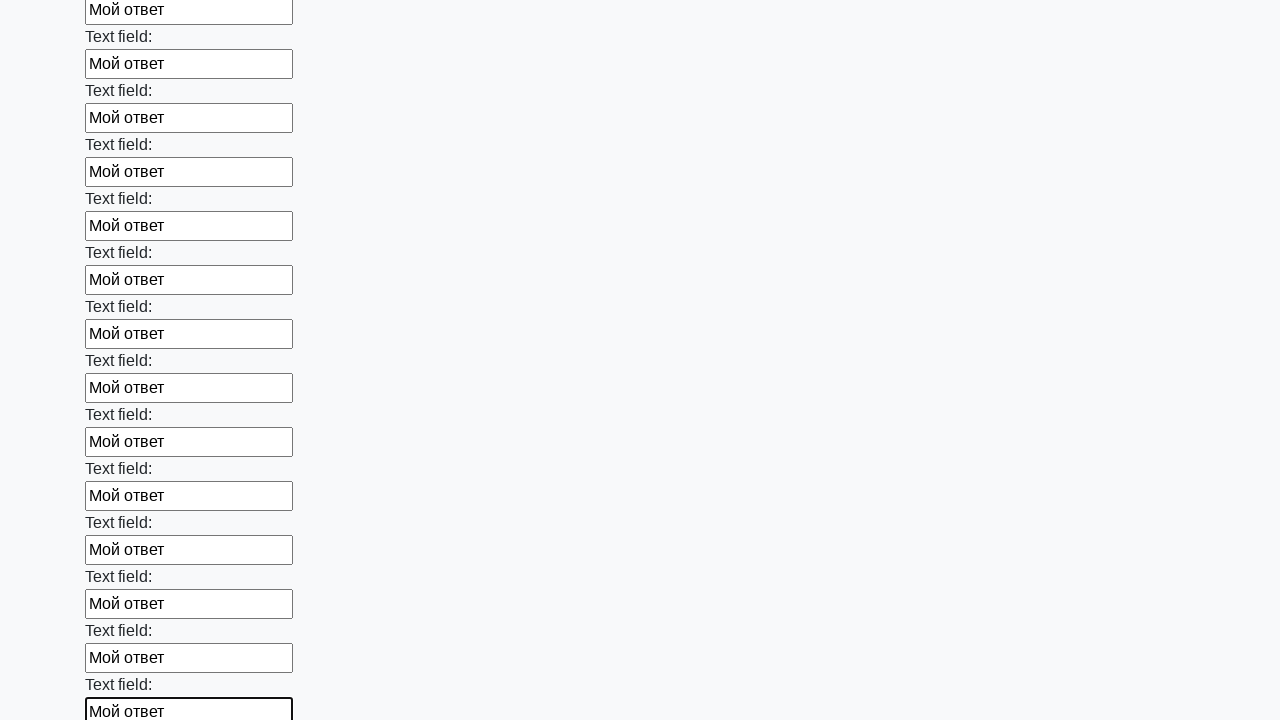

Filled input field with text 'Мой ответ' on input >> nth=42
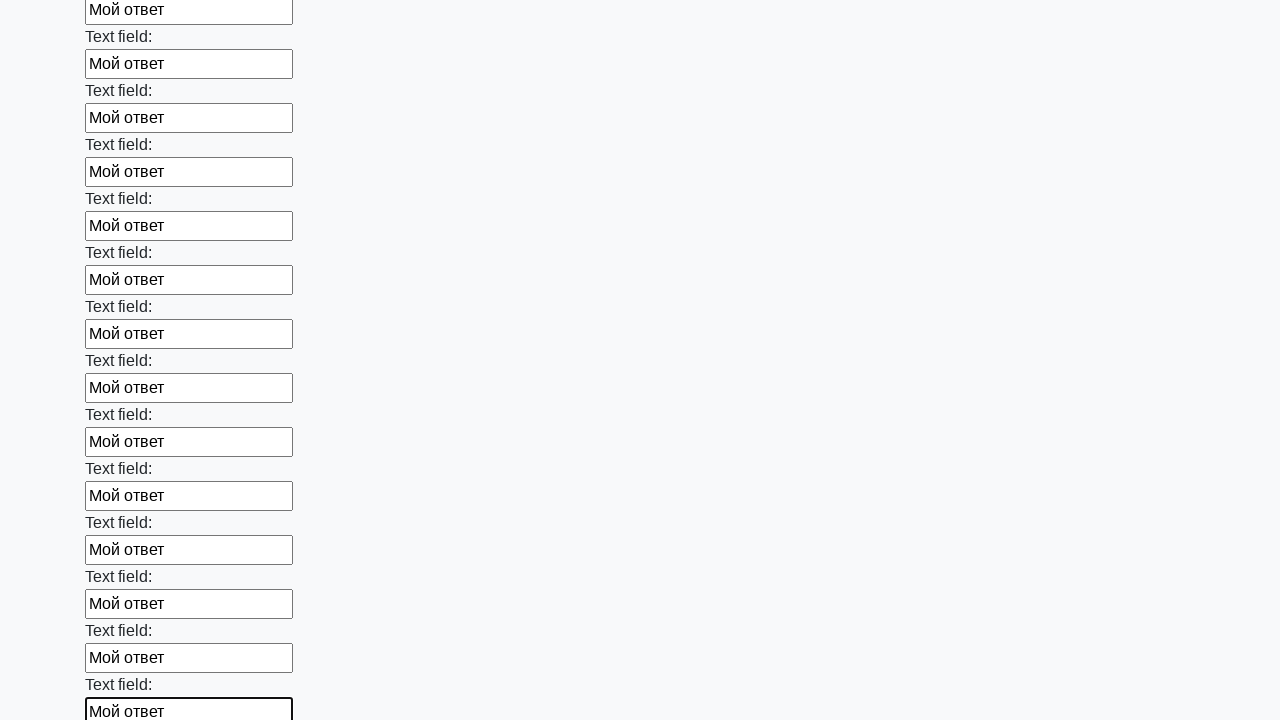

Filled input field with text 'Мой ответ' on input >> nth=43
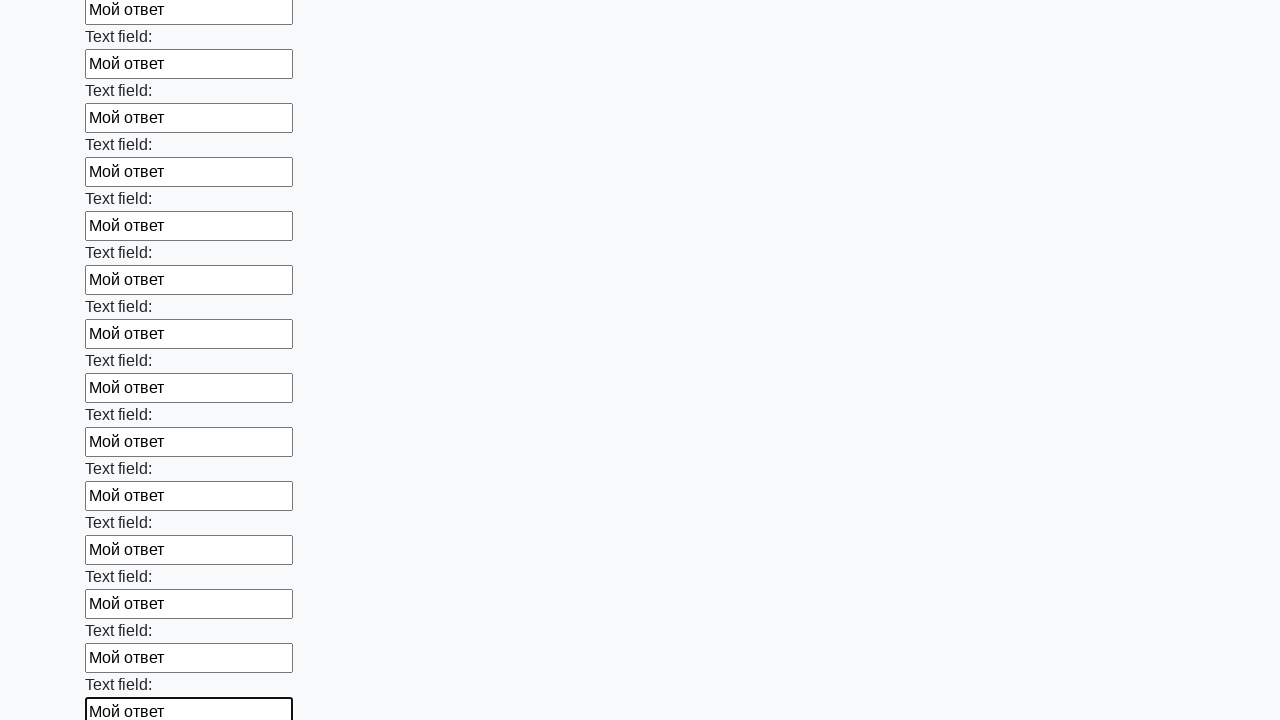

Filled input field with text 'Мой ответ' on input >> nth=44
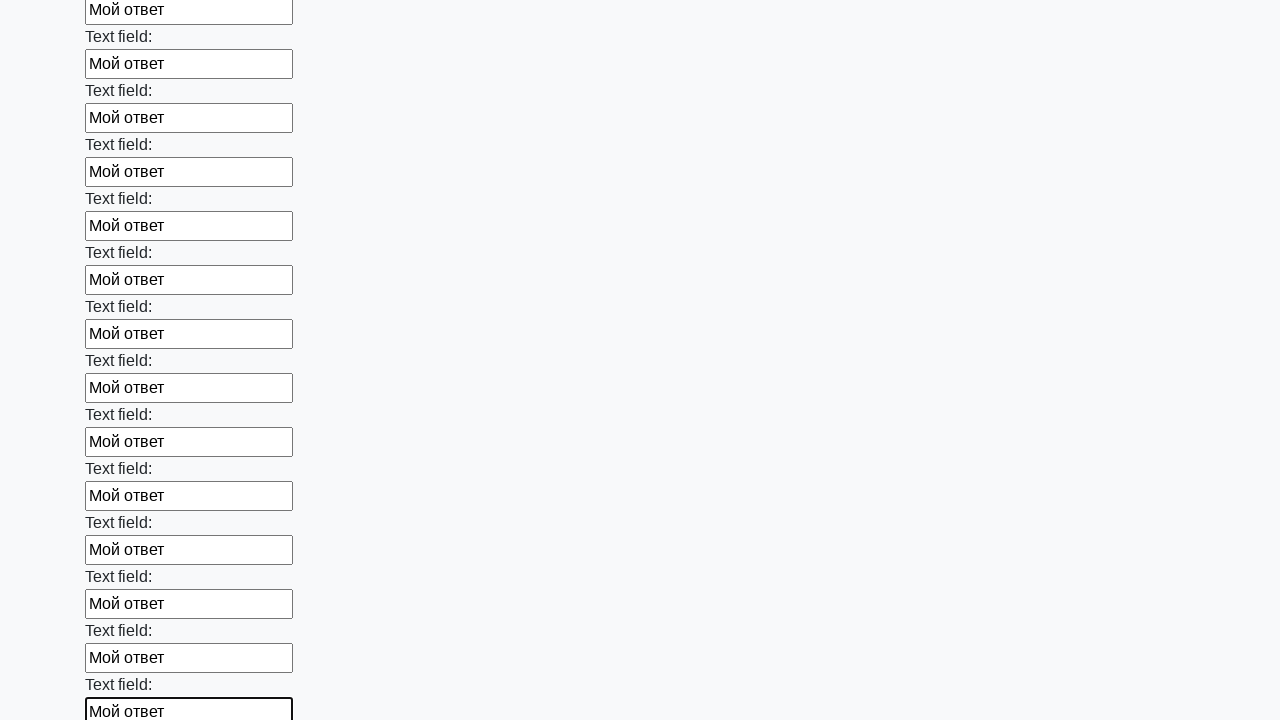

Filled input field with text 'Мой ответ' on input >> nth=45
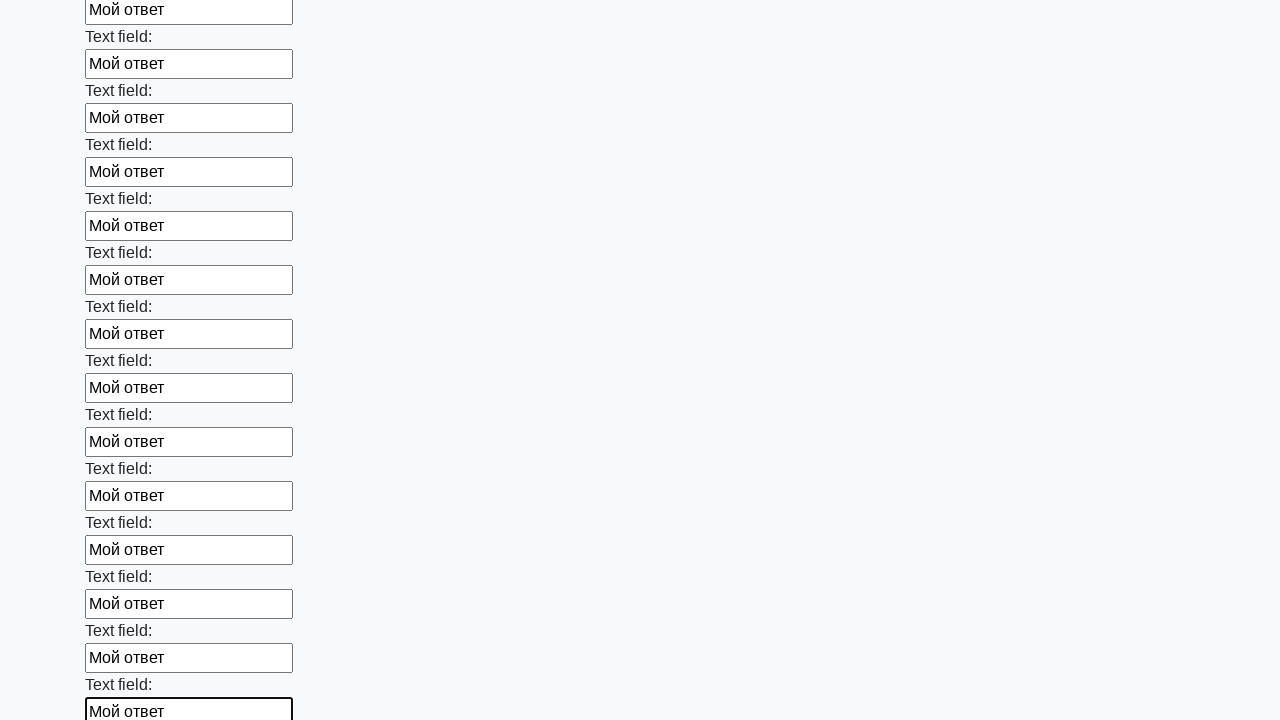

Filled input field with text 'Мой ответ' on input >> nth=46
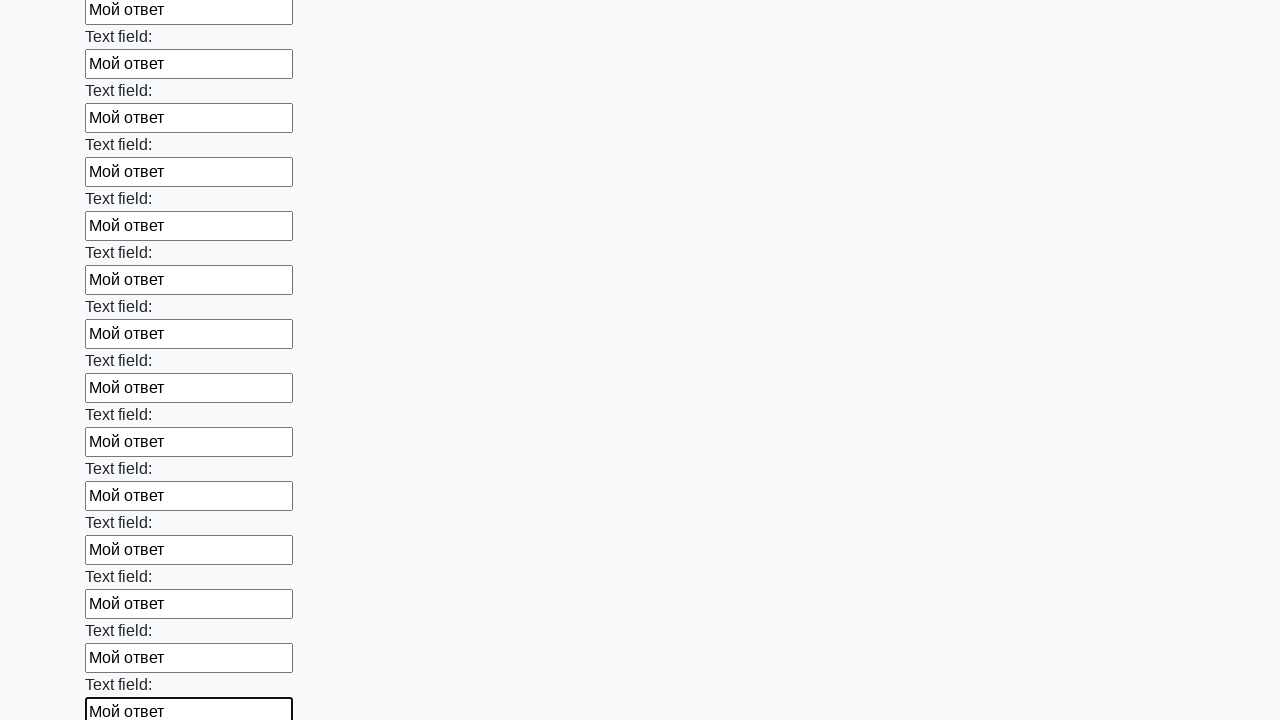

Filled input field with text 'Мой ответ' on input >> nth=47
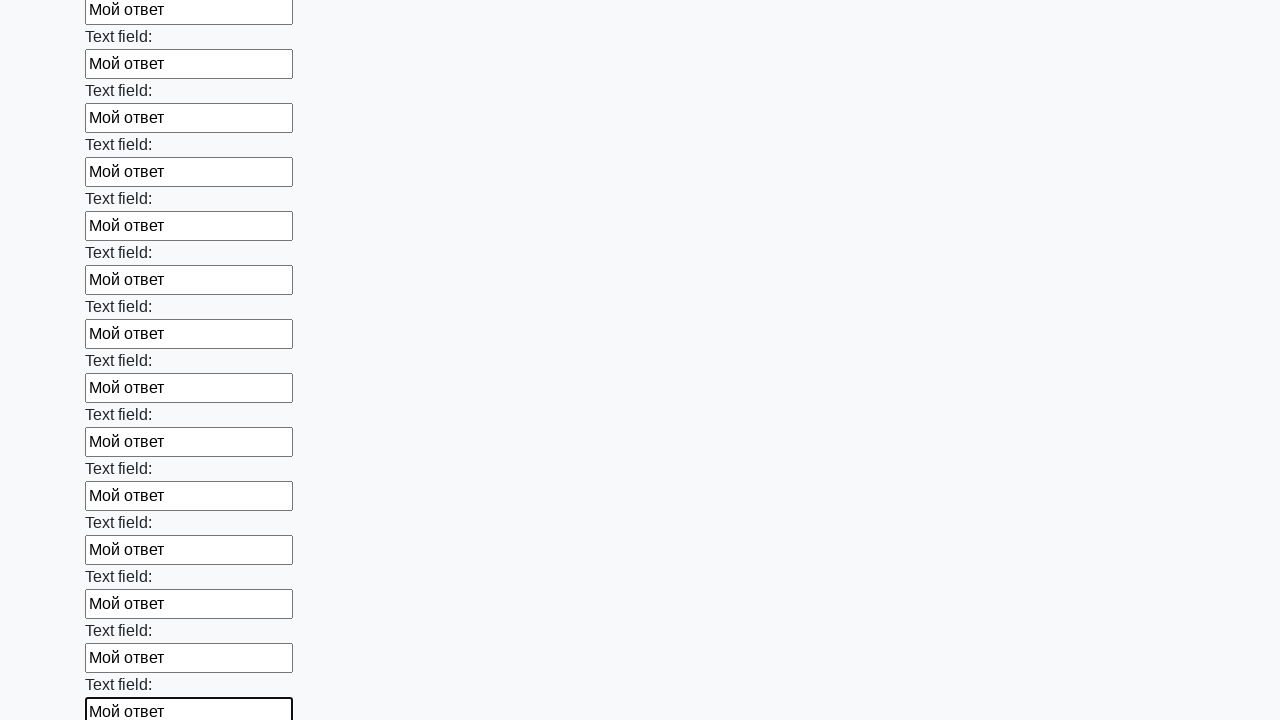

Filled input field with text 'Мой ответ' on input >> nth=48
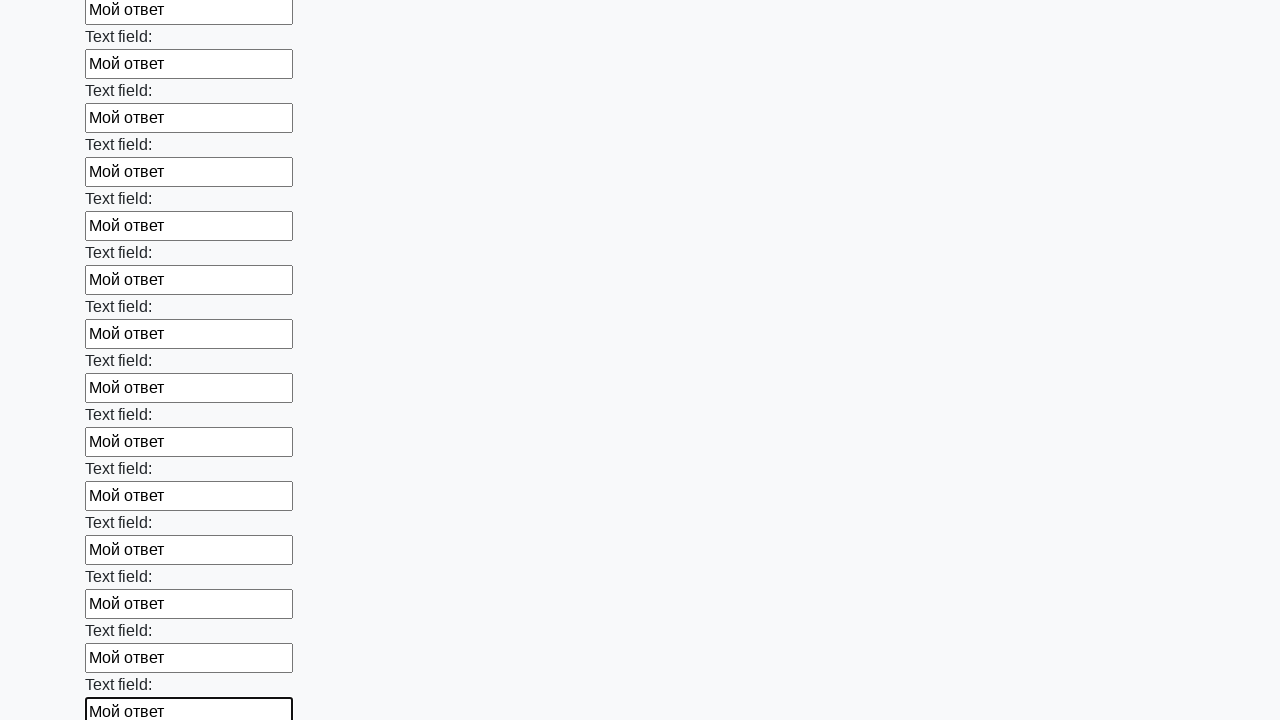

Filled input field with text 'Мой ответ' on input >> nth=49
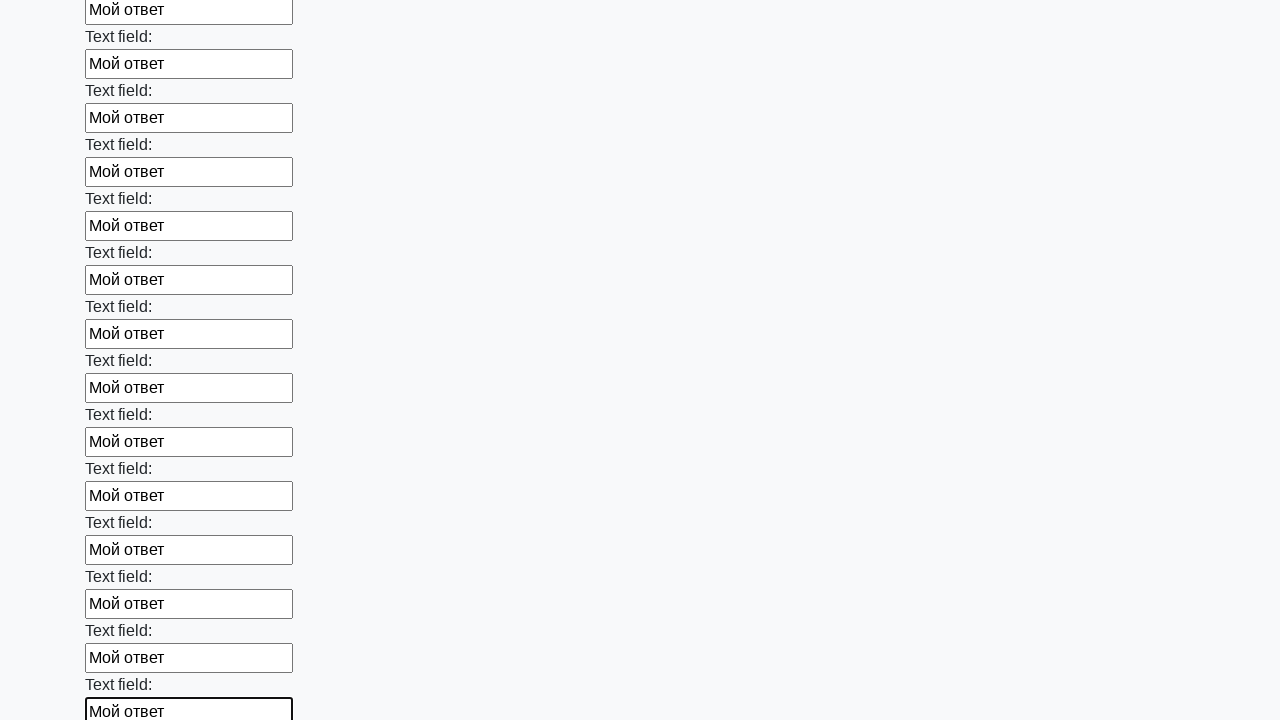

Filled input field with text 'Мой ответ' on input >> nth=50
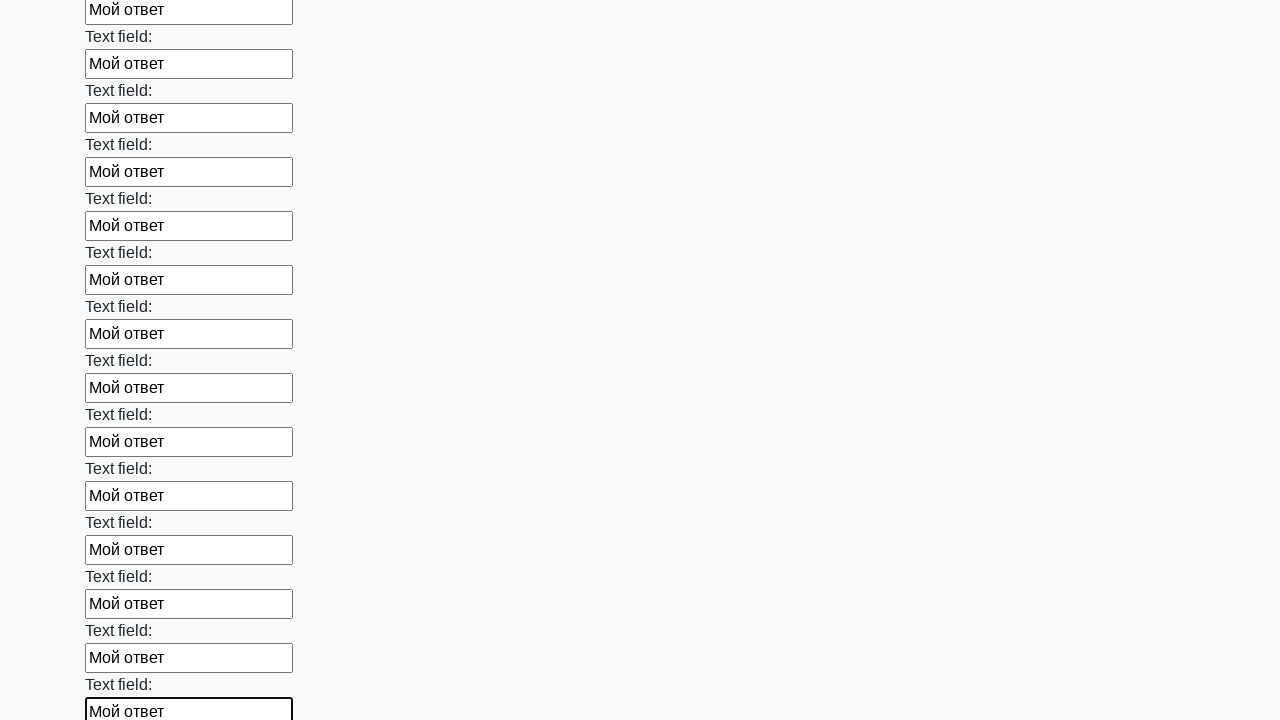

Filled input field with text 'Мой ответ' on input >> nth=51
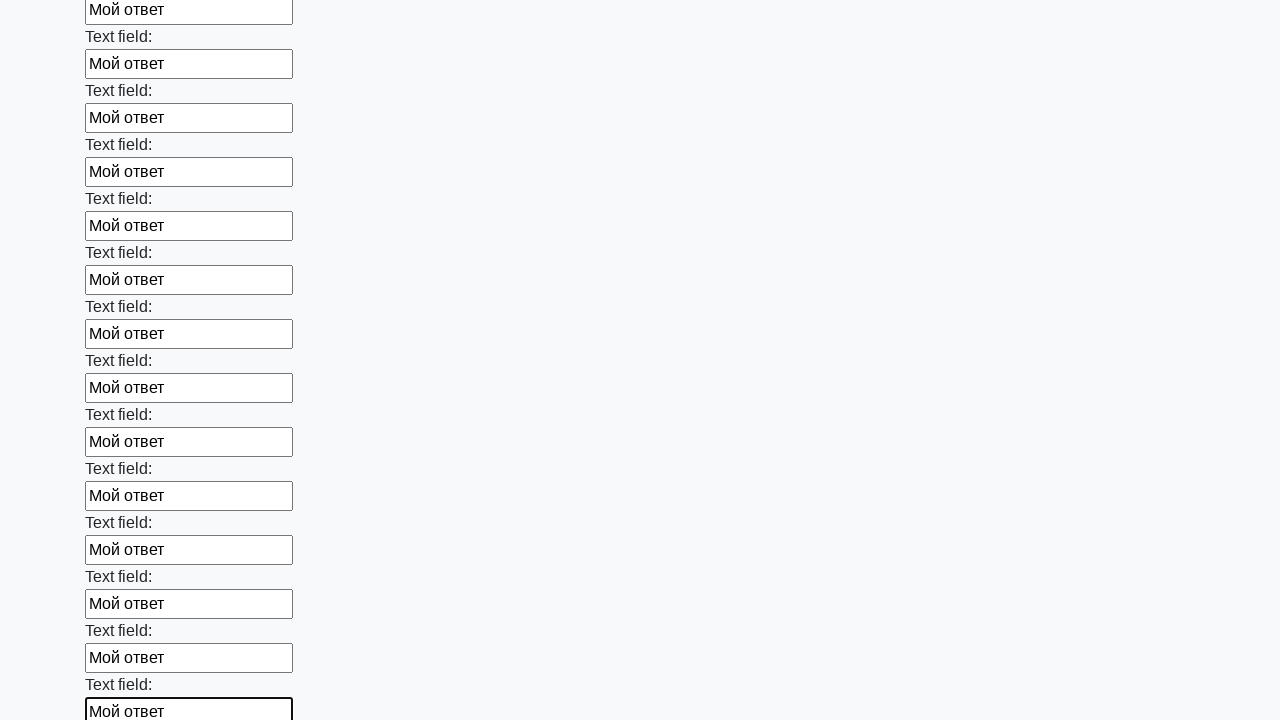

Filled input field with text 'Мой ответ' on input >> nth=52
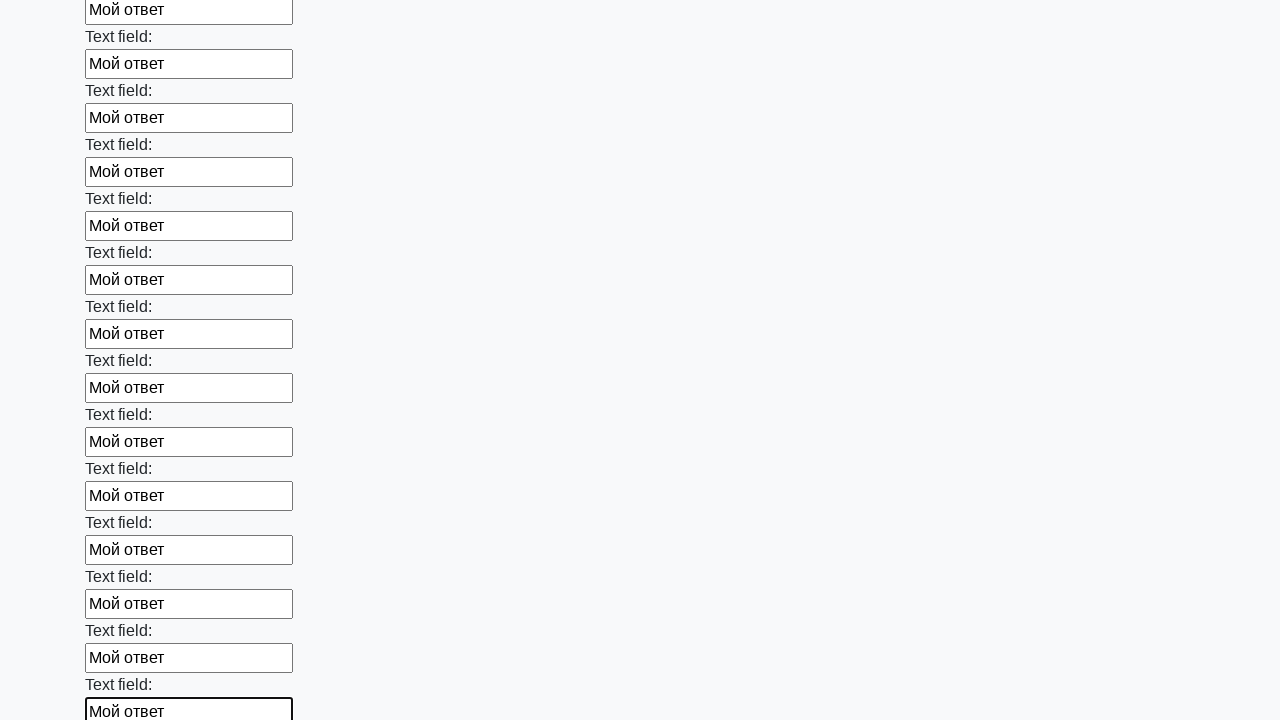

Filled input field with text 'Мой ответ' on input >> nth=53
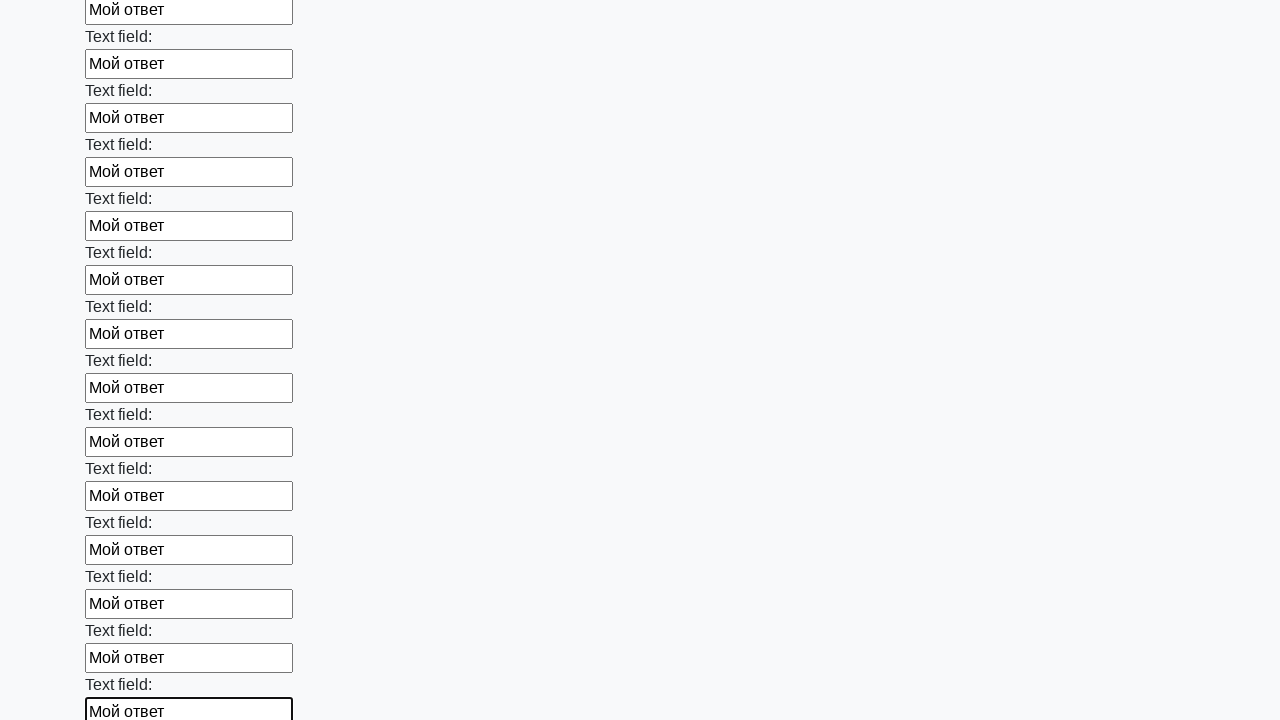

Filled input field with text 'Мой ответ' on input >> nth=54
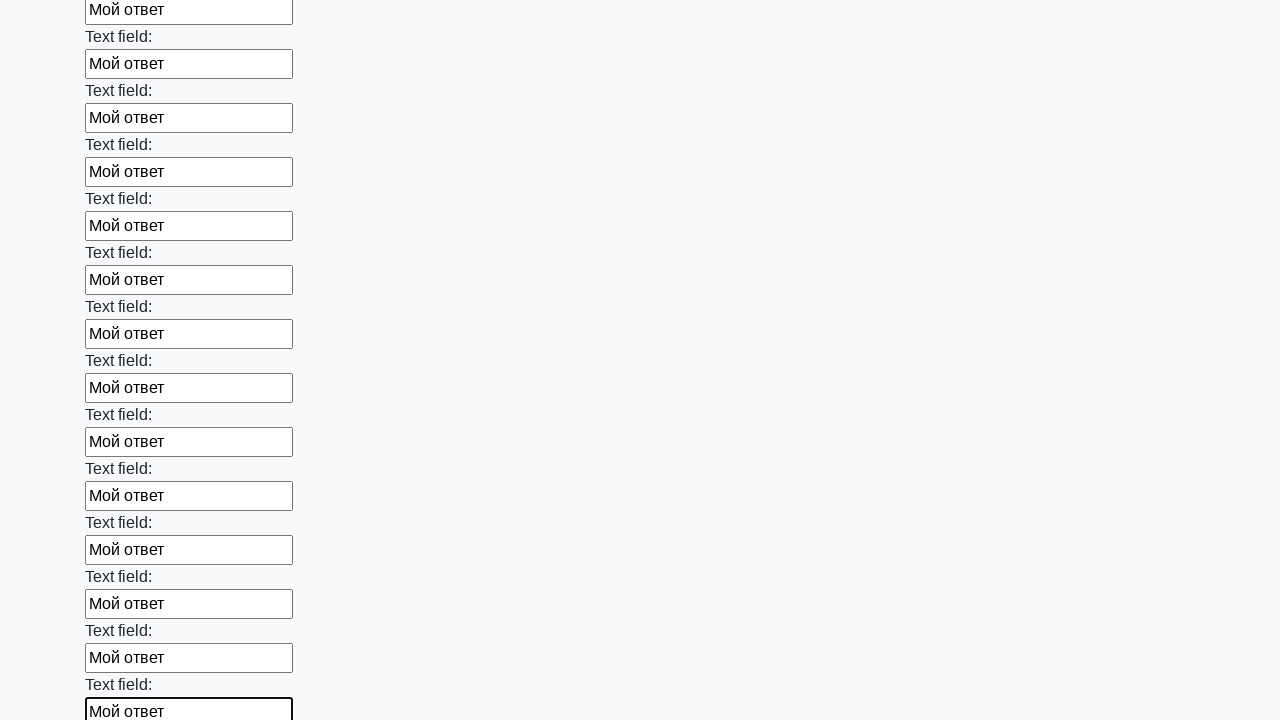

Filled input field with text 'Мой ответ' on input >> nth=55
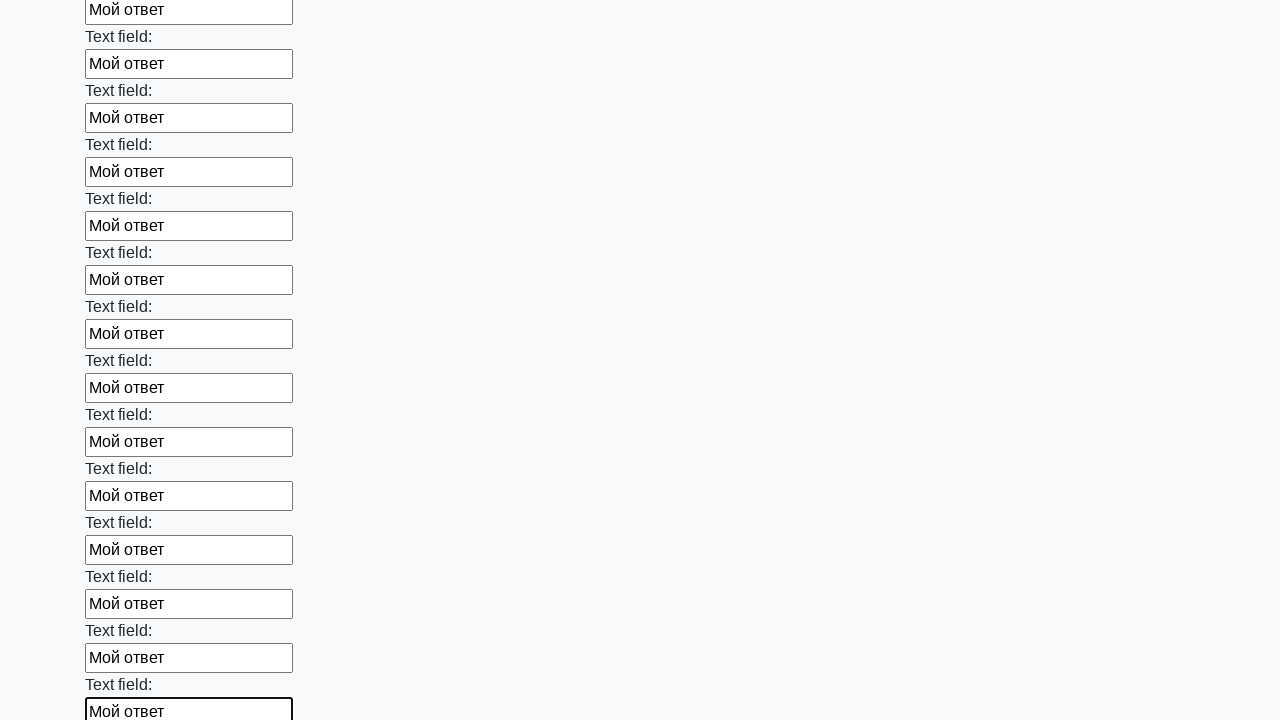

Filled input field with text 'Мой ответ' on input >> nth=56
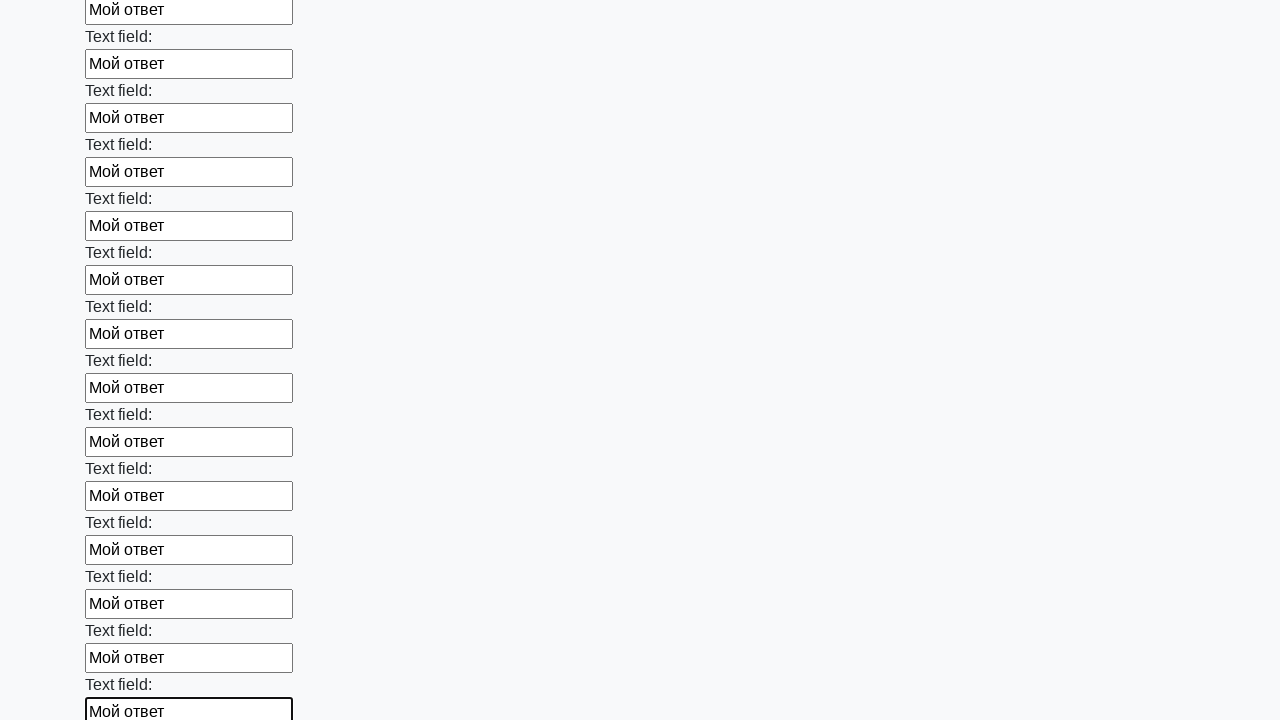

Filled input field with text 'Мой ответ' on input >> nth=57
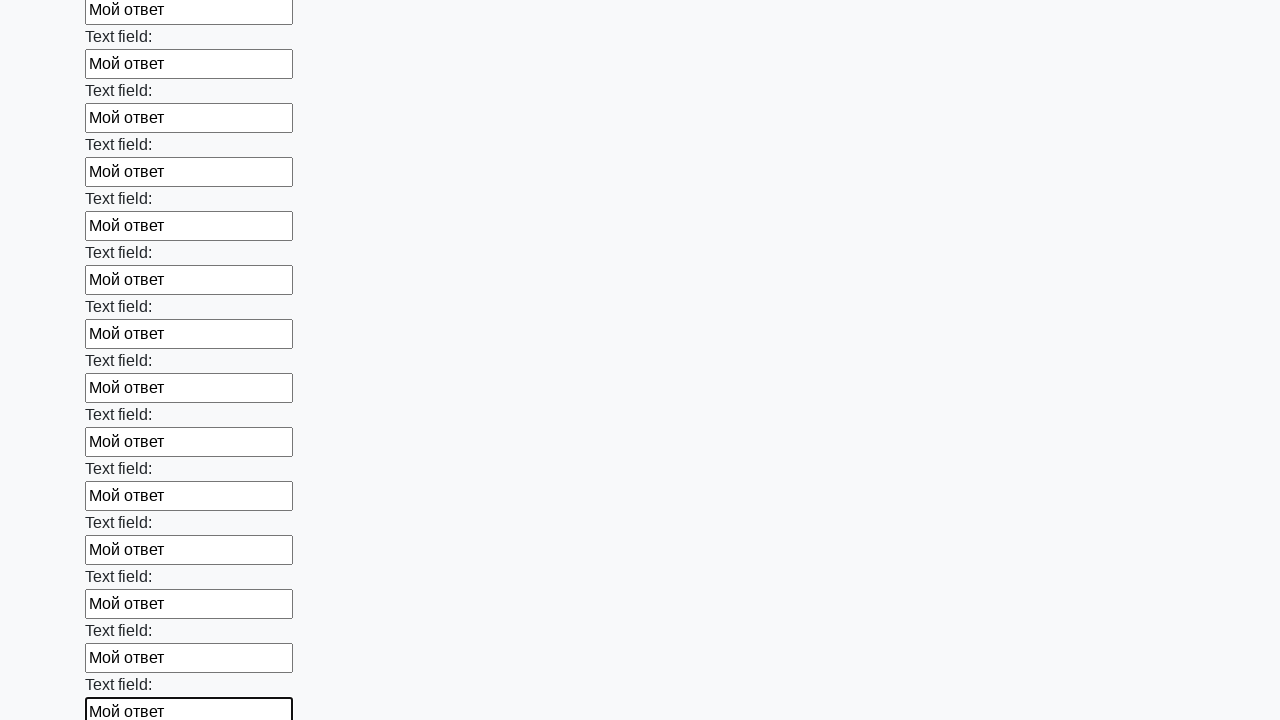

Filled input field with text 'Мой ответ' on input >> nth=58
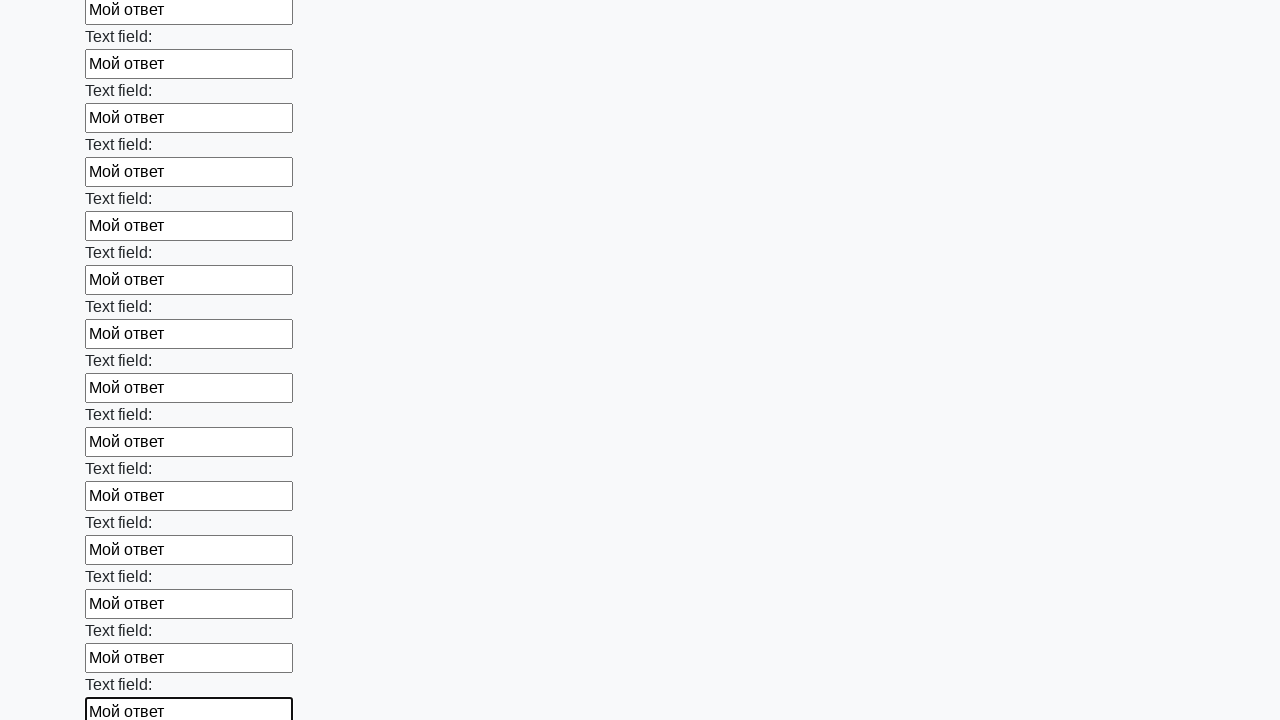

Filled input field with text 'Мой ответ' on input >> nth=59
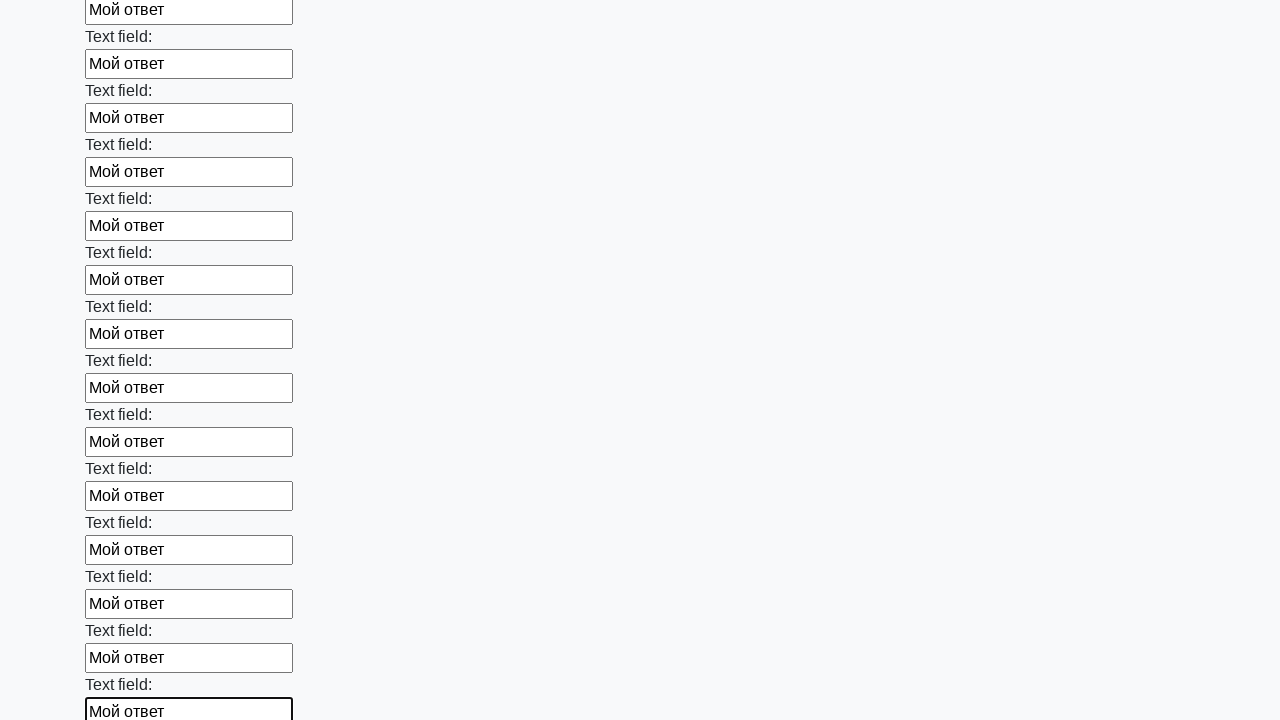

Filled input field with text 'Мой ответ' on input >> nth=60
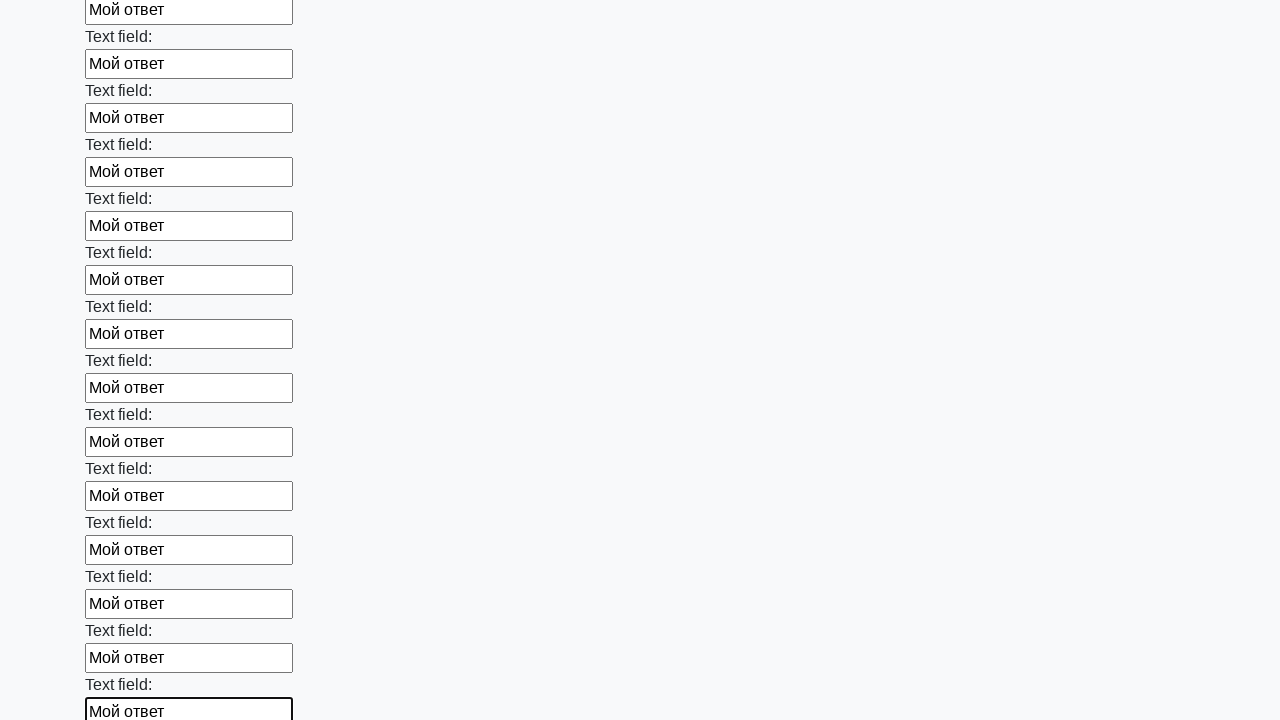

Filled input field with text 'Мой ответ' on input >> nth=61
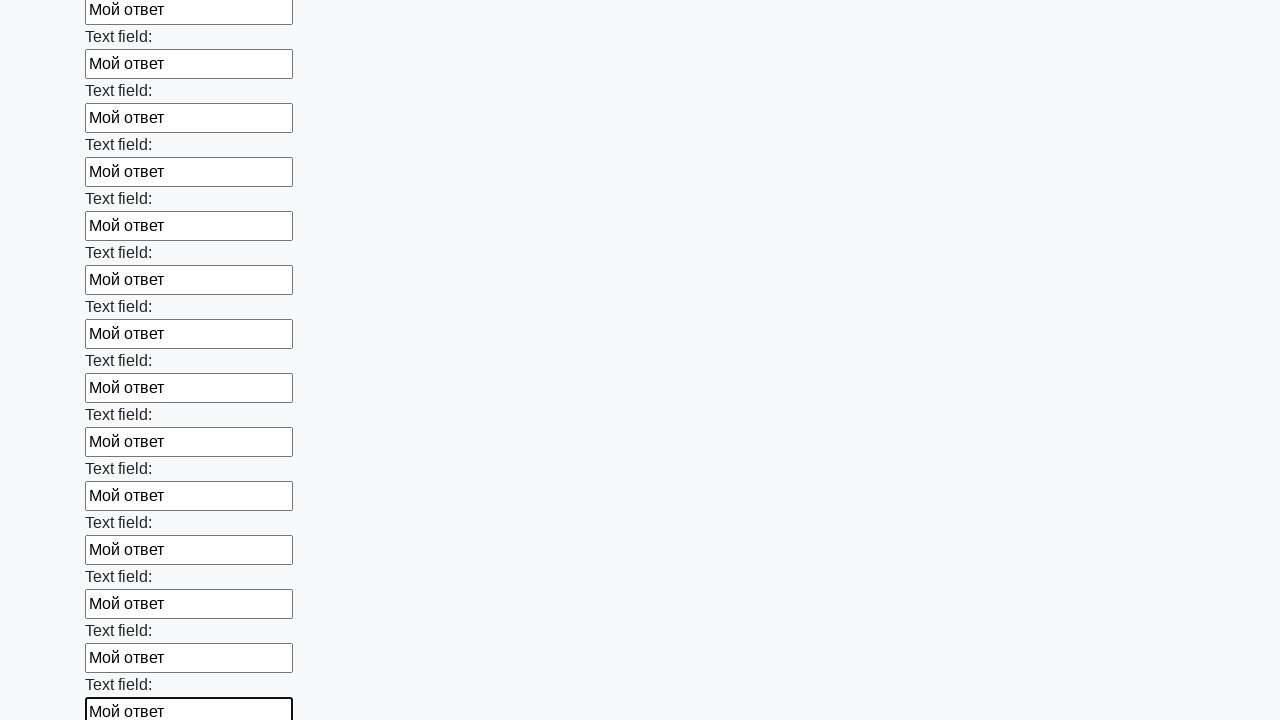

Filled input field with text 'Мой ответ' on input >> nth=62
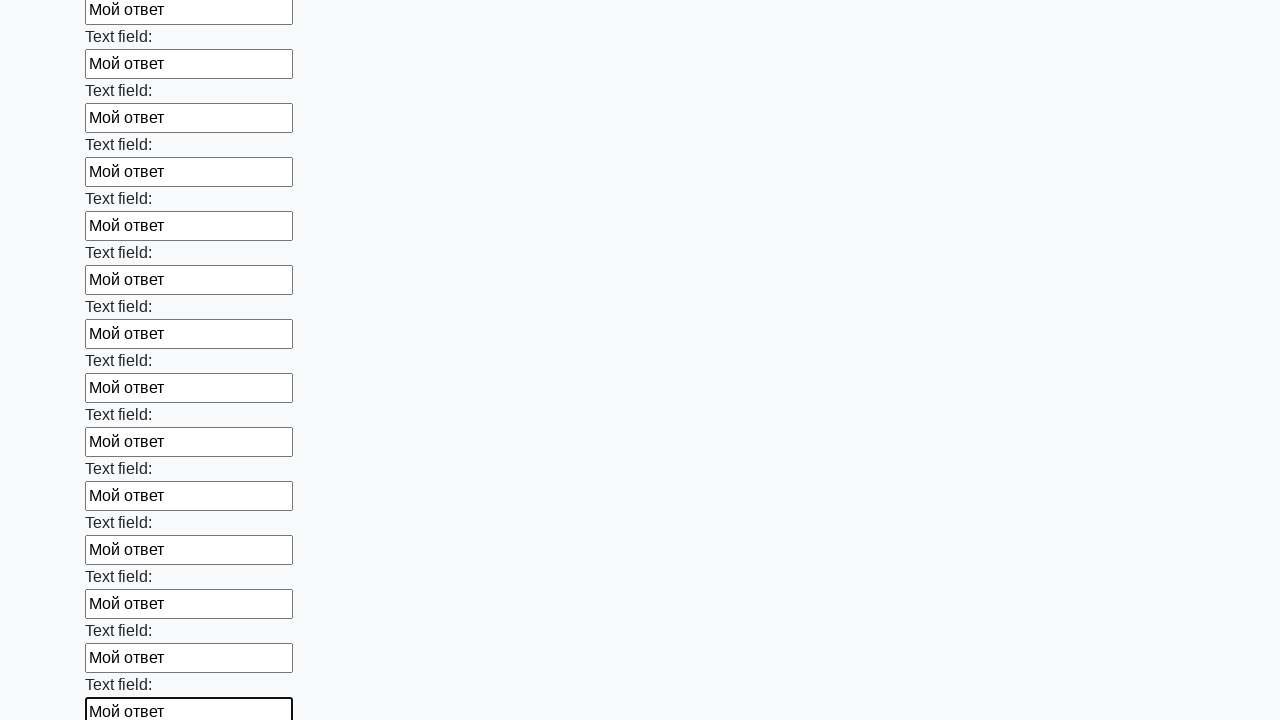

Filled input field with text 'Мой ответ' on input >> nth=63
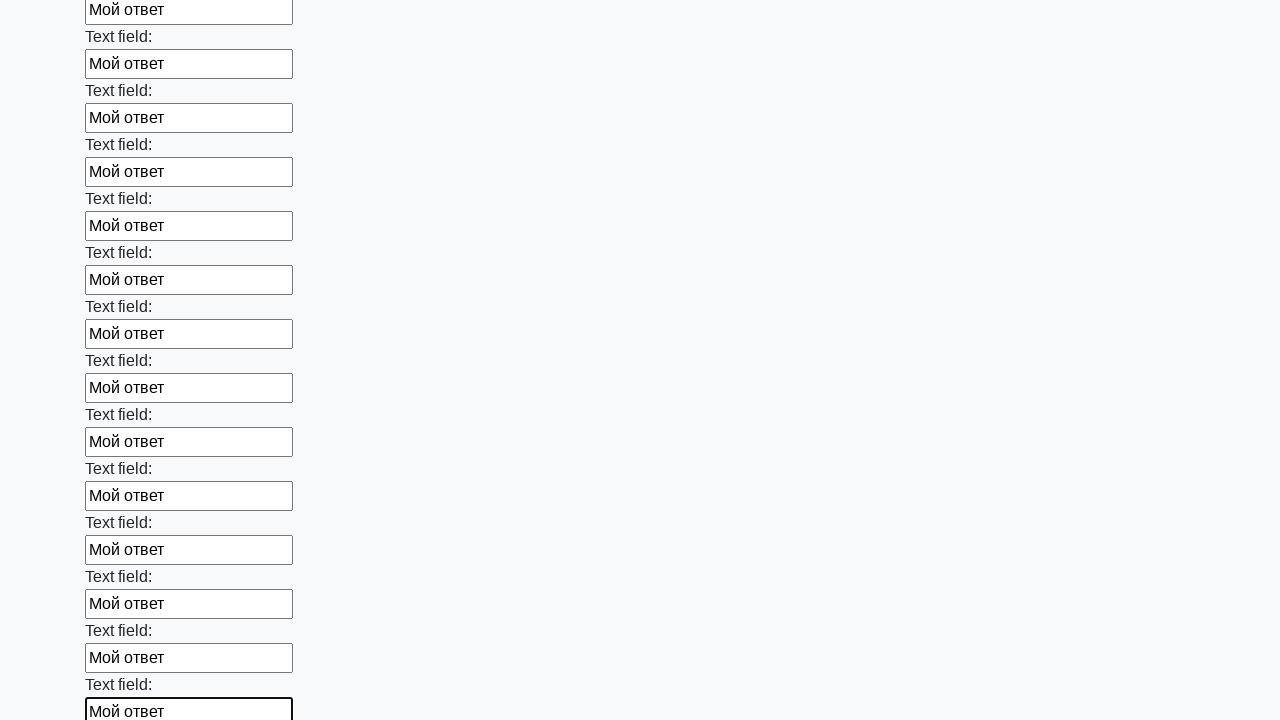

Filled input field with text 'Мой ответ' on input >> nth=64
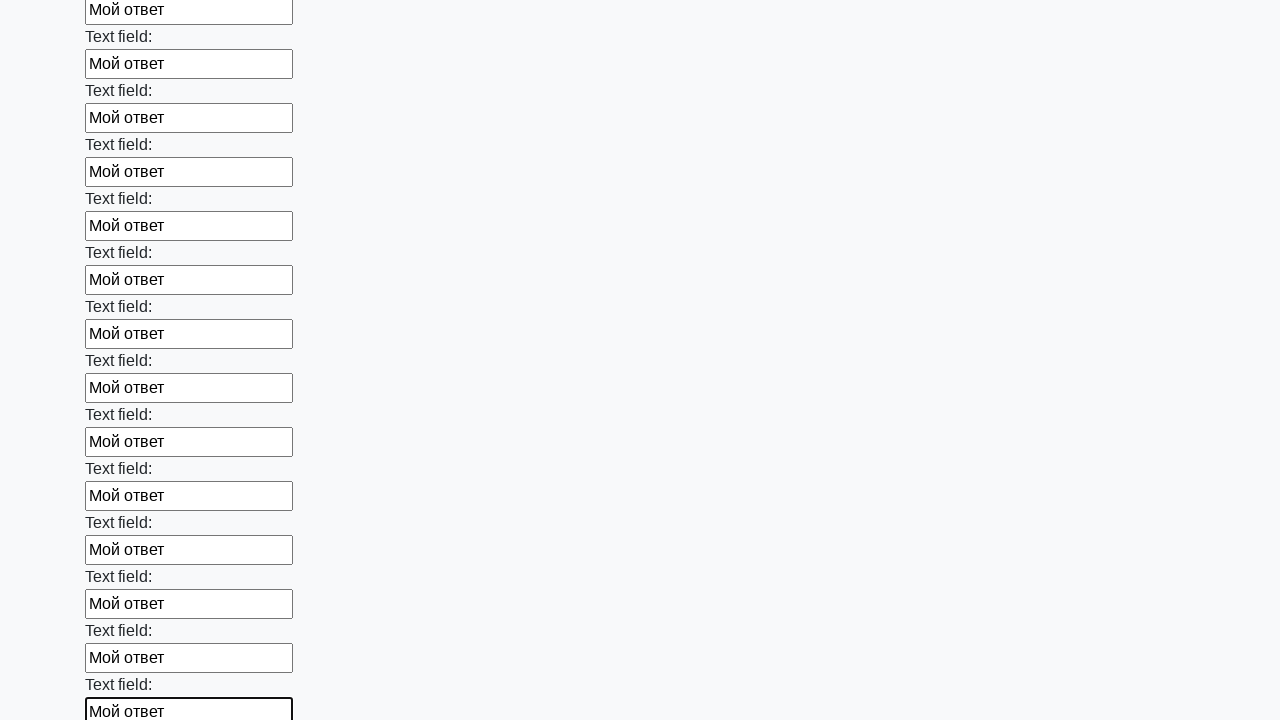

Filled input field with text 'Мой ответ' on input >> nth=65
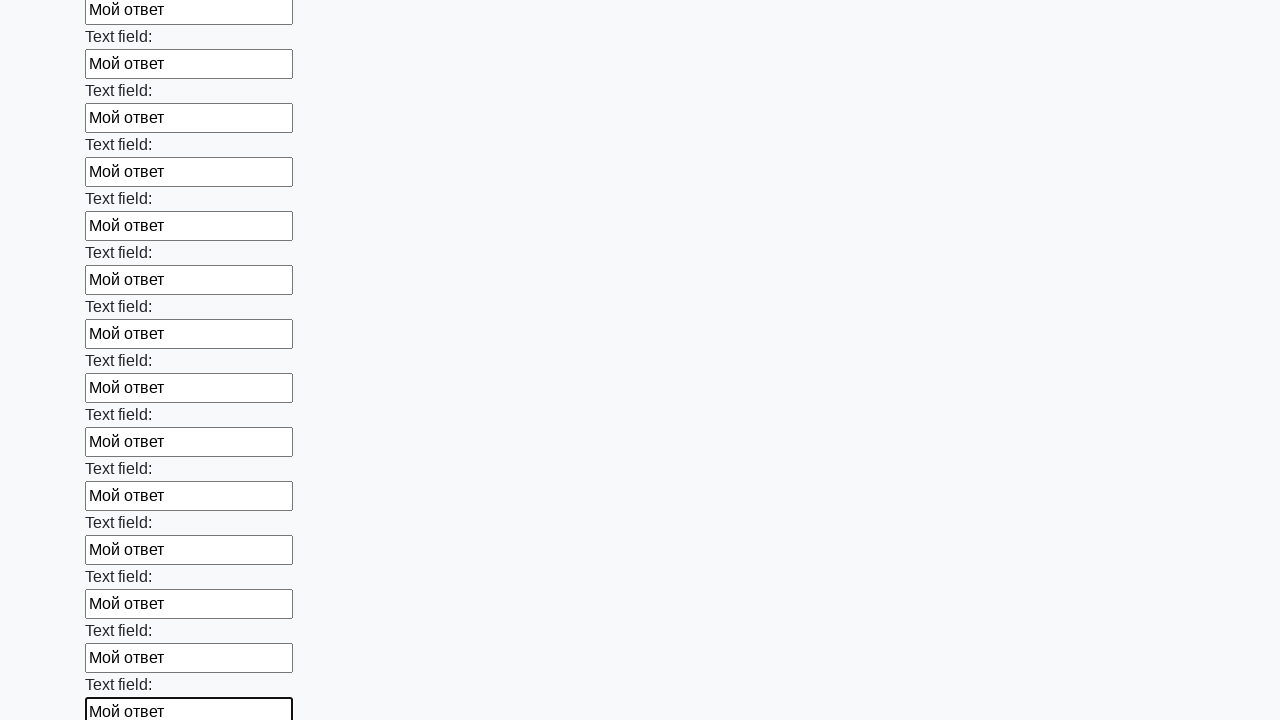

Filled input field with text 'Мой ответ' on input >> nth=66
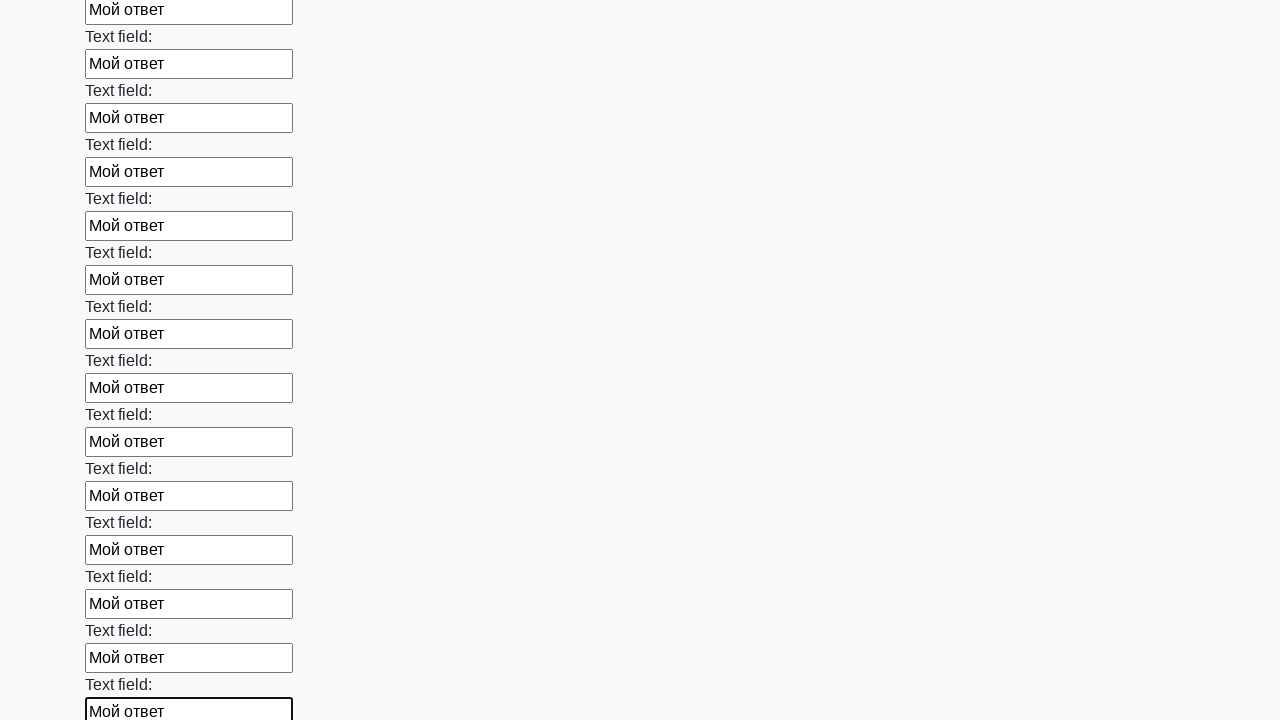

Filled input field with text 'Мой ответ' on input >> nth=67
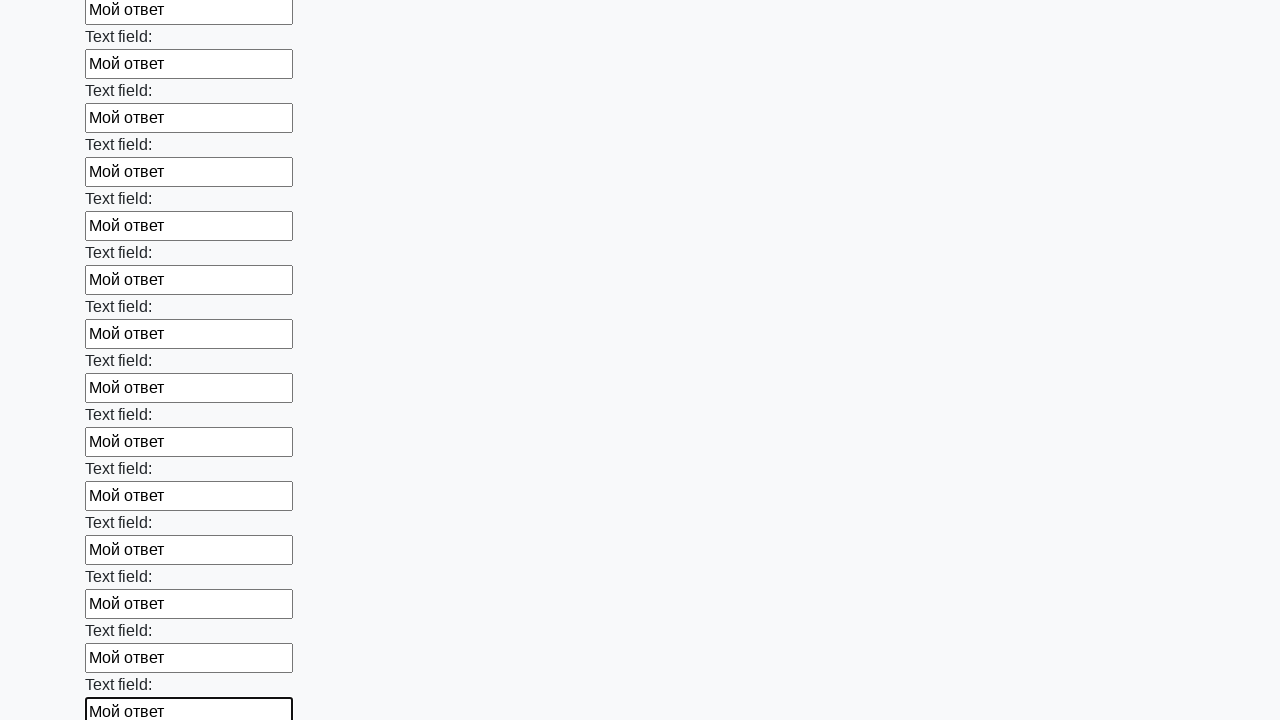

Filled input field with text 'Мой ответ' on input >> nth=68
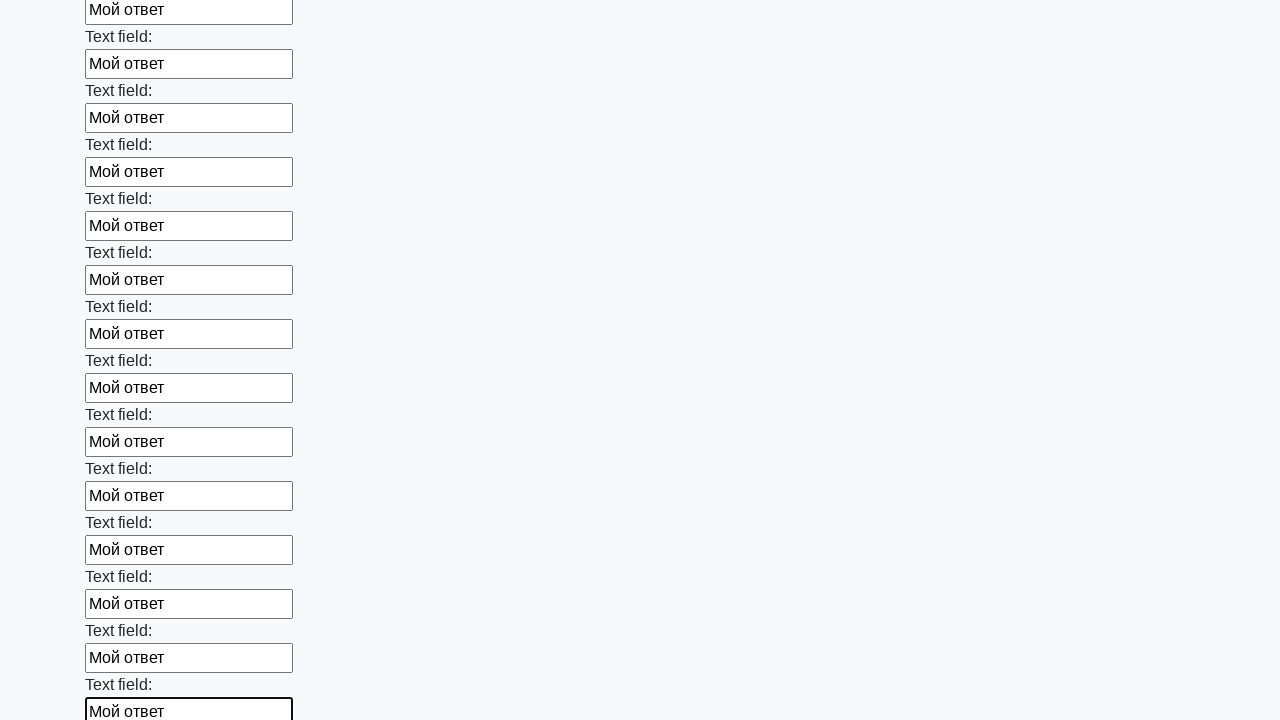

Filled input field with text 'Мой ответ' on input >> nth=69
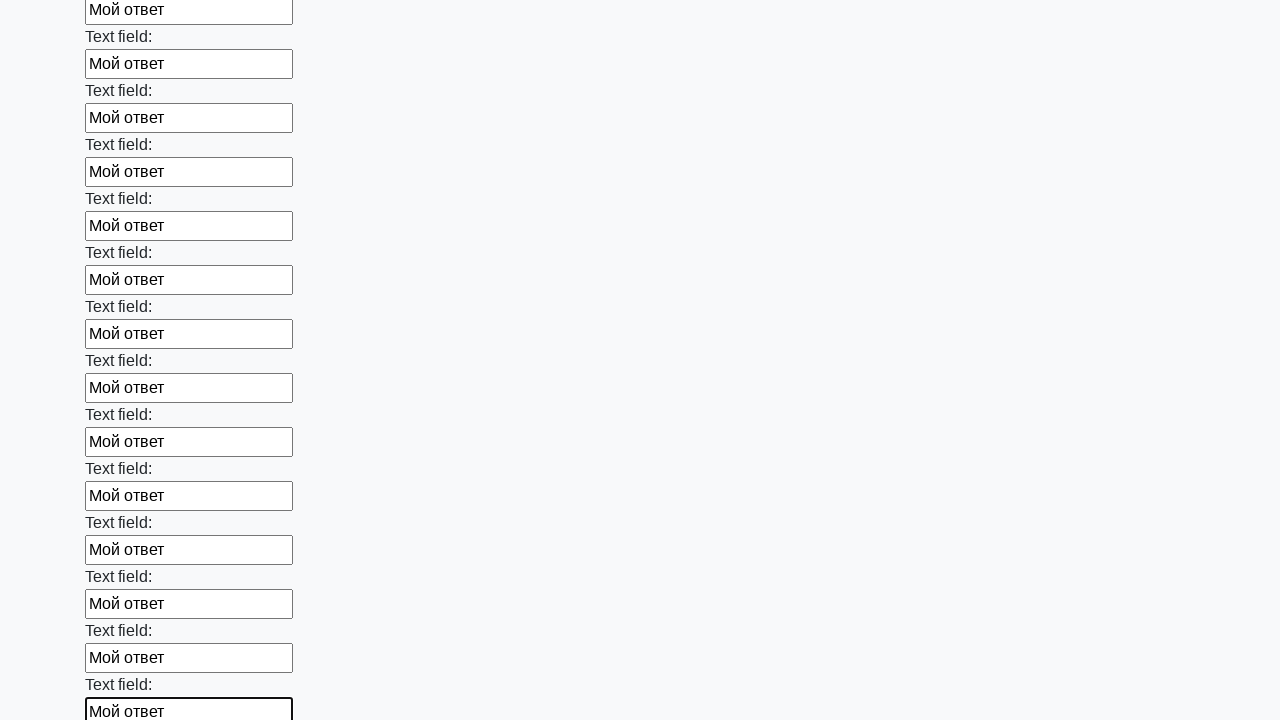

Filled input field with text 'Мой ответ' on input >> nth=70
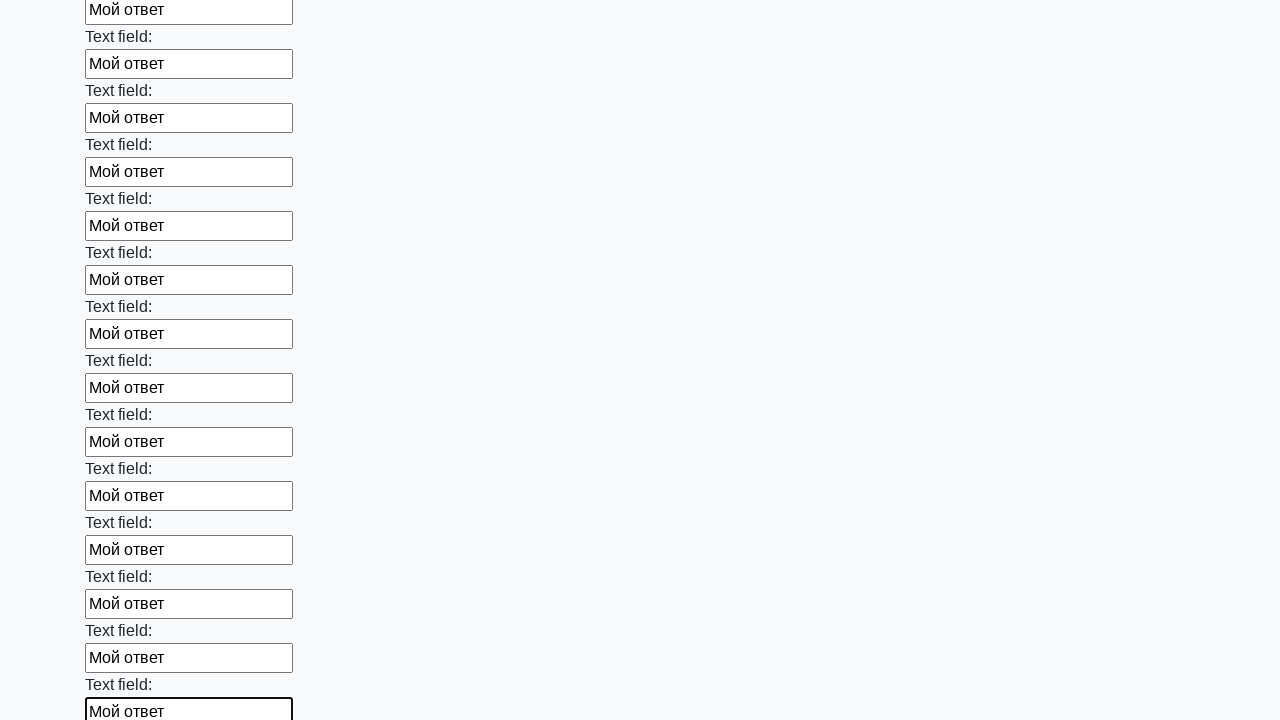

Filled input field with text 'Мой ответ' on input >> nth=71
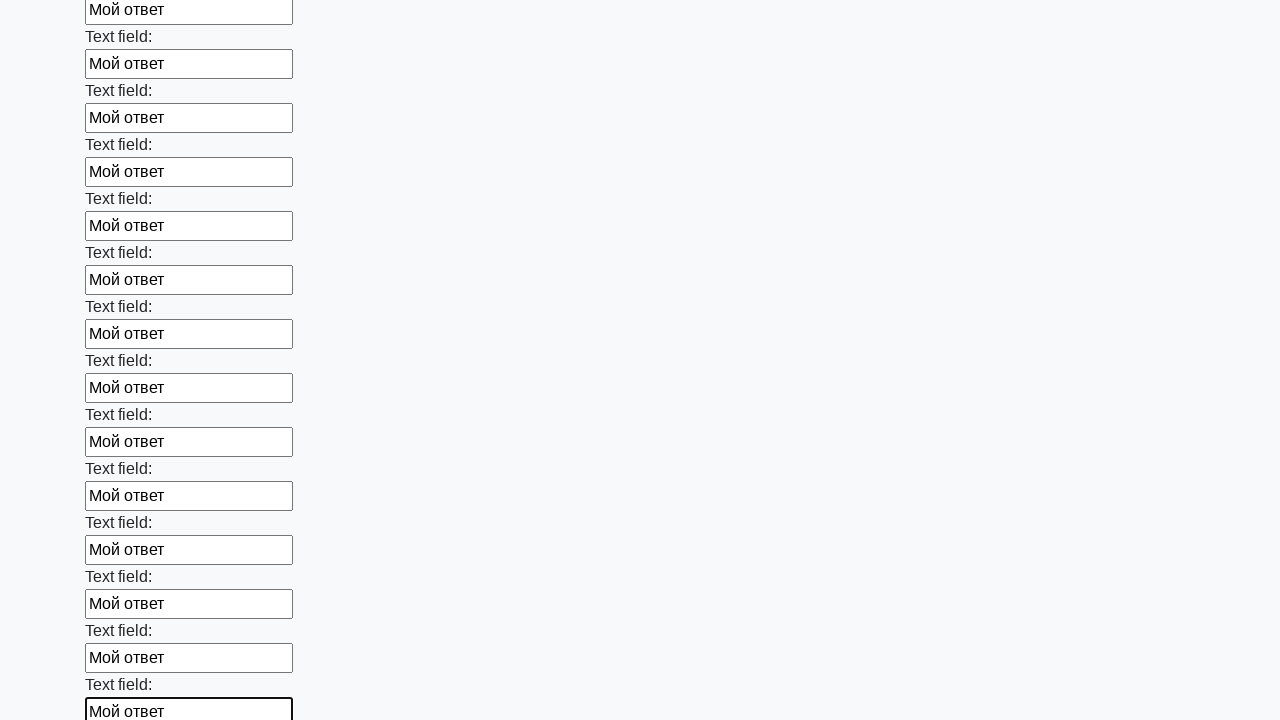

Filled input field with text 'Мой ответ' on input >> nth=72
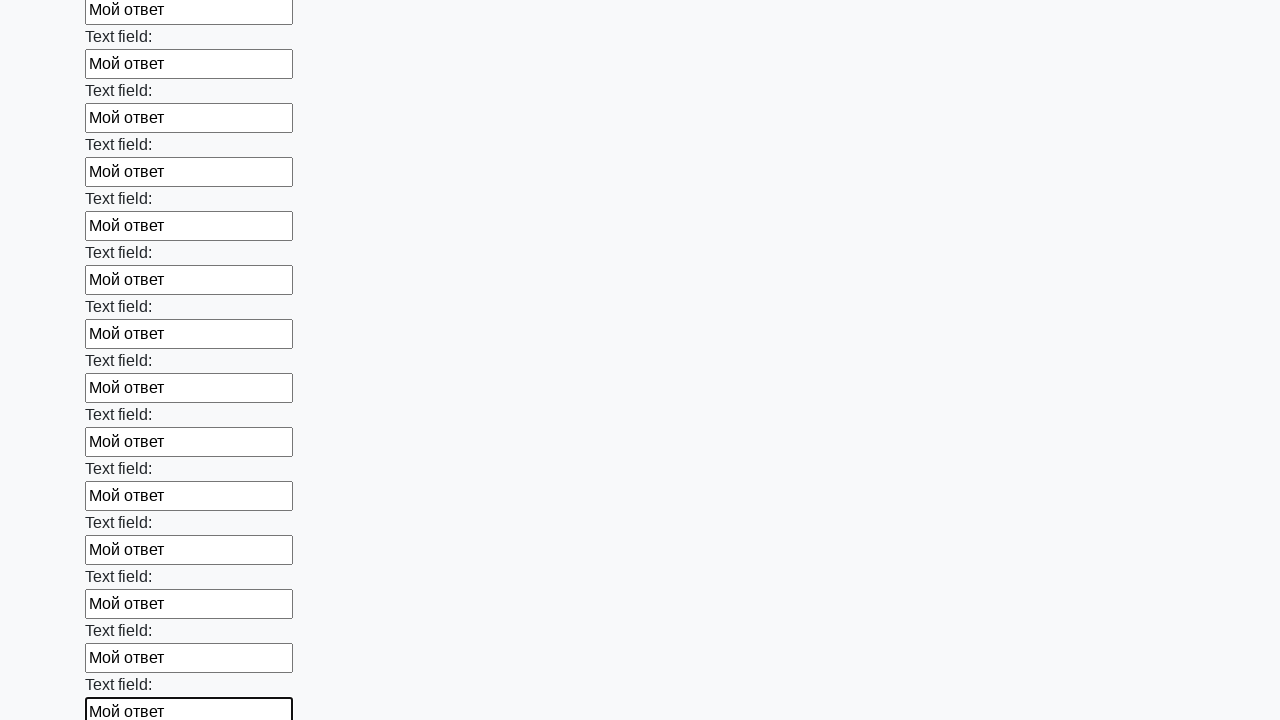

Filled input field with text 'Мой ответ' on input >> nth=73
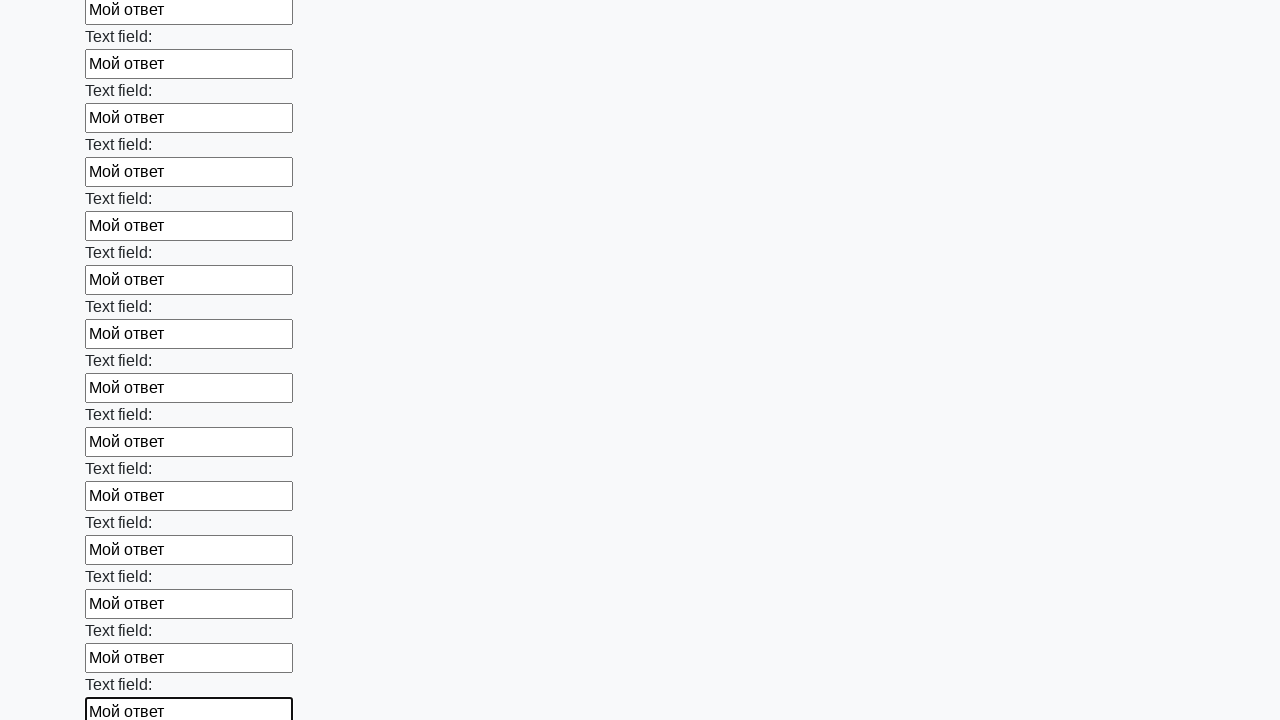

Filled input field with text 'Мой ответ' on input >> nth=74
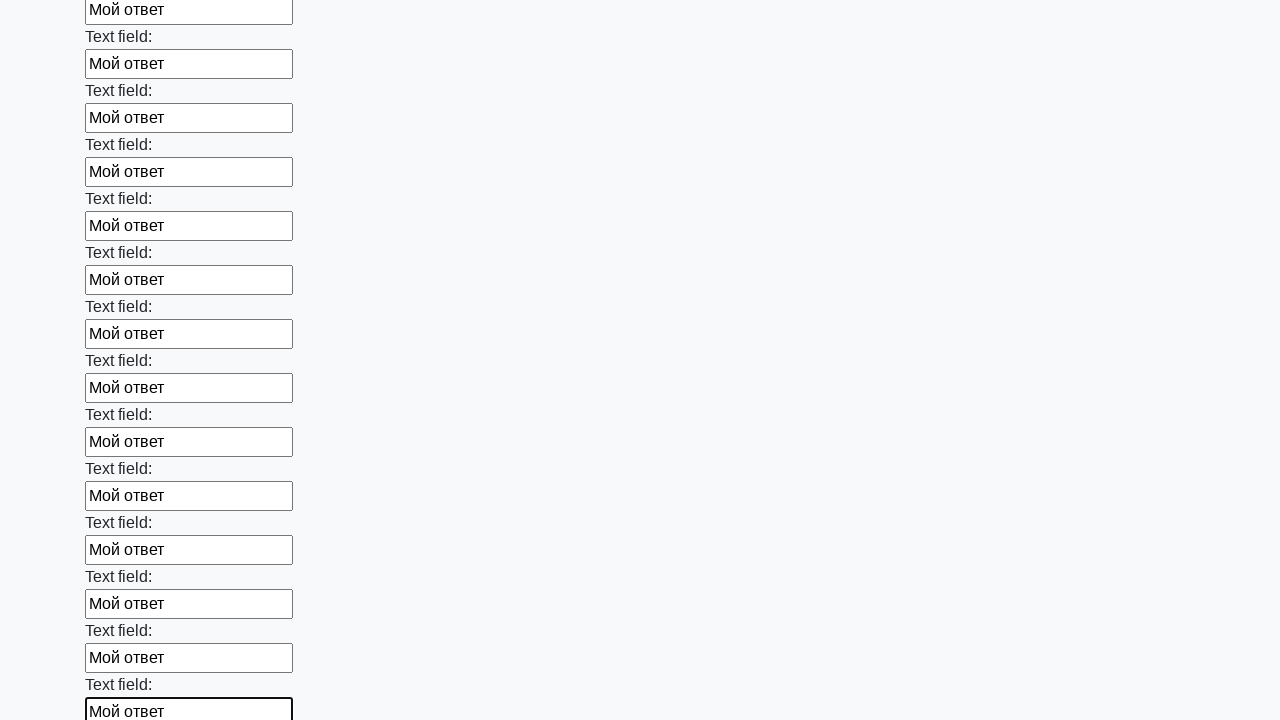

Filled input field with text 'Мой ответ' on input >> nth=75
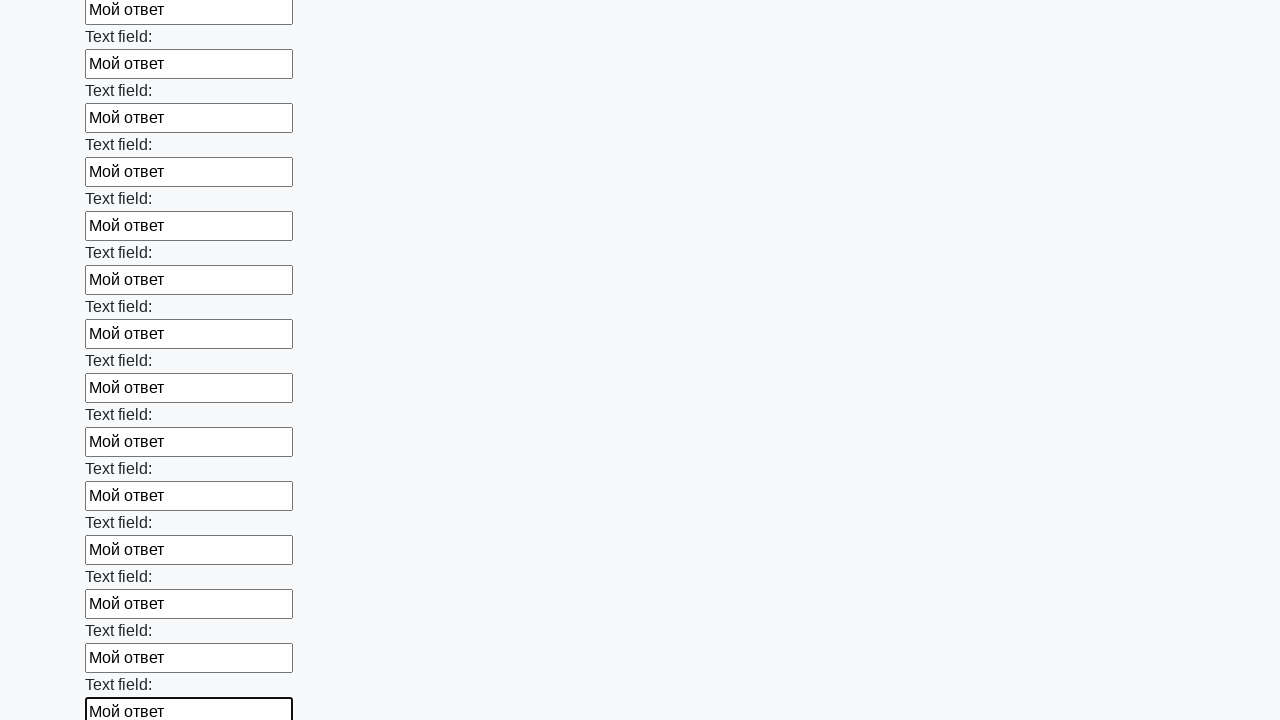

Filled input field with text 'Мой ответ' on input >> nth=76
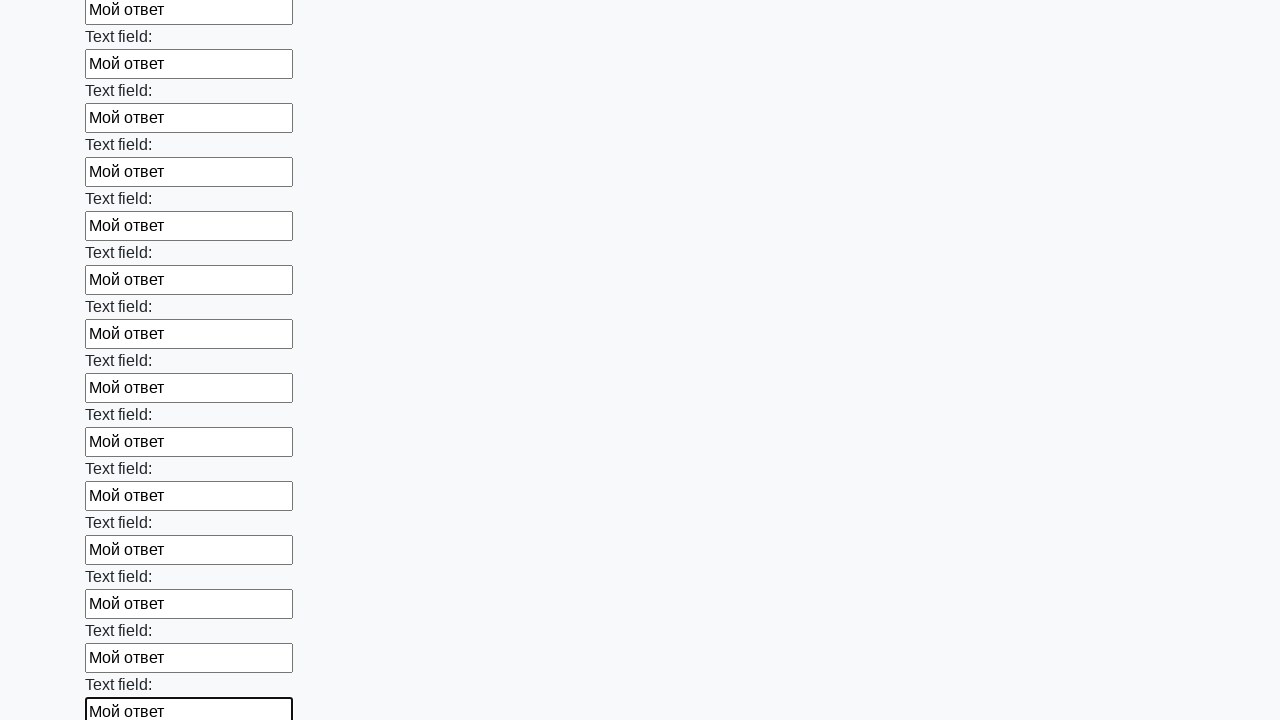

Filled input field with text 'Мой ответ' on input >> nth=77
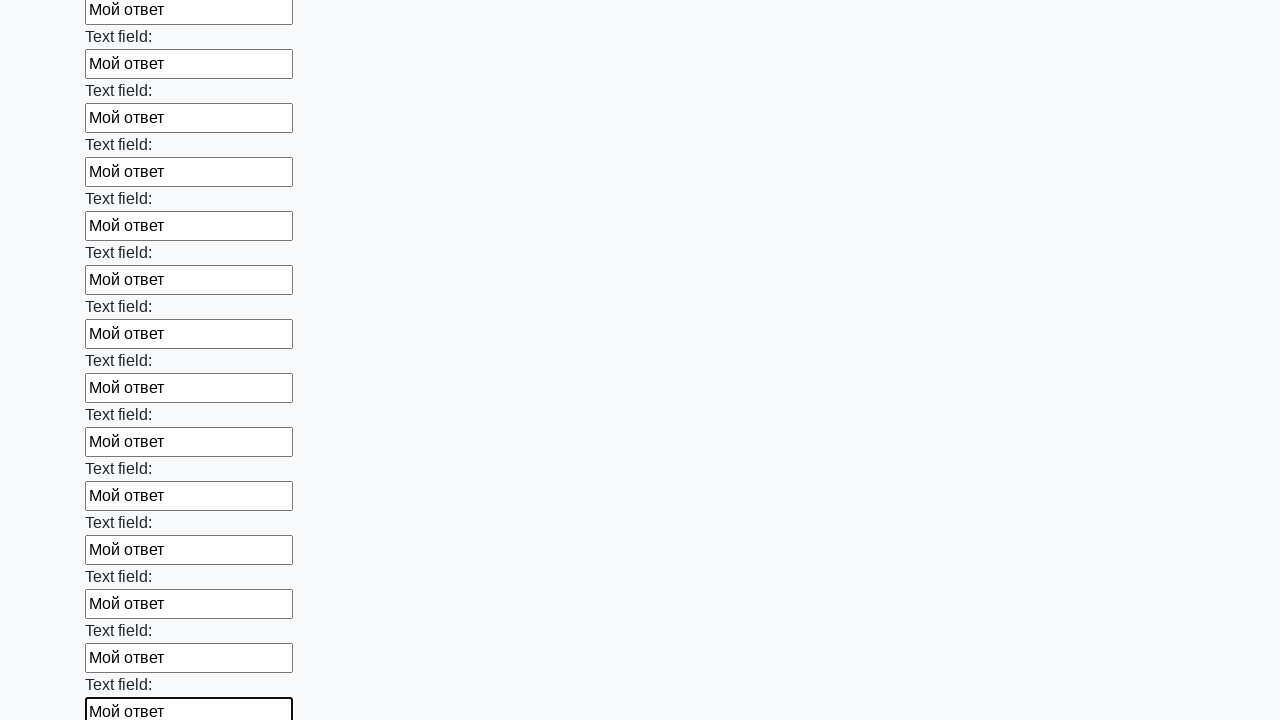

Filled input field with text 'Мой ответ' on input >> nth=78
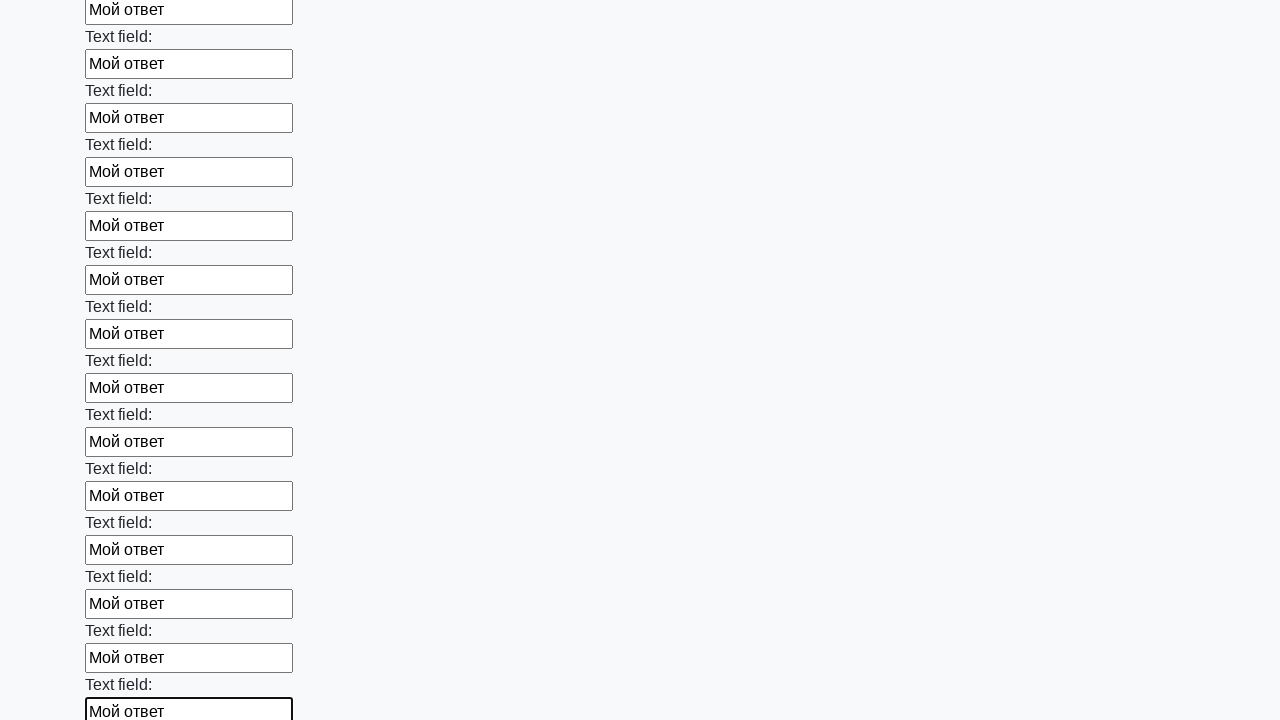

Filled input field with text 'Мой ответ' on input >> nth=79
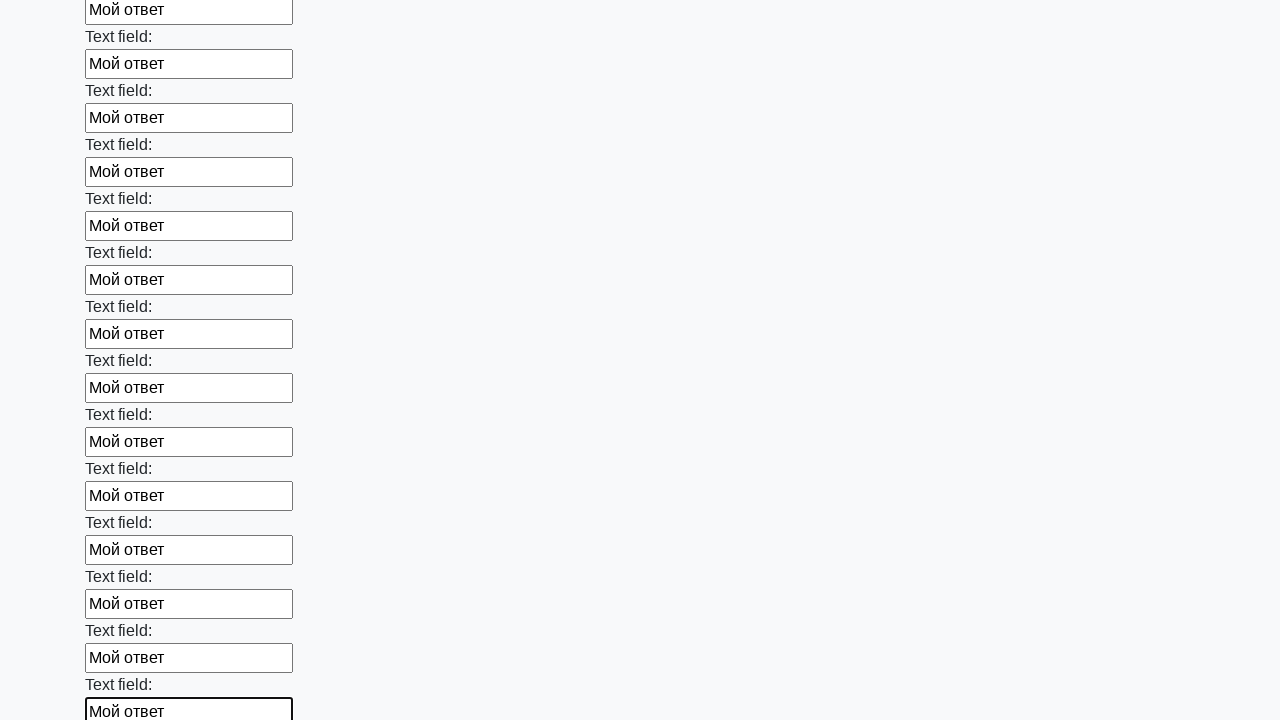

Filled input field with text 'Мой ответ' on input >> nth=80
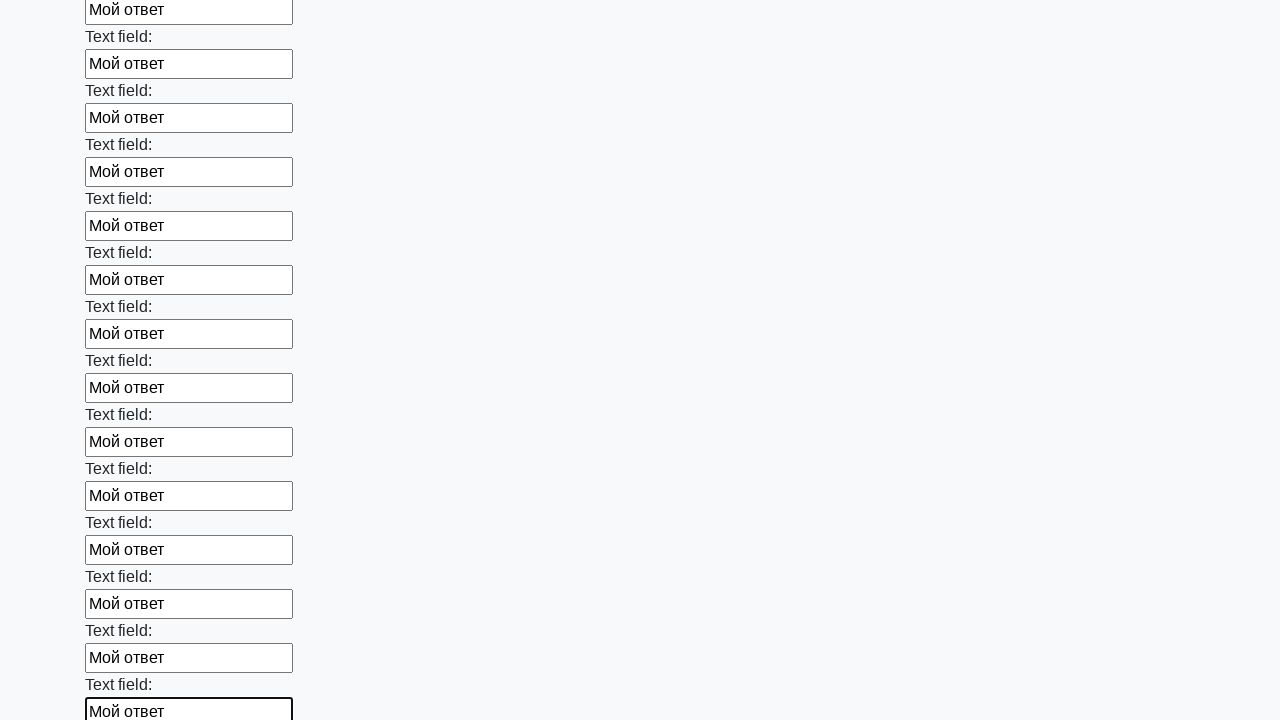

Filled input field with text 'Мой ответ' on input >> nth=81
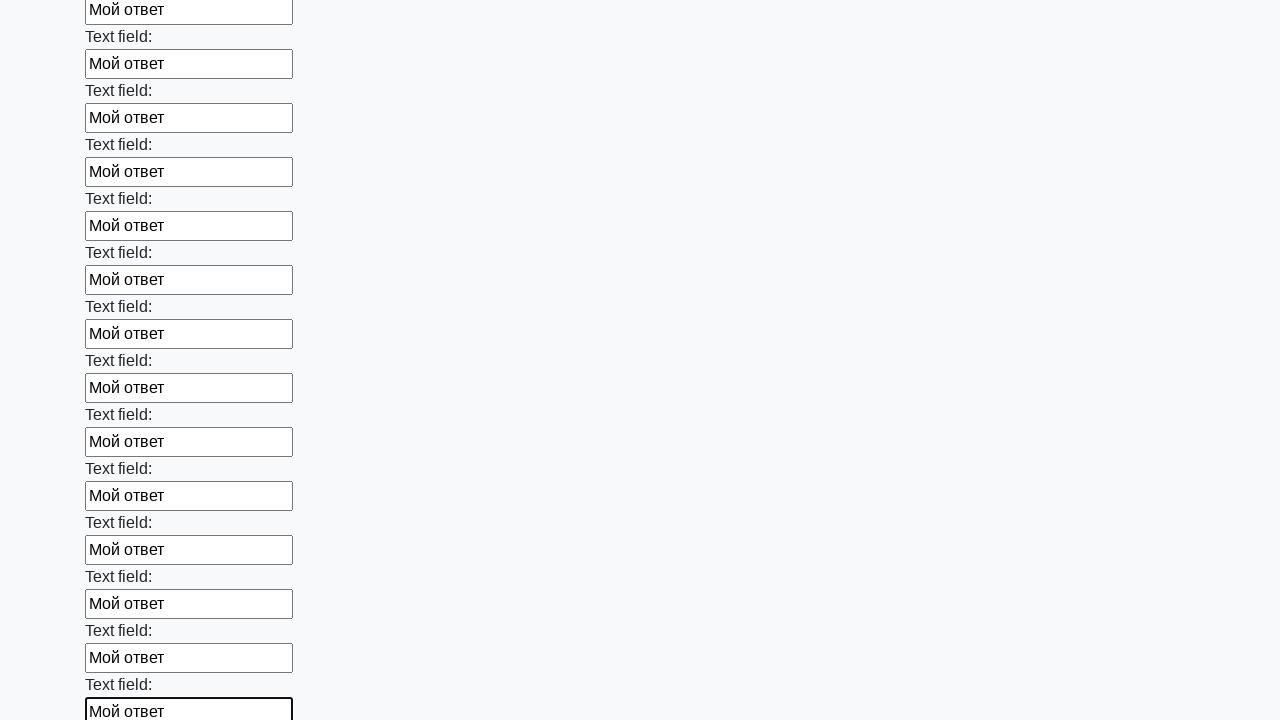

Filled input field with text 'Мой ответ' on input >> nth=82
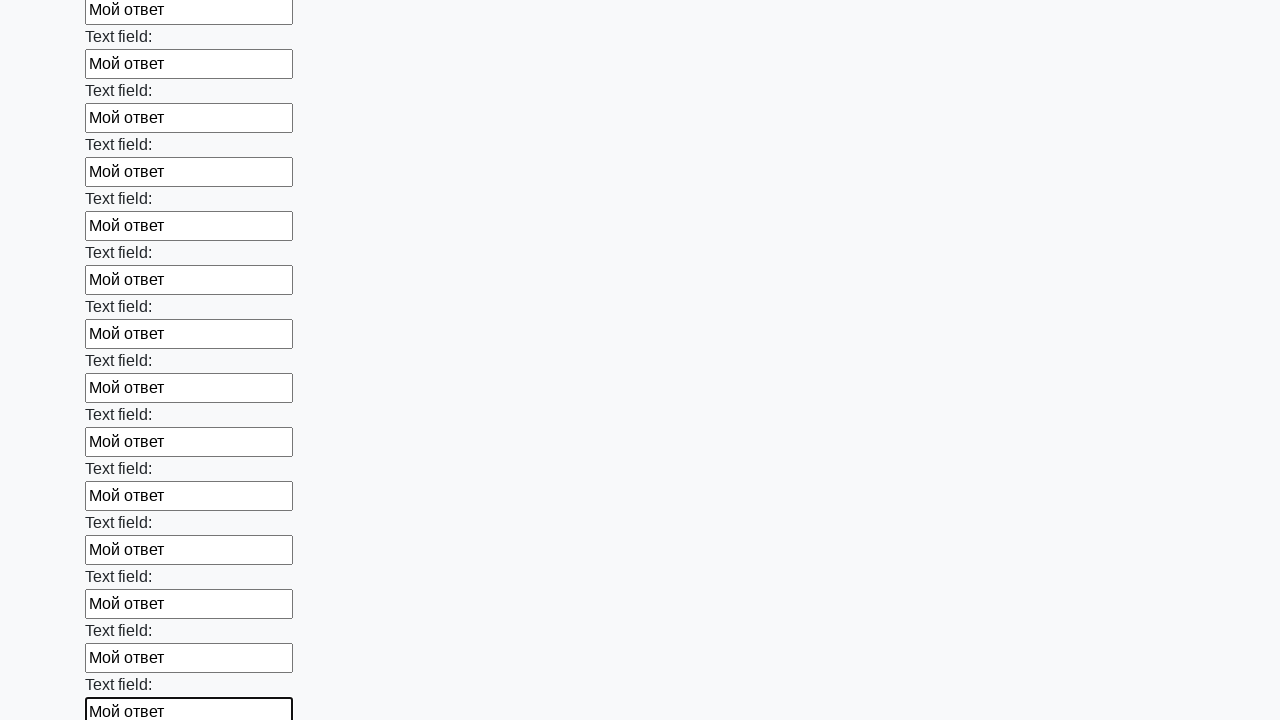

Filled input field with text 'Мой ответ' on input >> nth=83
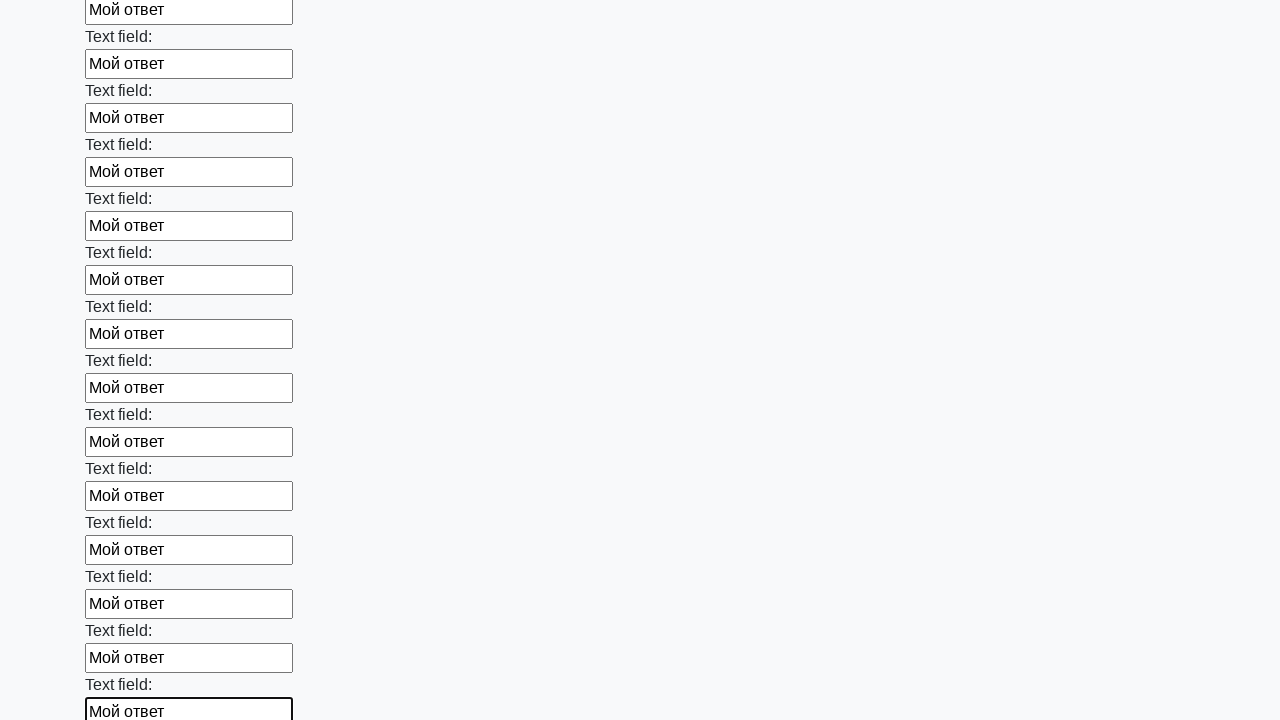

Filled input field with text 'Мой ответ' on input >> nth=84
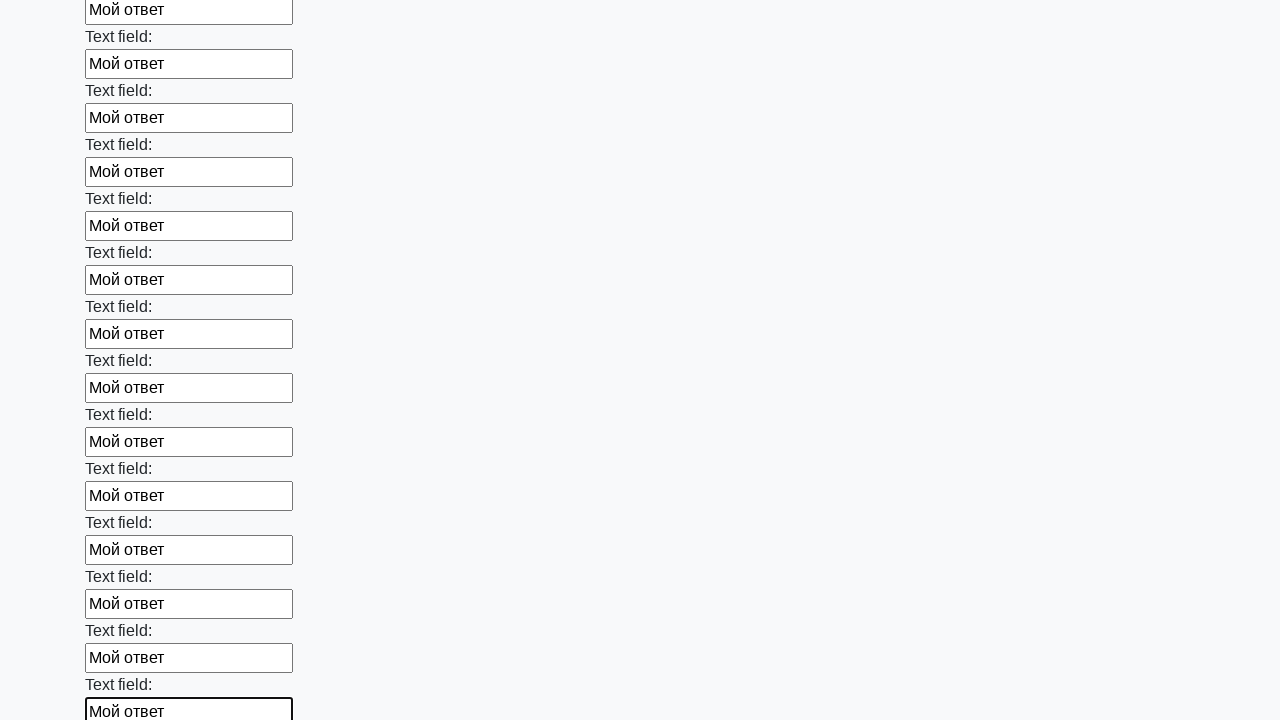

Filled input field with text 'Мой ответ' on input >> nth=85
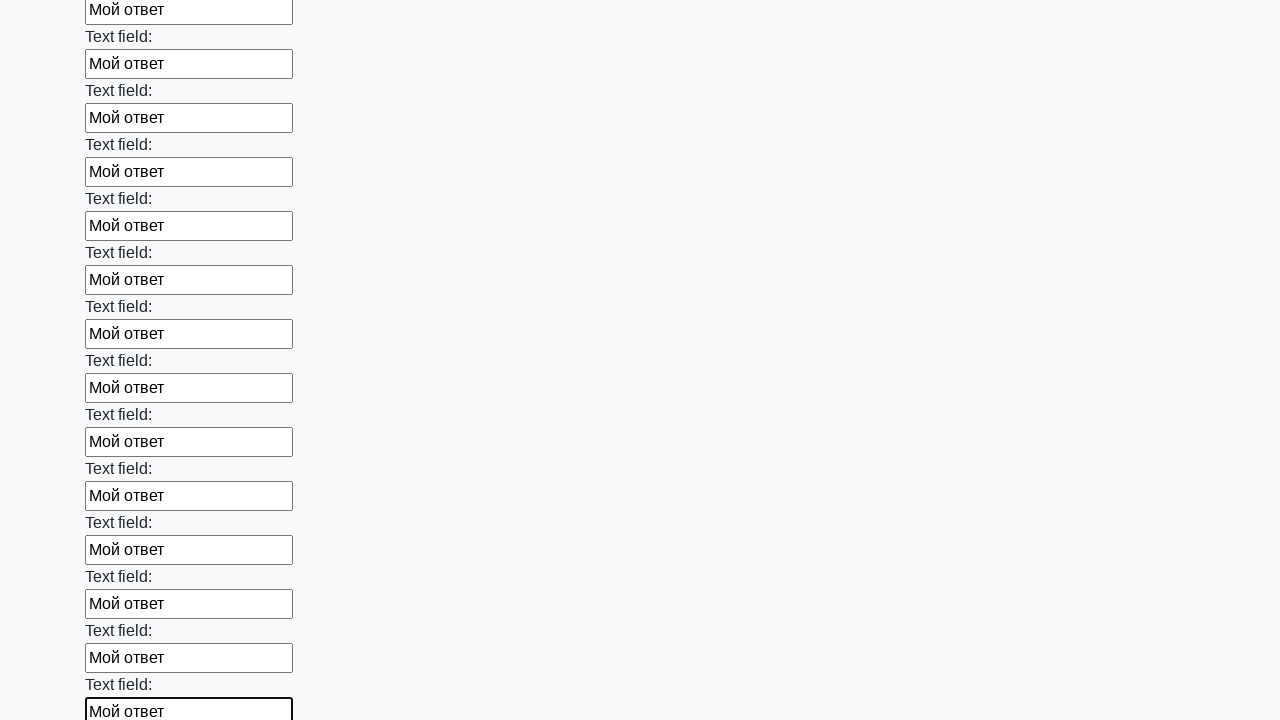

Filled input field with text 'Мой ответ' on input >> nth=86
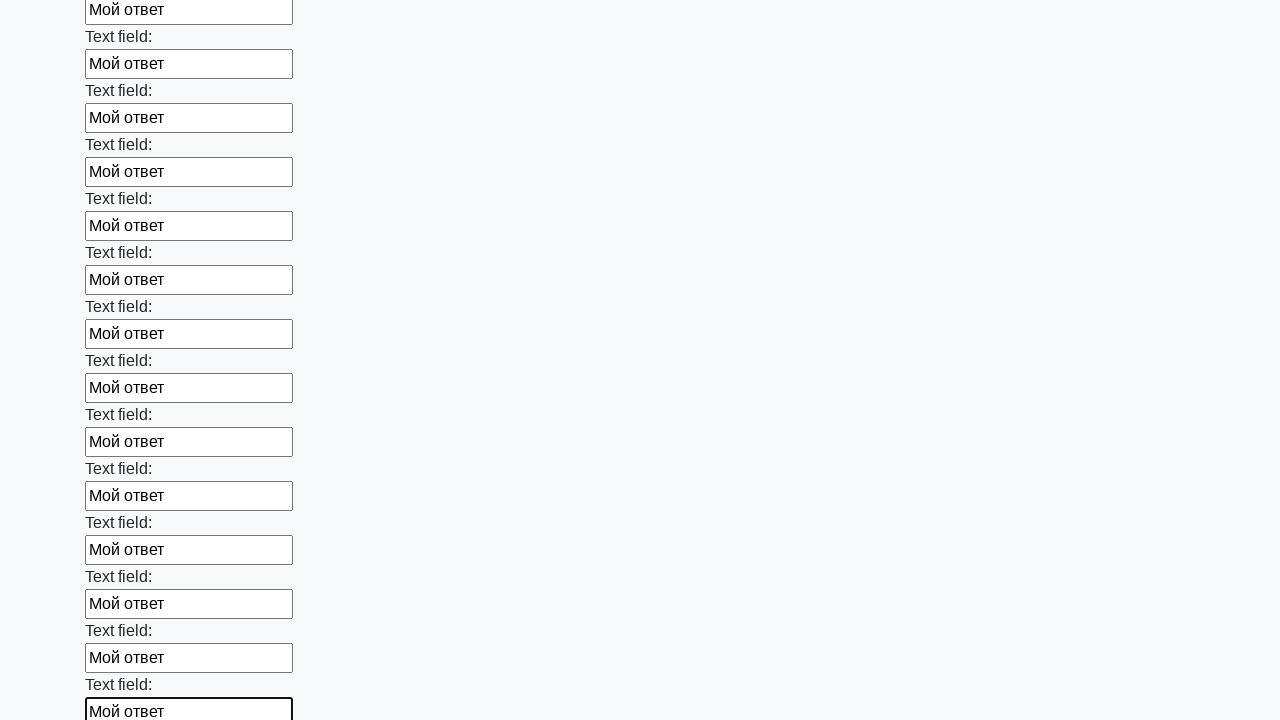

Filled input field with text 'Мой ответ' on input >> nth=87
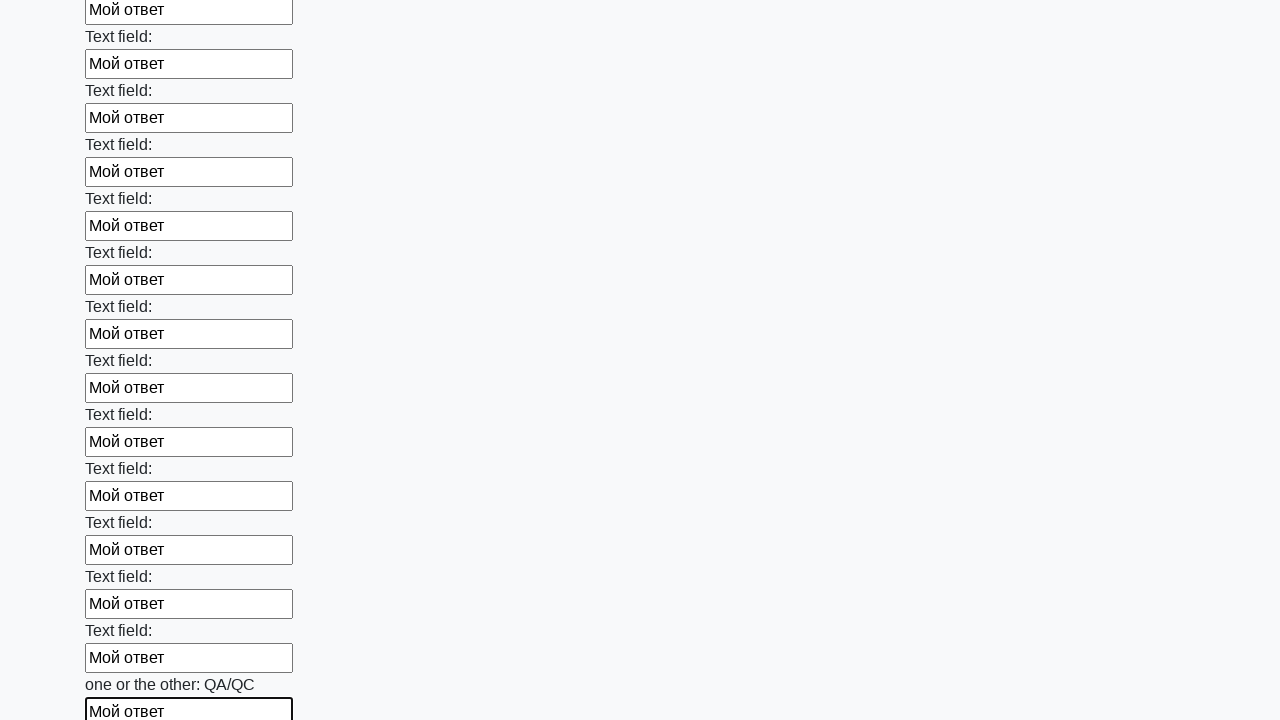

Filled input field with text 'Мой ответ' on input >> nth=88
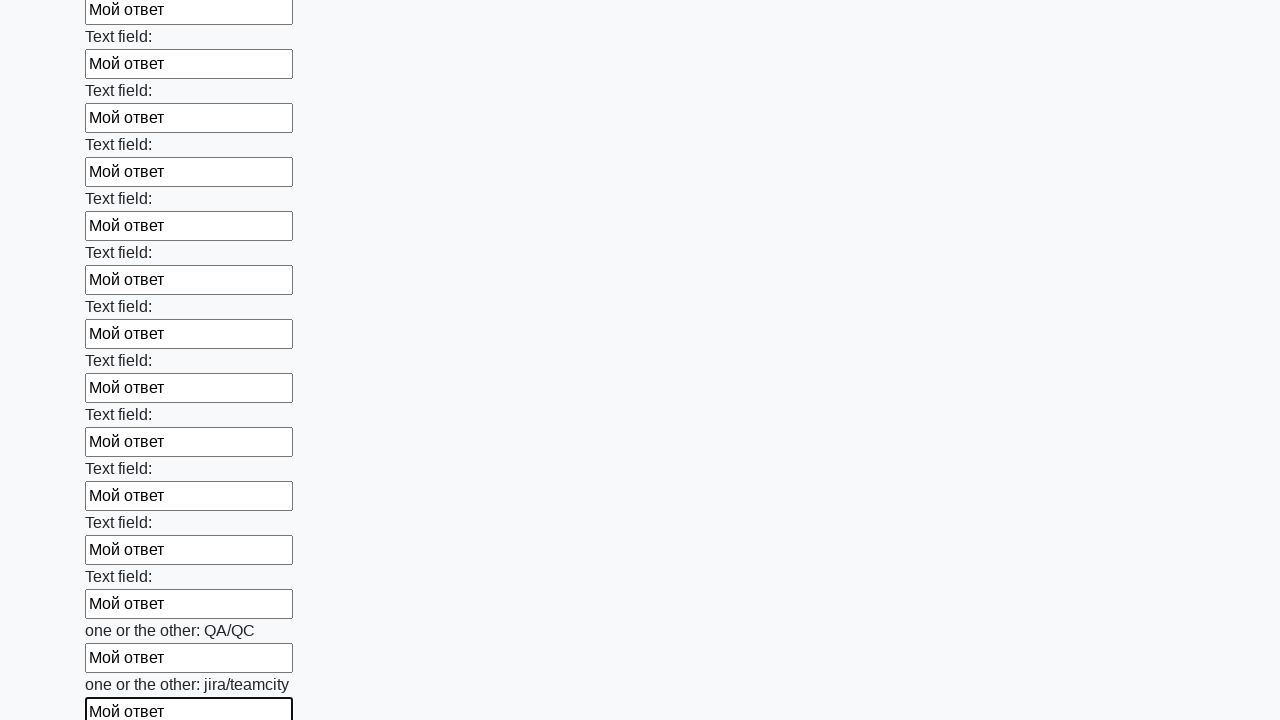

Filled input field with text 'Мой ответ' on input >> nth=89
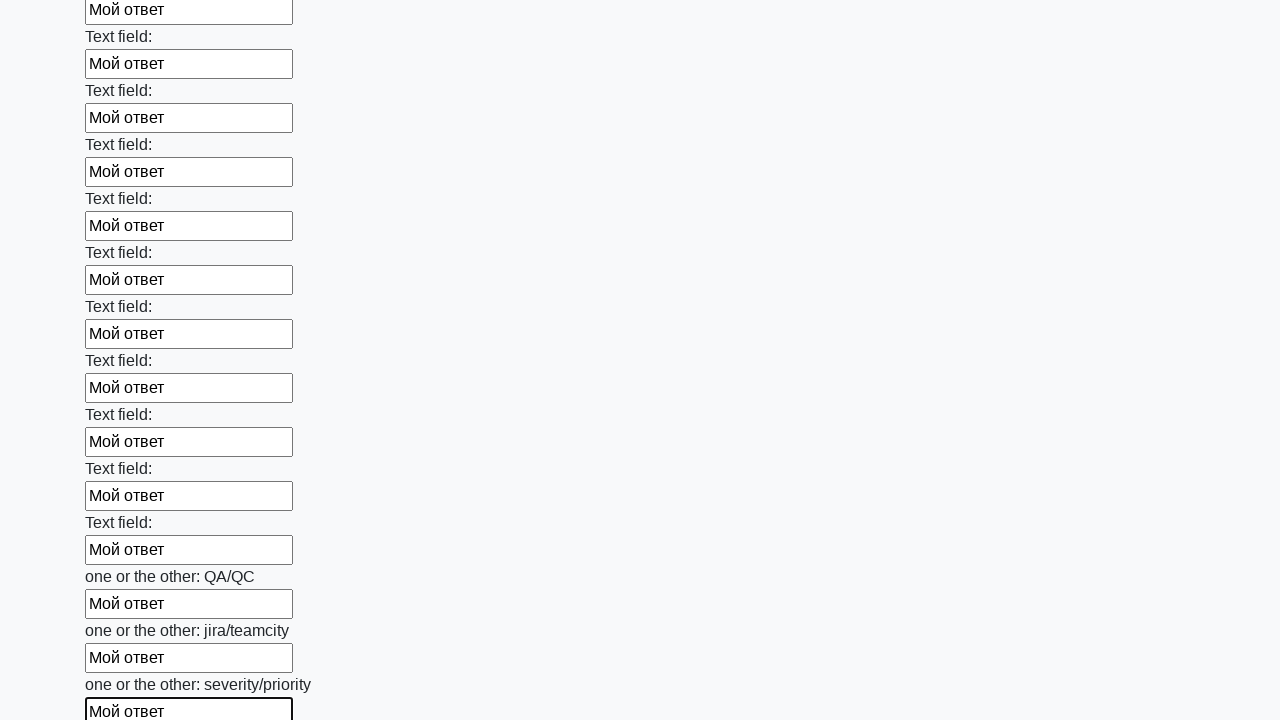

Filled input field with text 'Мой ответ' on input >> nth=90
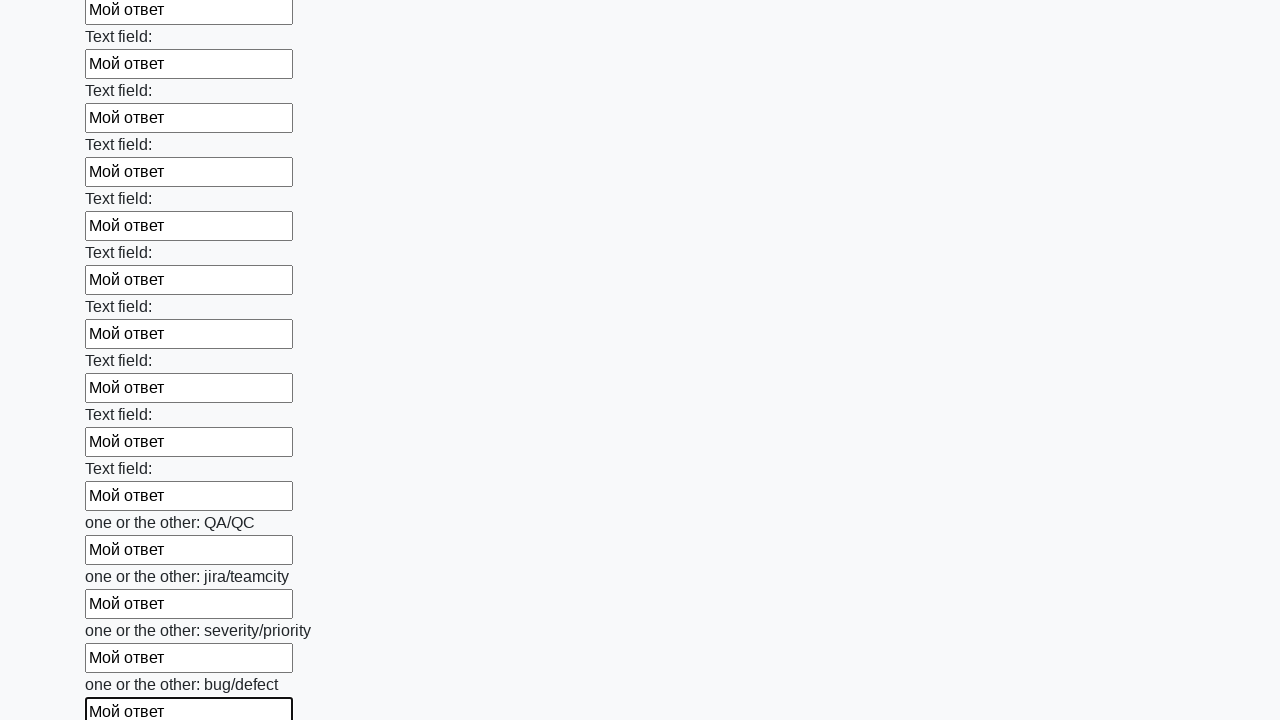

Filled input field with text 'Мой ответ' on input >> nth=91
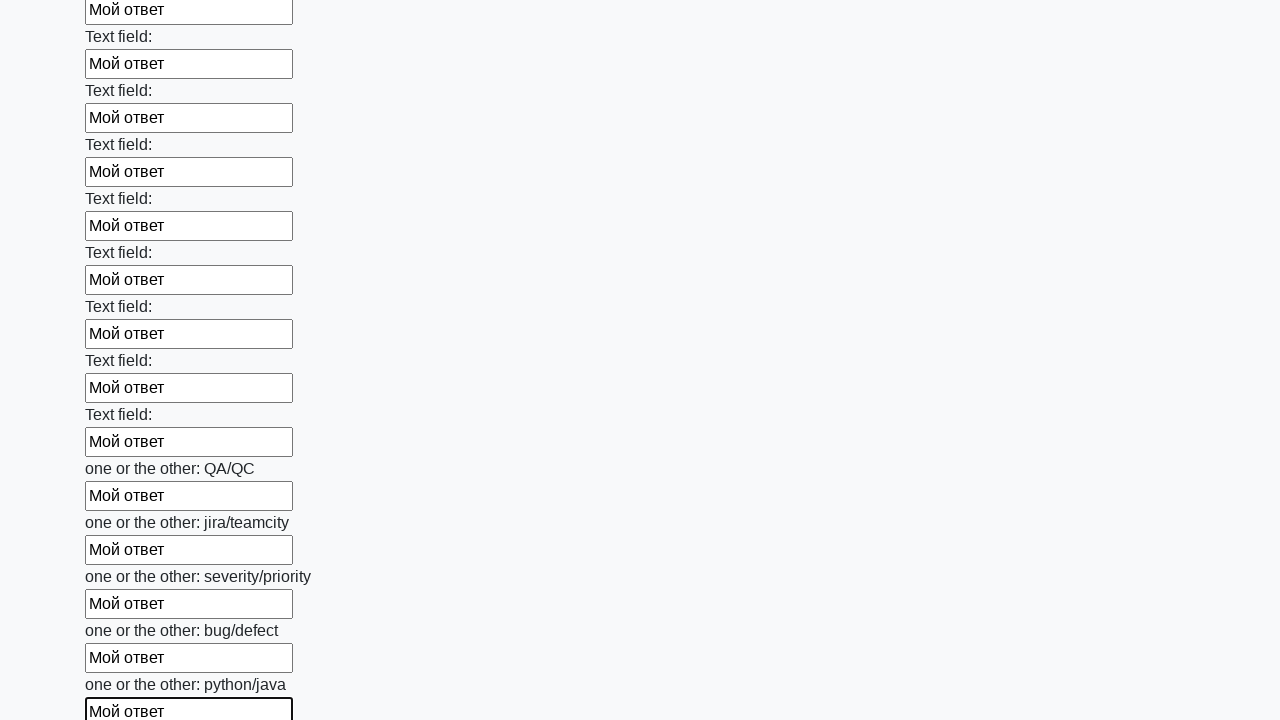

Filled input field with text 'Мой ответ' on input >> nth=92
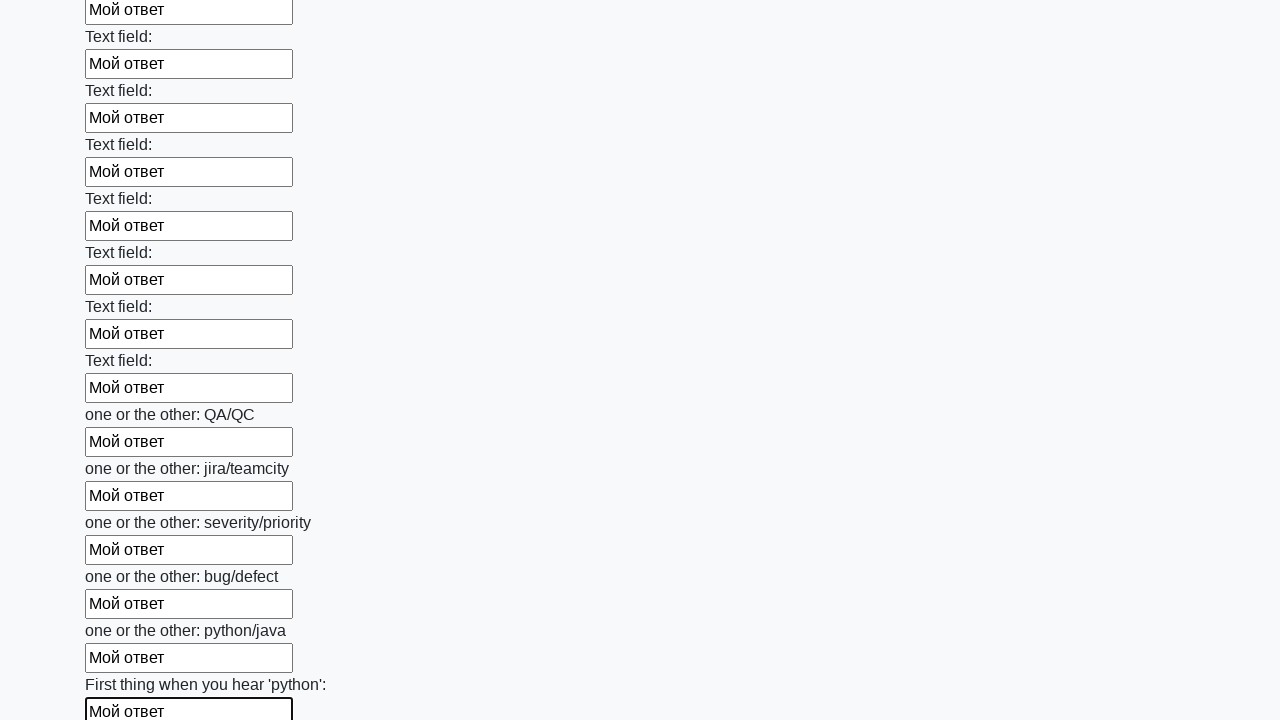

Filled input field with text 'Мой ответ' on input >> nth=93
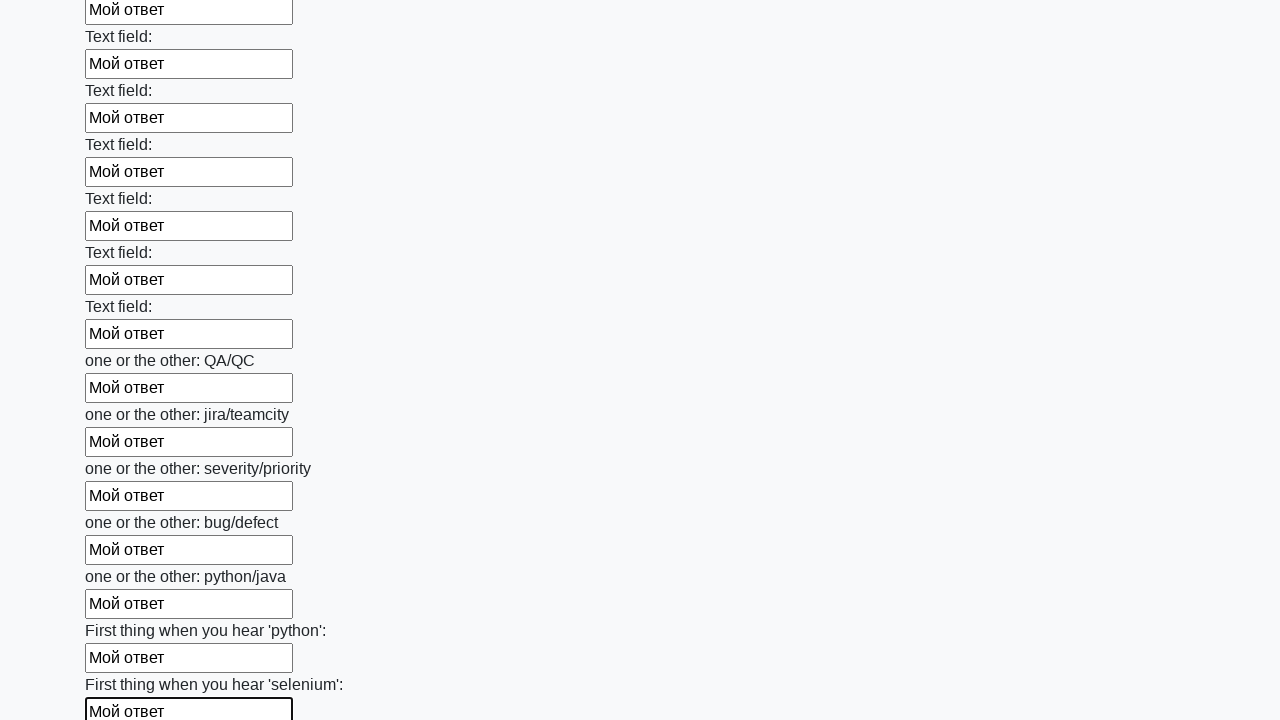

Filled input field with text 'Мой ответ' on input >> nth=94
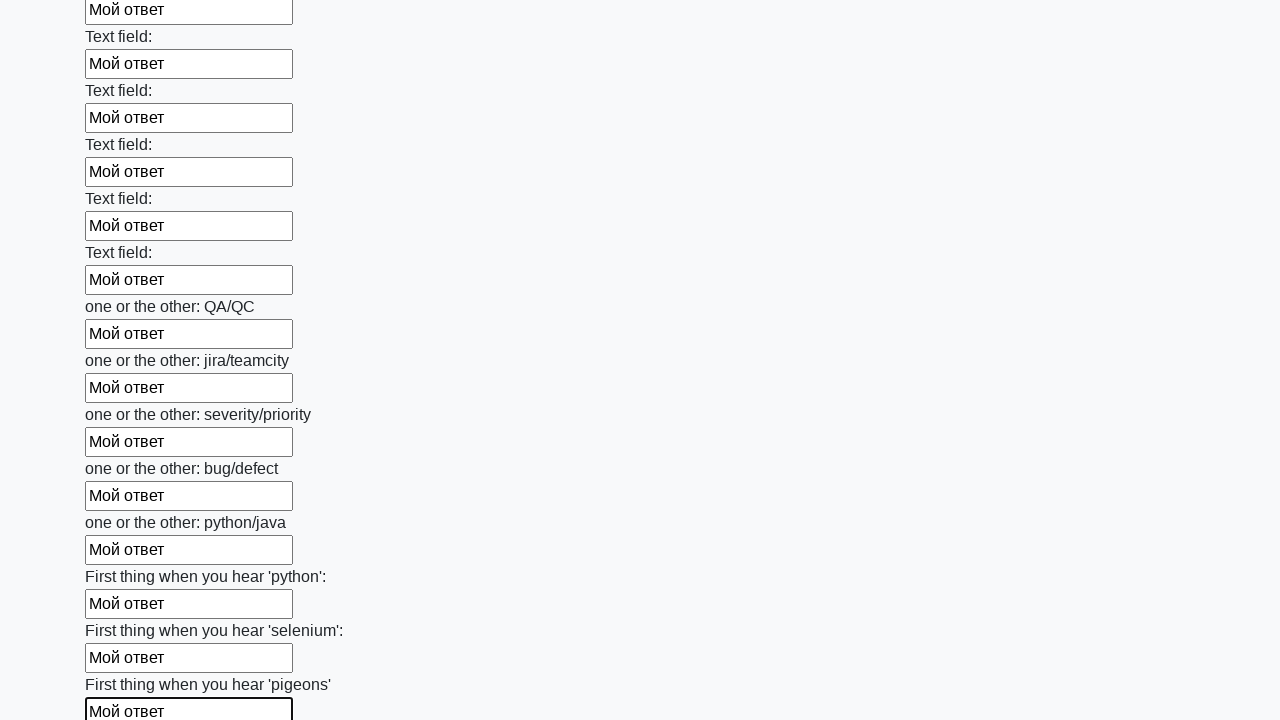

Filled input field with text 'Мой ответ' on input >> nth=95
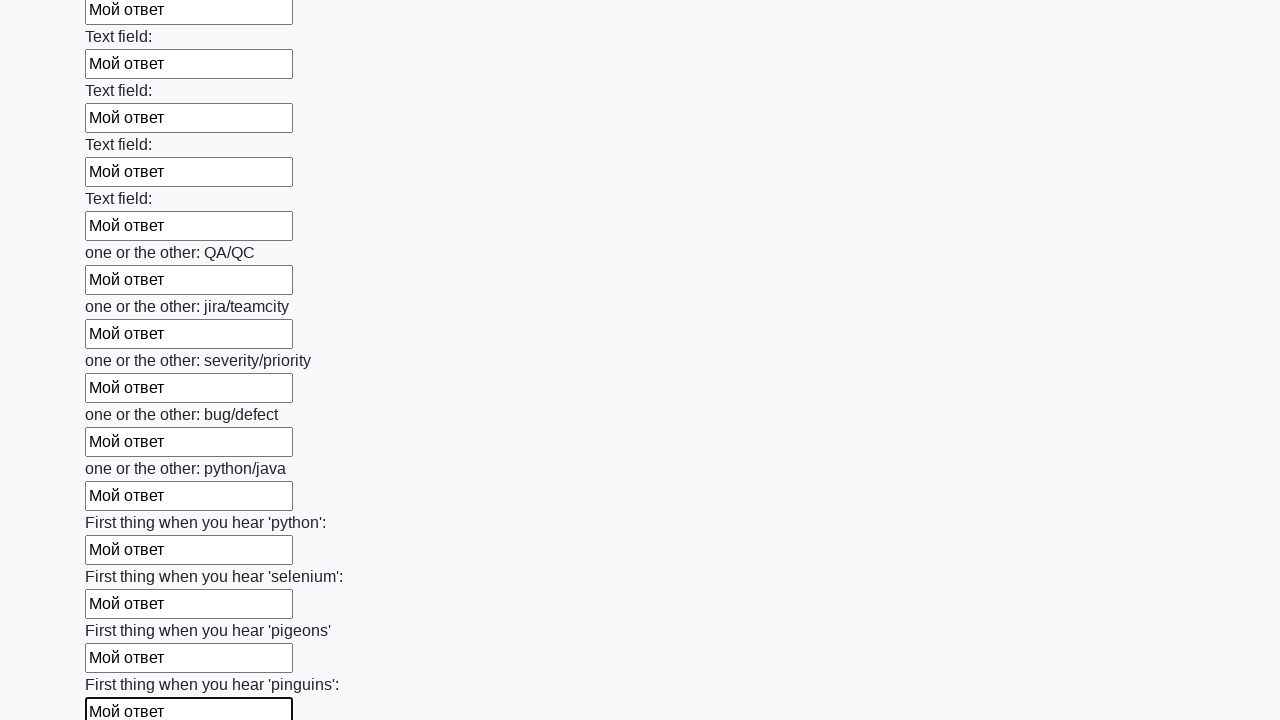

Filled input field with text 'Мой ответ' on input >> nth=96
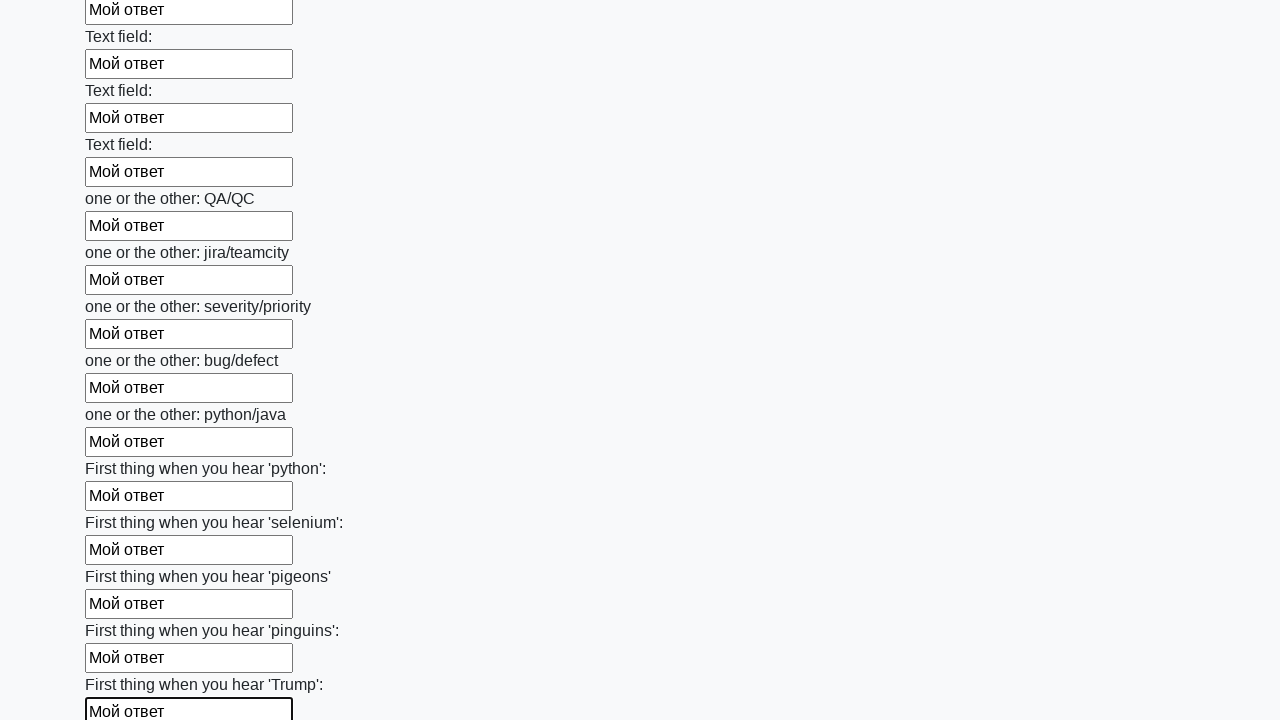

Filled input field with text 'Мой ответ' on input >> nth=97
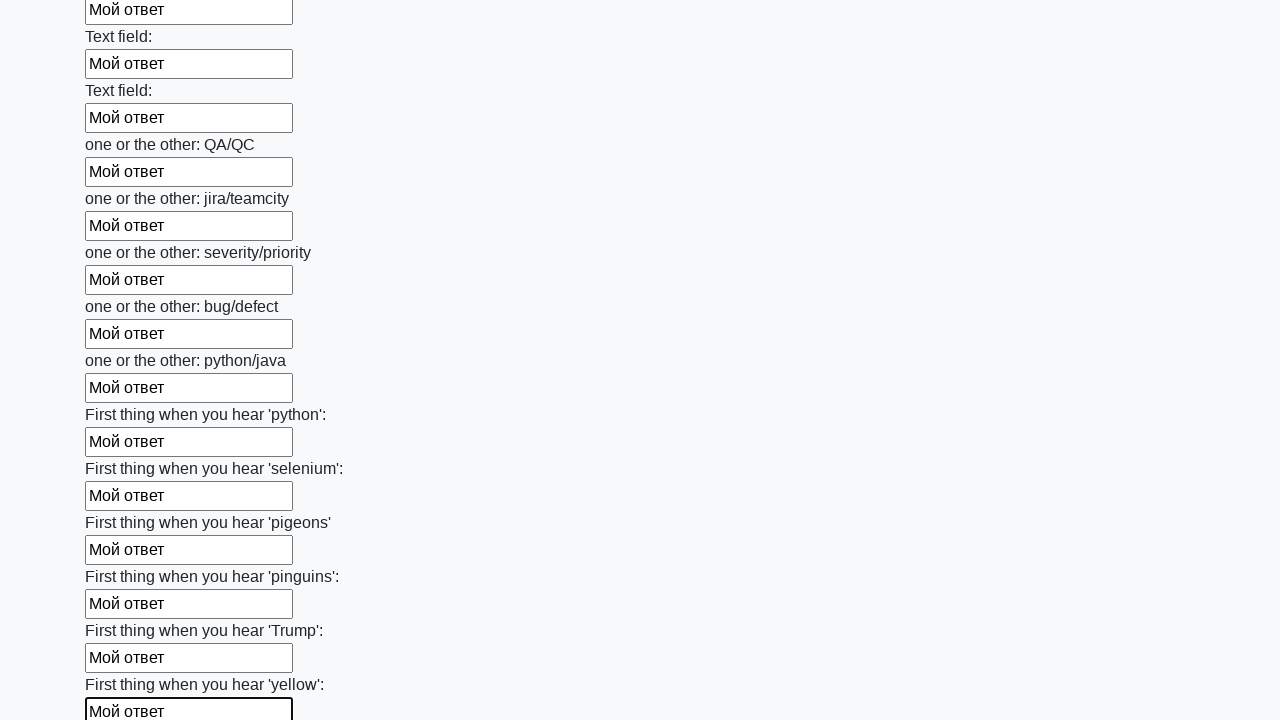

Filled input field with text 'Мой ответ' on input >> nth=98
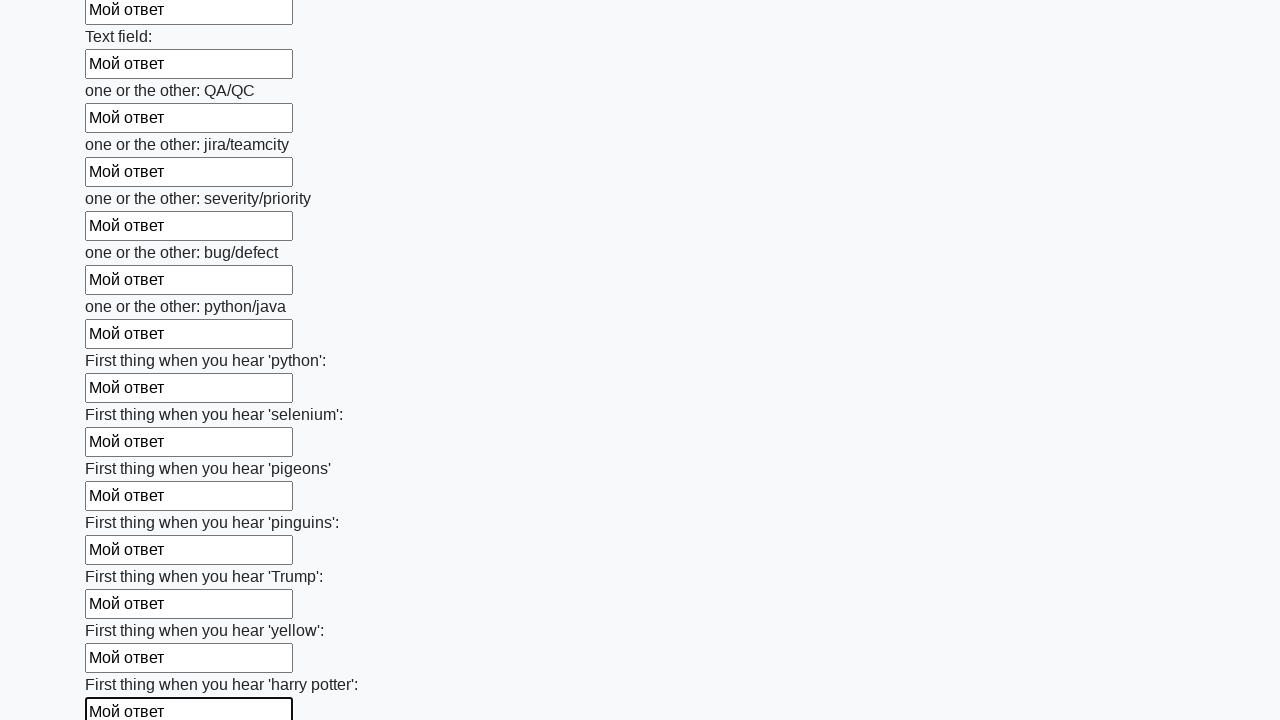

Filled input field with text 'Мой ответ' on input >> nth=99
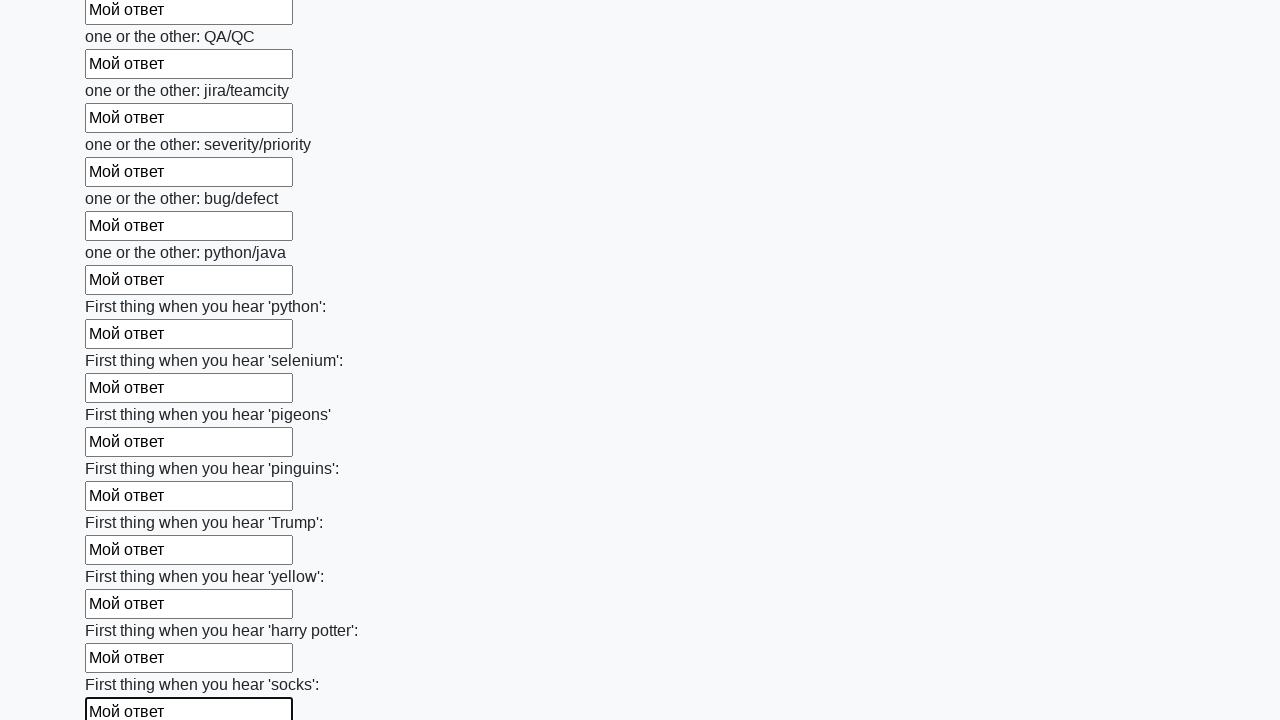

Clicked submit button to submit the form at (123, 611) on button.btn
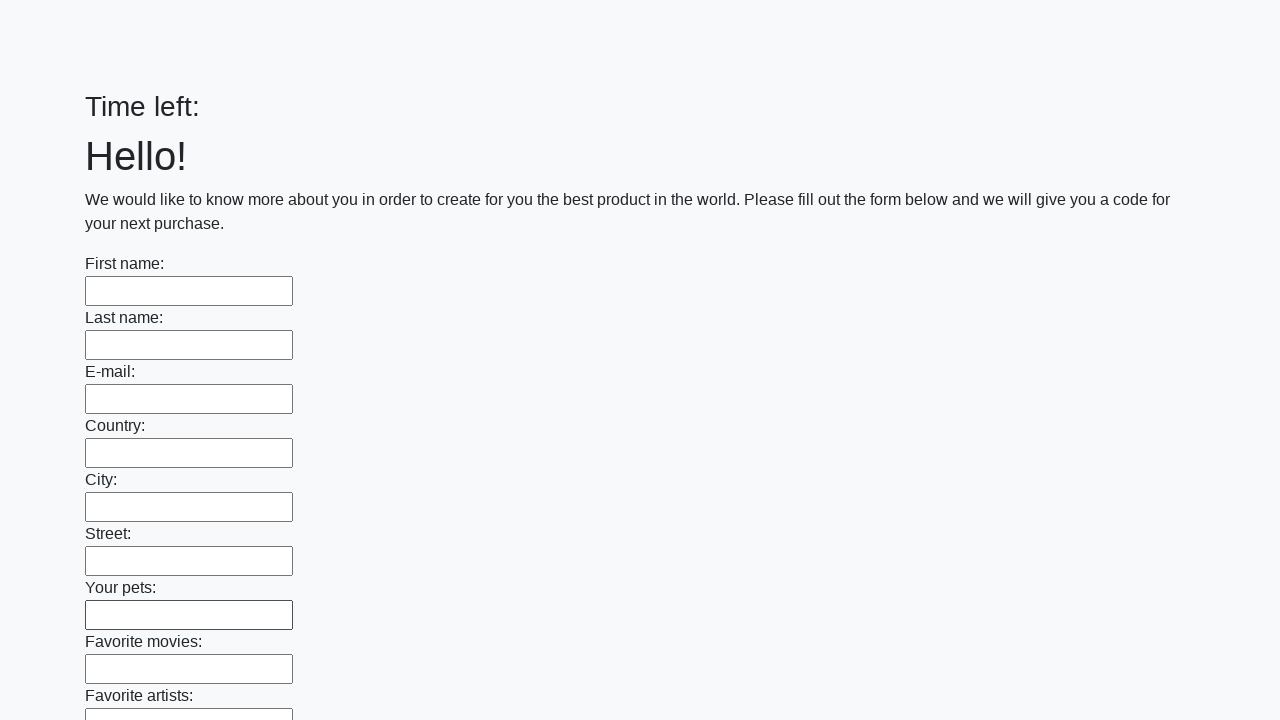

Waited for form submission to process
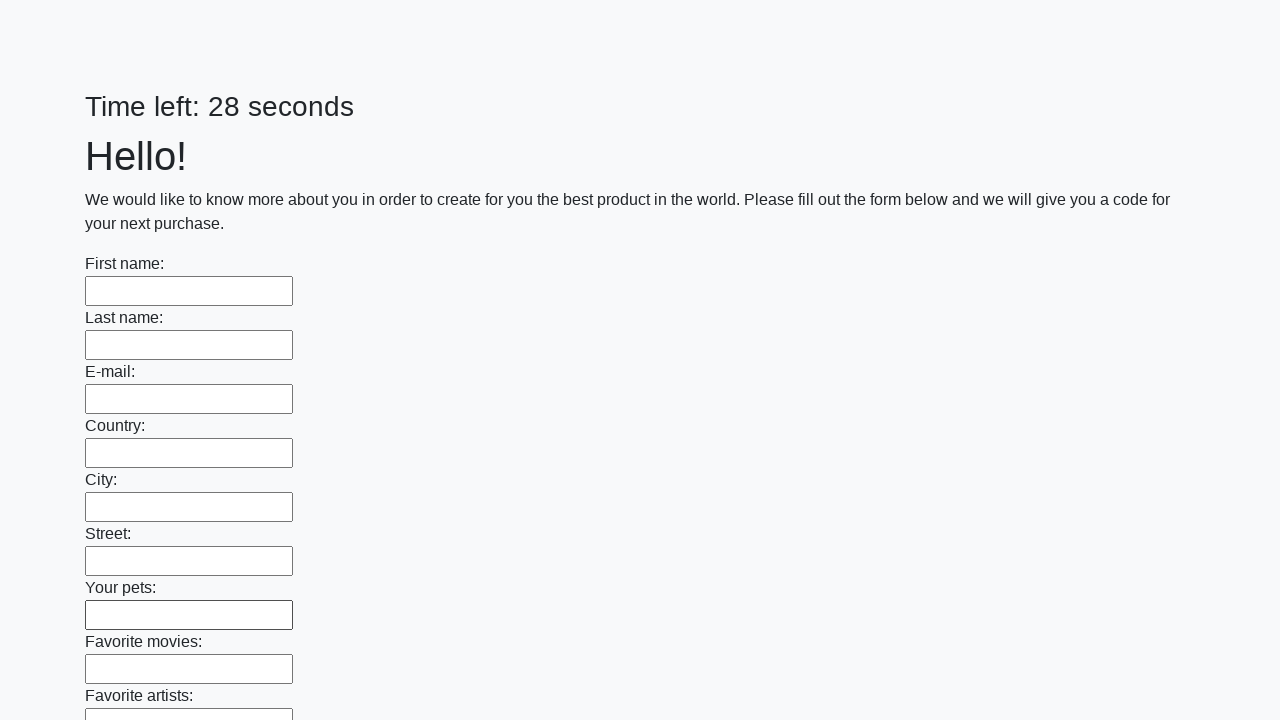

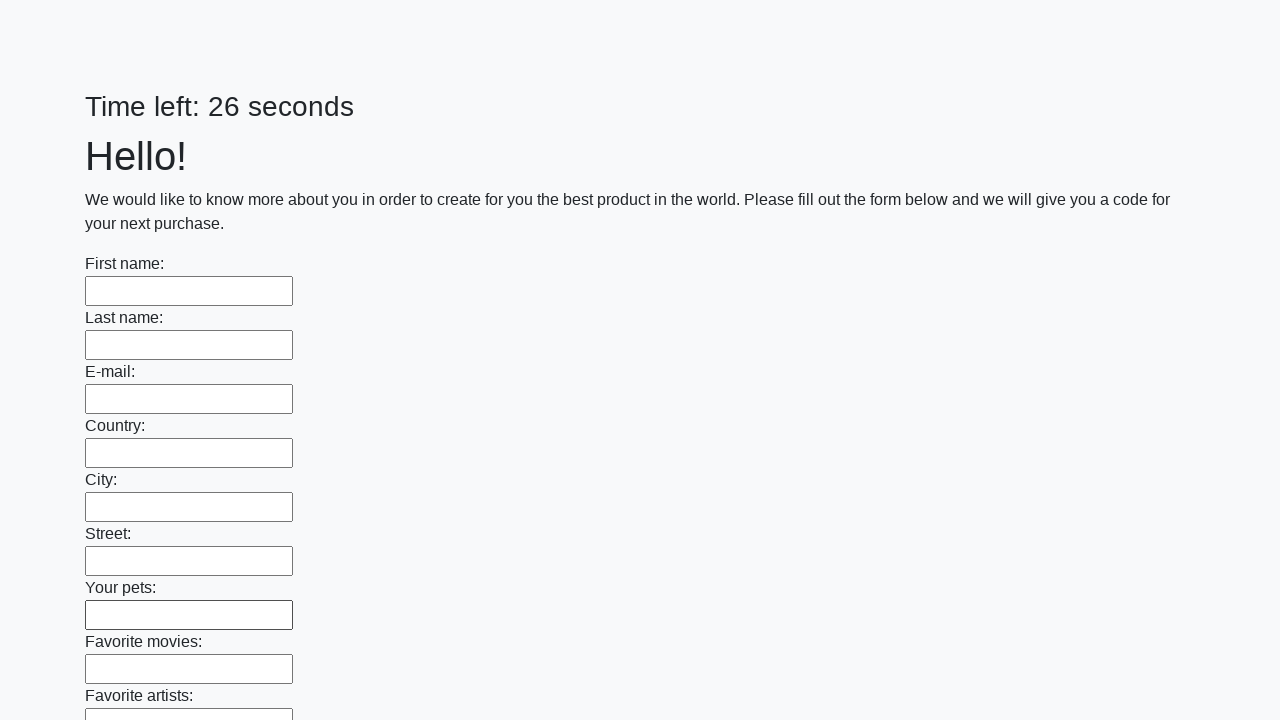